Tests jQuery UI datepicker functionality by navigating through months and selecting a specific date

Starting URL: https://jqueryui.com/datepicker/

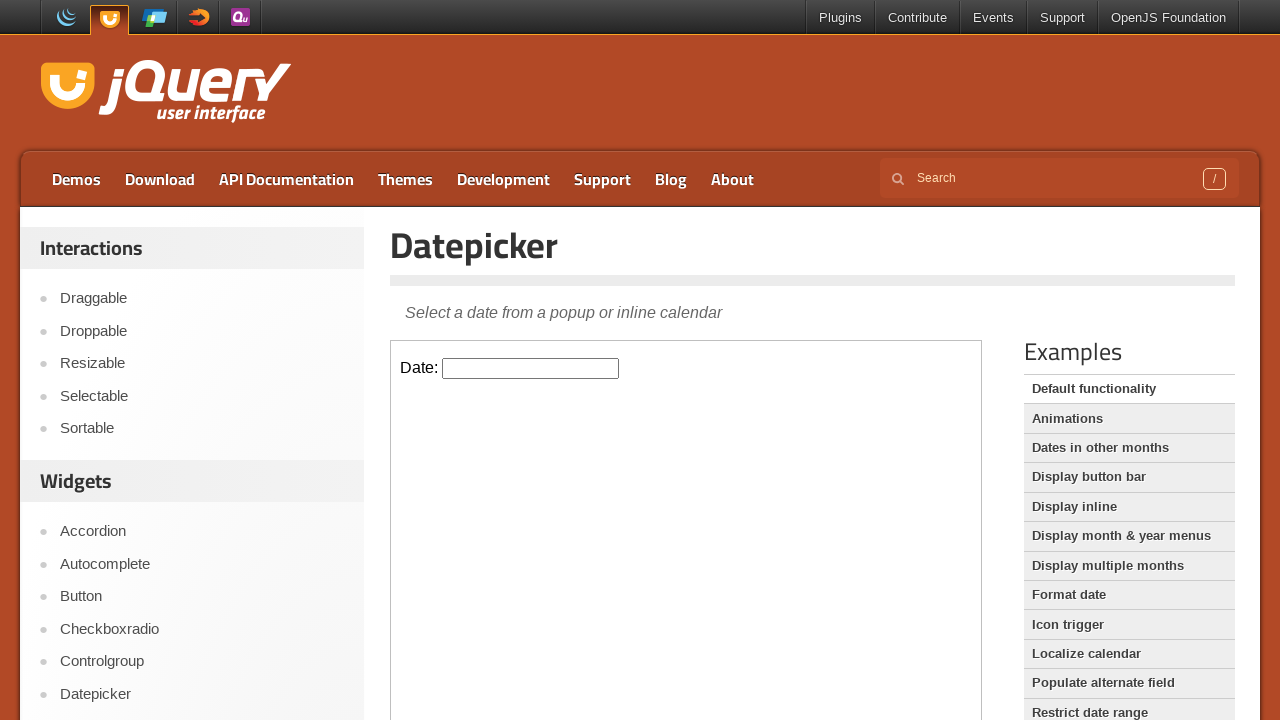

Located iframe containing datepicker
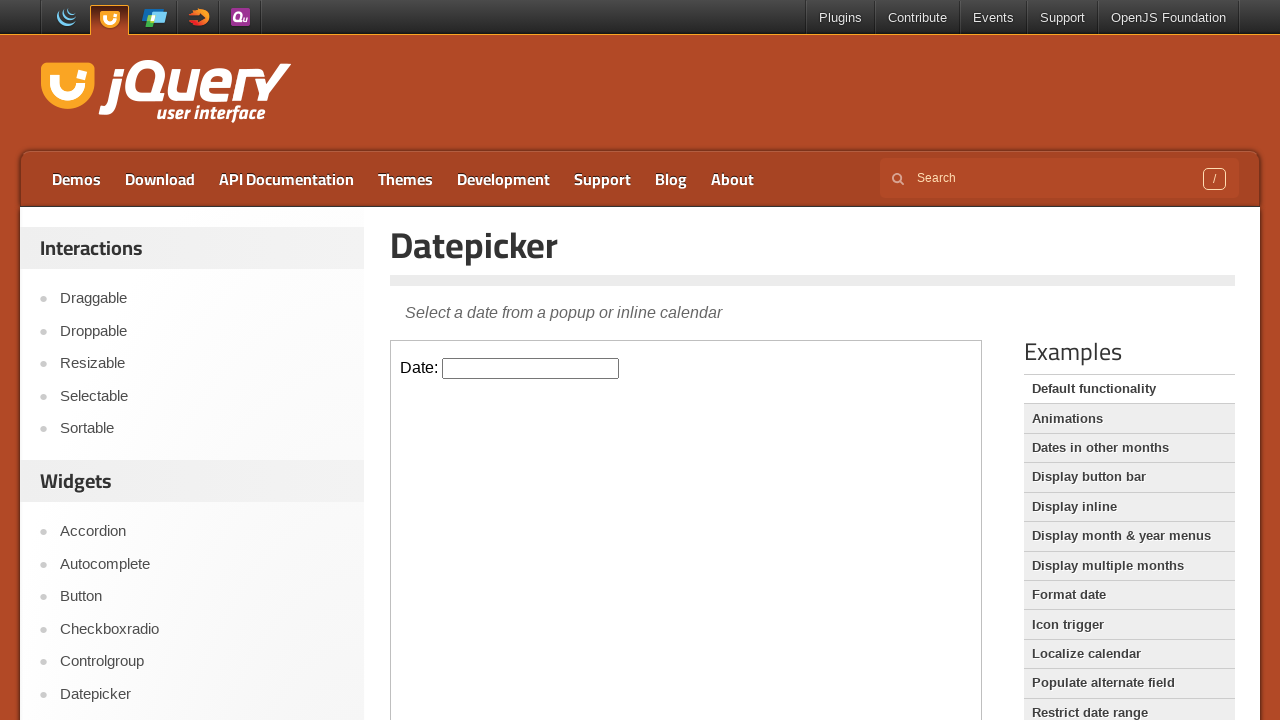

Clicked on datepicker input field to open calendar at (531, 368) on .demo-frame >> internal:control=enter-frame >> #datepicker
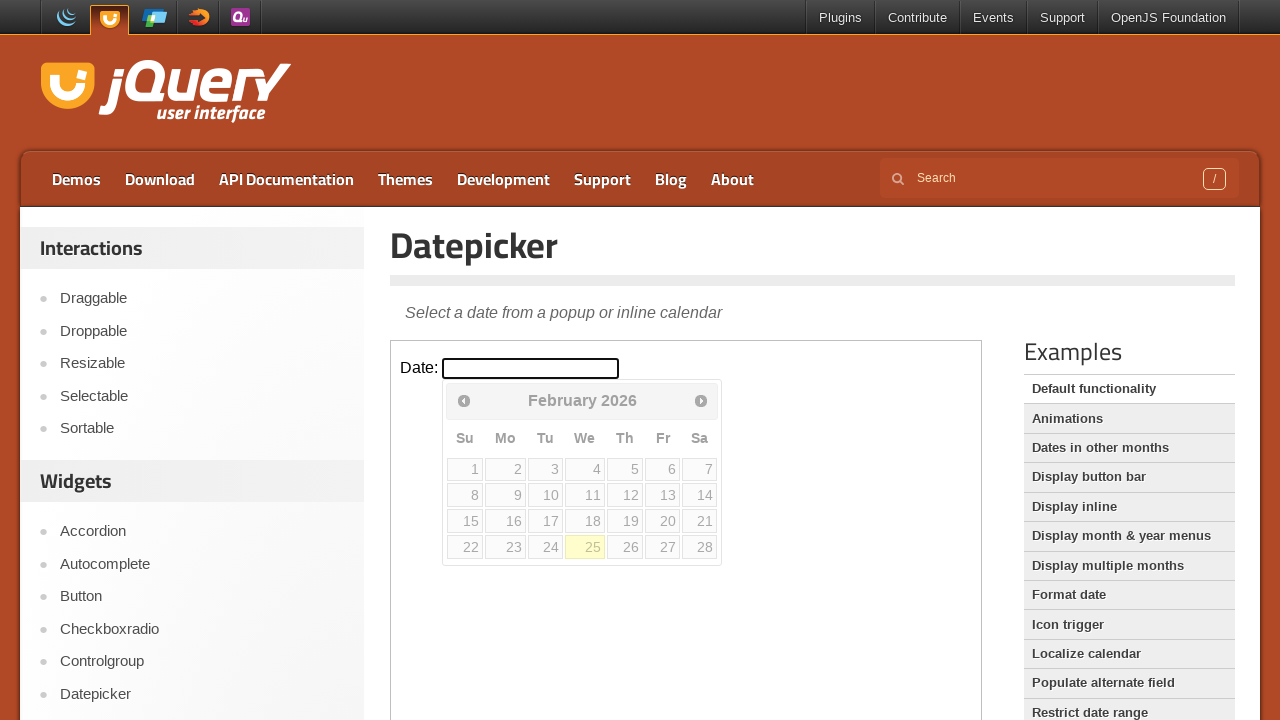

Clicked previous month button (iteration 1/73) at (464, 400) on .demo-frame >> internal:control=enter-frame >> xpath=//div[@id='ui-datepicker-di
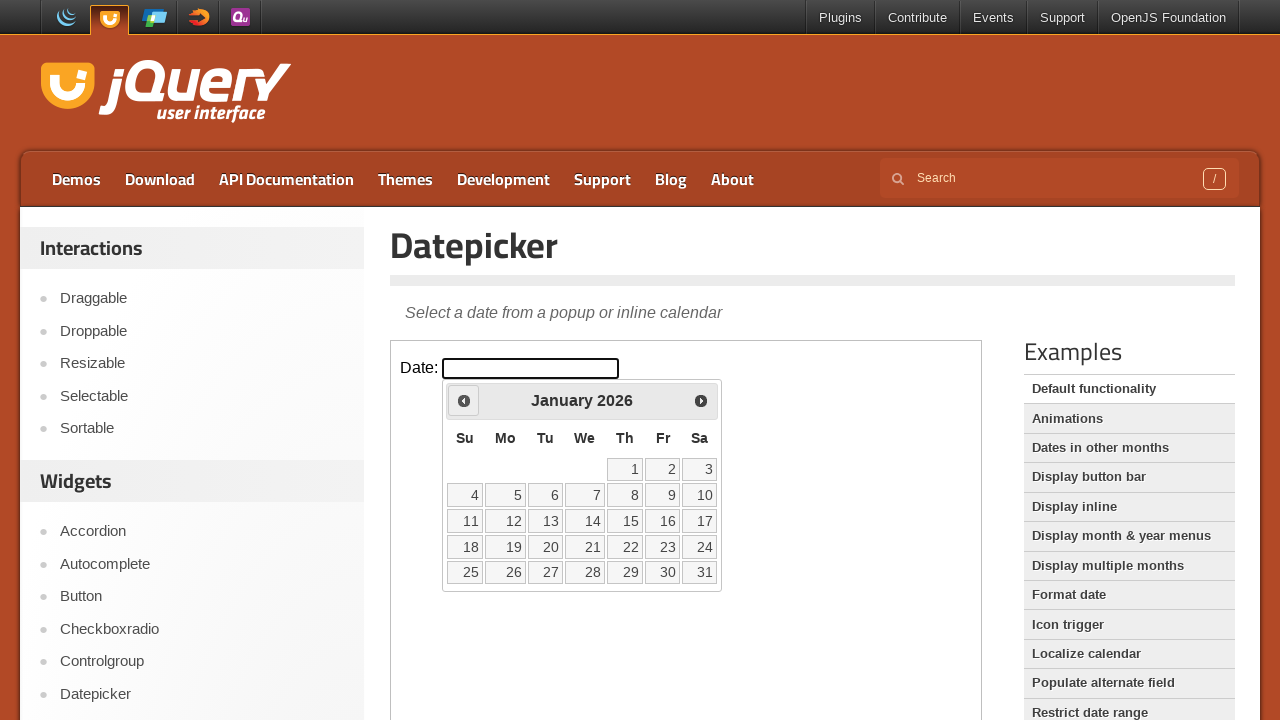

Clicked previous month button (iteration 2/73) at (464, 400) on .demo-frame >> internal:control=enter-frame >> xpath=//div[@id='ui-datepicker-di
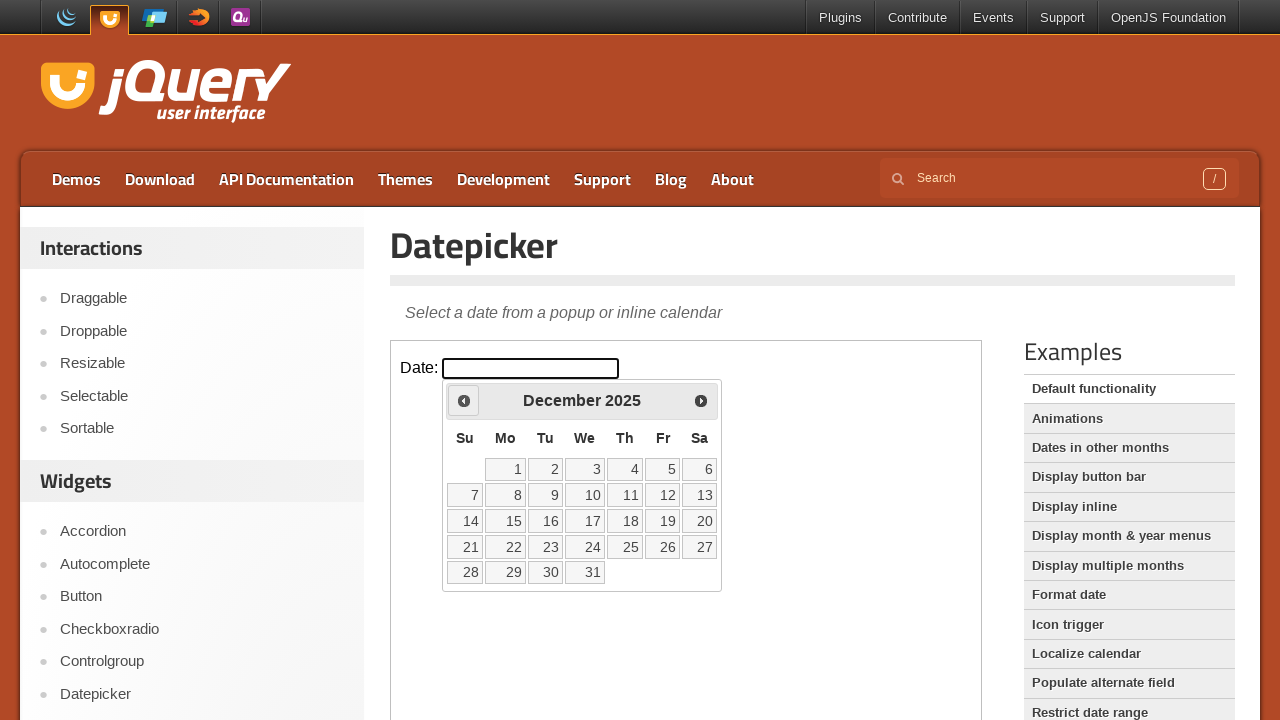

Clicked previous month button (iteration 3/73) at (464, 400) on .demo-frame >> internal:control=enter-frame >> xpath=//div[@id='ui-datepicker-di
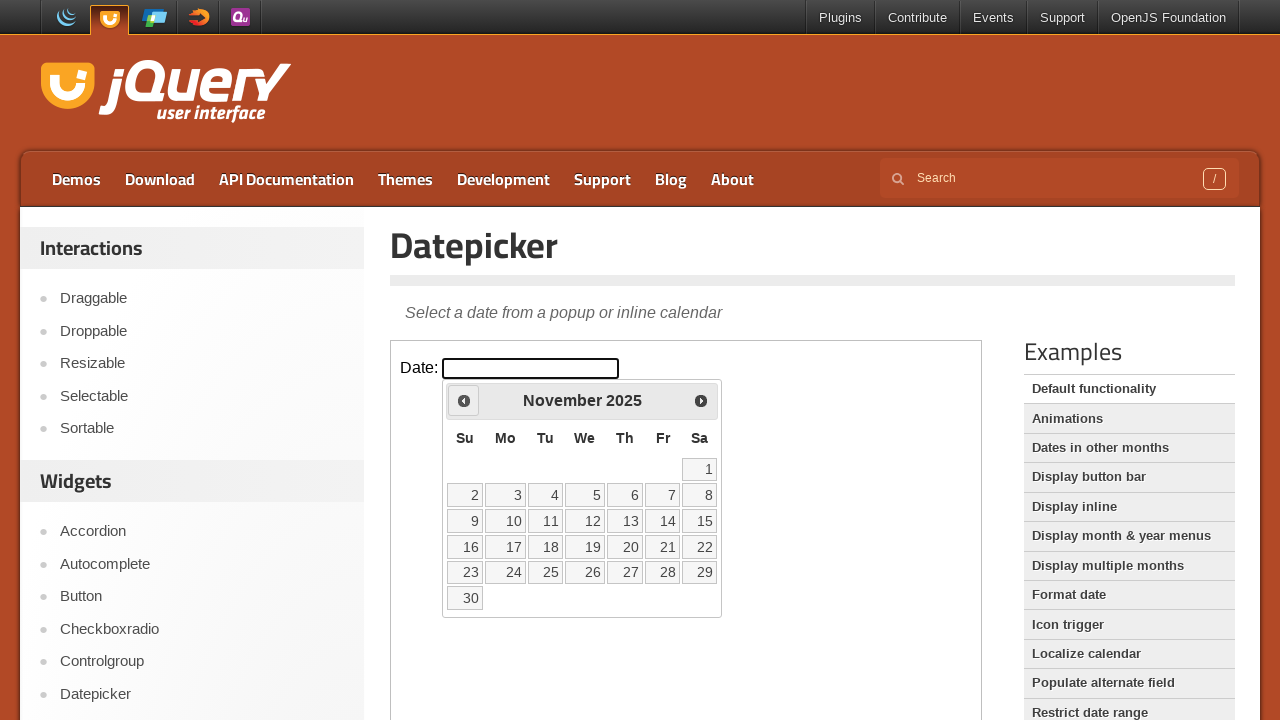

Clicked previous month button (iteration 4/73) at (464, 400) on .demo-frame >> internal:control=enter-frame >> xpath=//div[@id='ui-datepicker-di
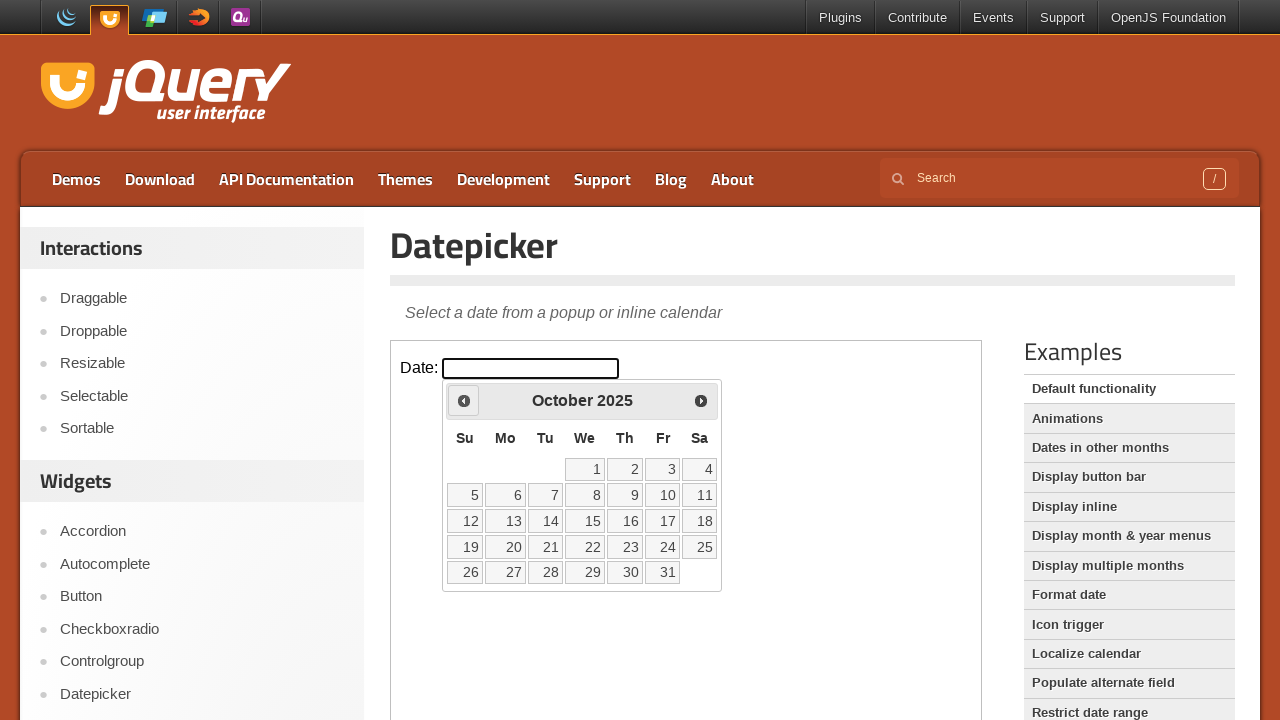

Clicked previous month button (iteration 5/73) at (464, 400) on .demo-frame >> internal:control=enter-frame >> xpath=//div[@id='ui-datepicker-di
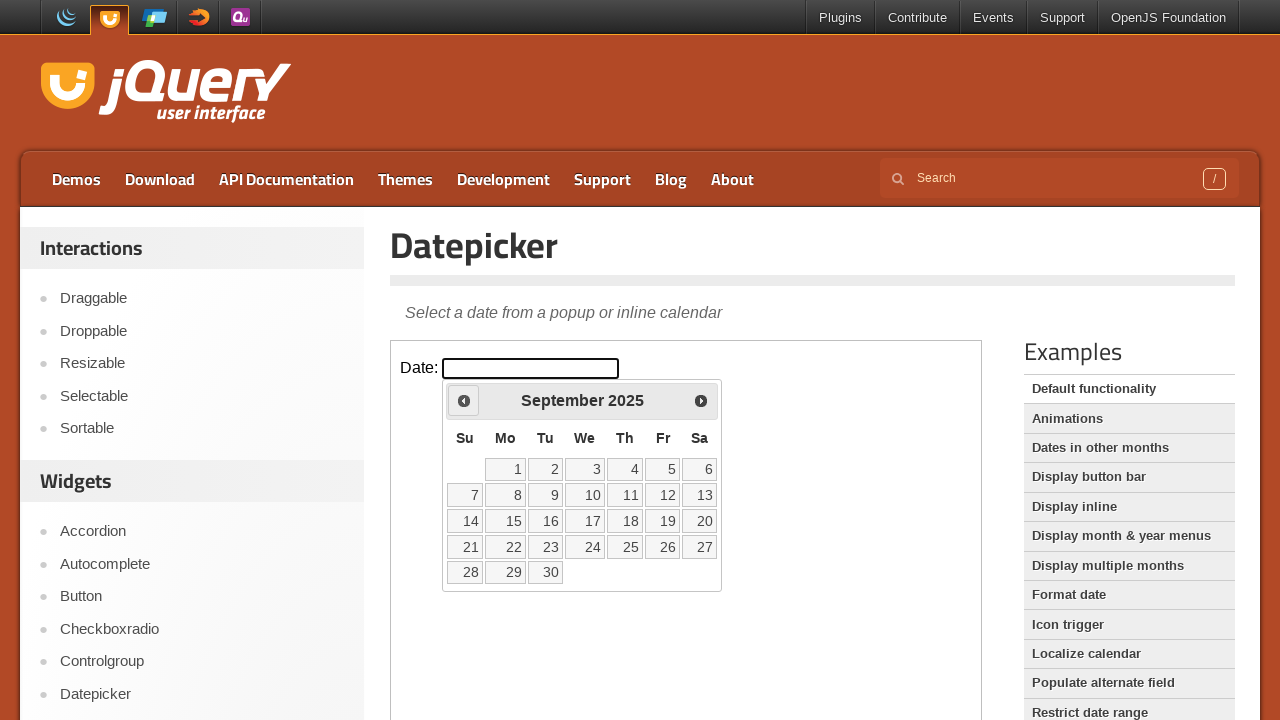

Clicked previous month button (iteration 6/73) at (464, 400) on .demo-frame >> internal:control=enter-frame >> xpath=//div[@id='ui-datepicker-di
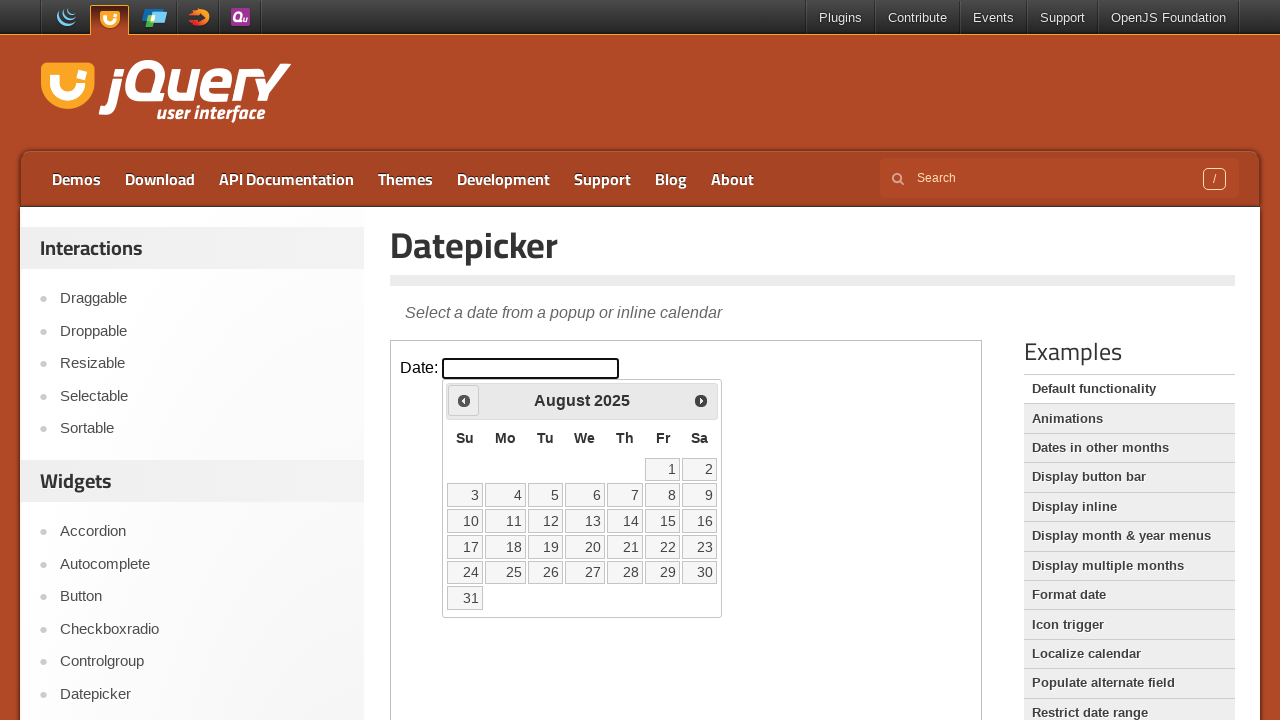

Clicked previous month button (iteration 7/73) at (464, 400) on .demo-frame >> internal:control=enter-frame >> xpath=//div[@id='ui-datepicker-di
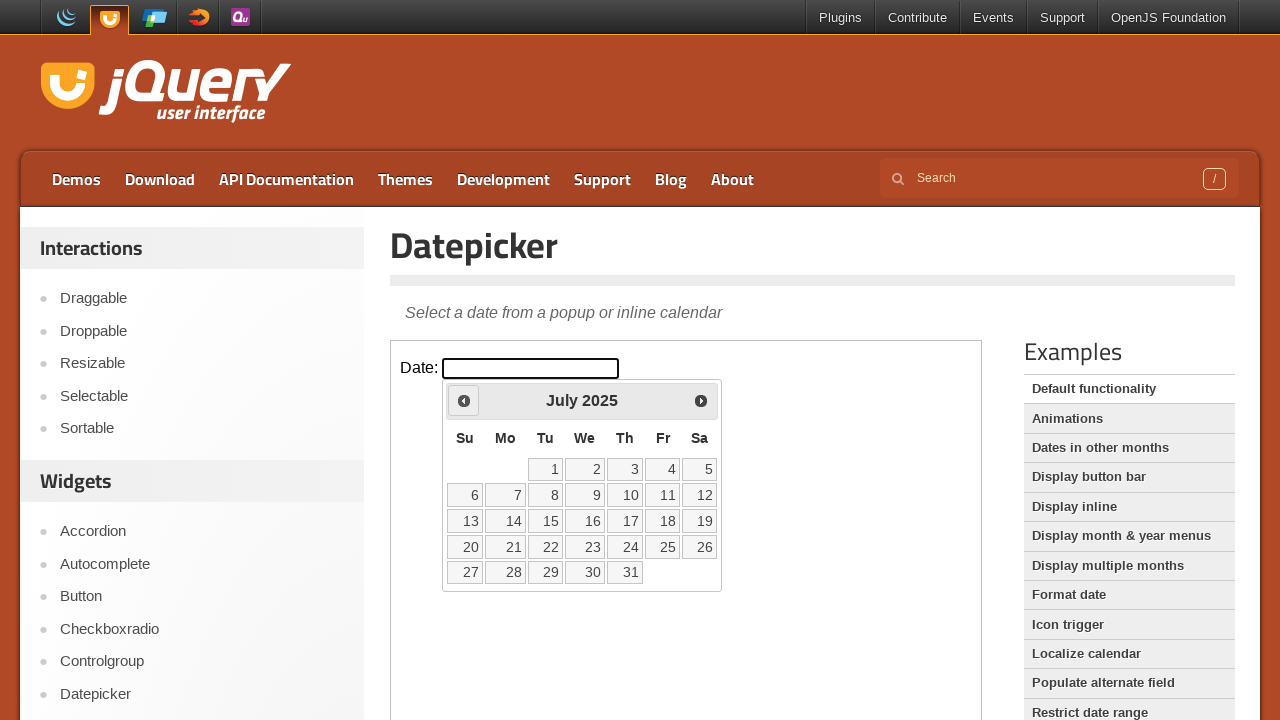

Clicked previous month button (iteration 8/73) at (464, 400) on .demo-frame >> internal:control=enter-frame >> xpath=//div[@id='ui-datepicker-di
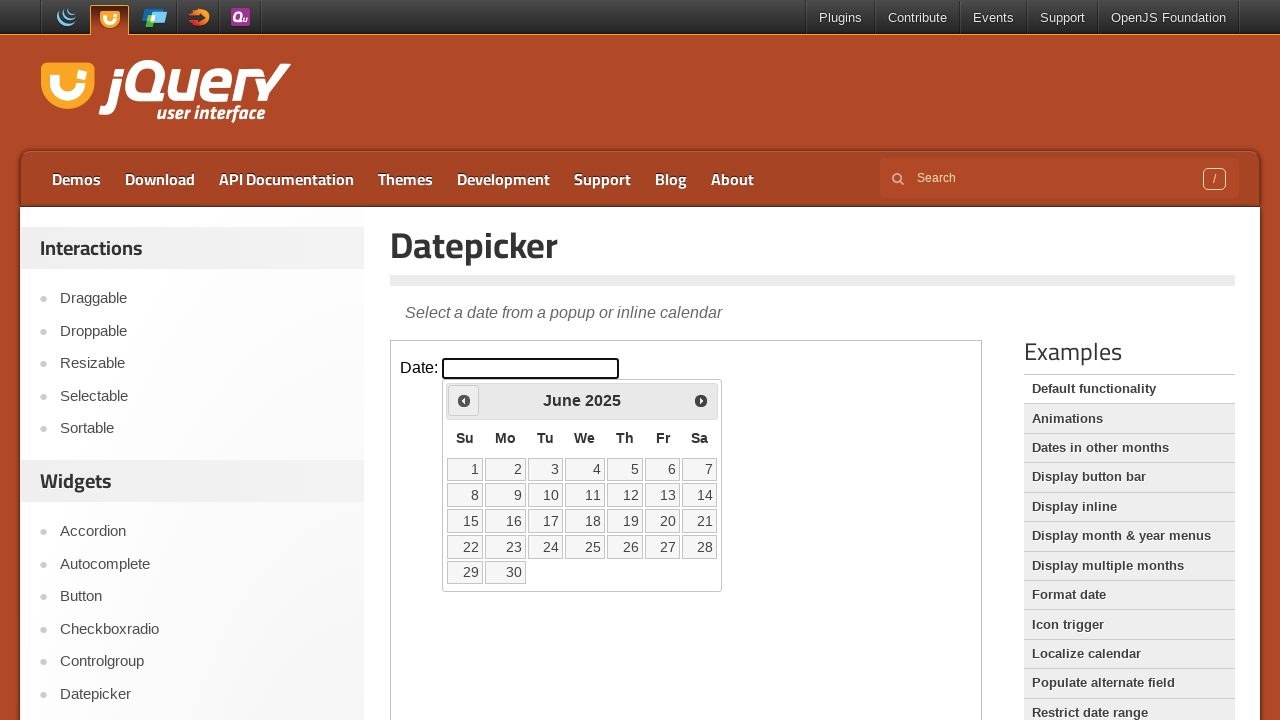

Clicked previous month button (iteration 9/73) at (464, 400) on .demo-frame >> internal:control=enter-frame >> xpath=//div[@id='ui-datepicker-di
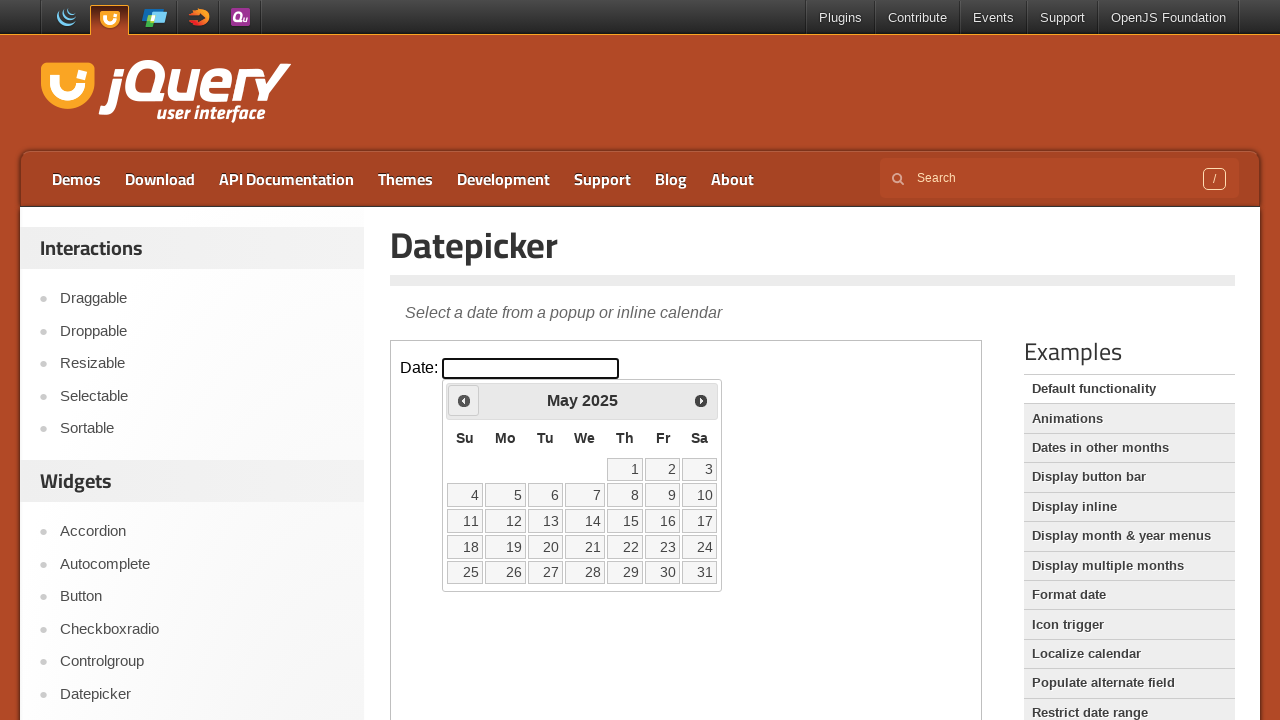

Clicked previous month button (iteration 10/73) at (464, 400) on .demo-frame >> internal:control=enter-frame >> xpath=//div[@id='ui-datepicker-di
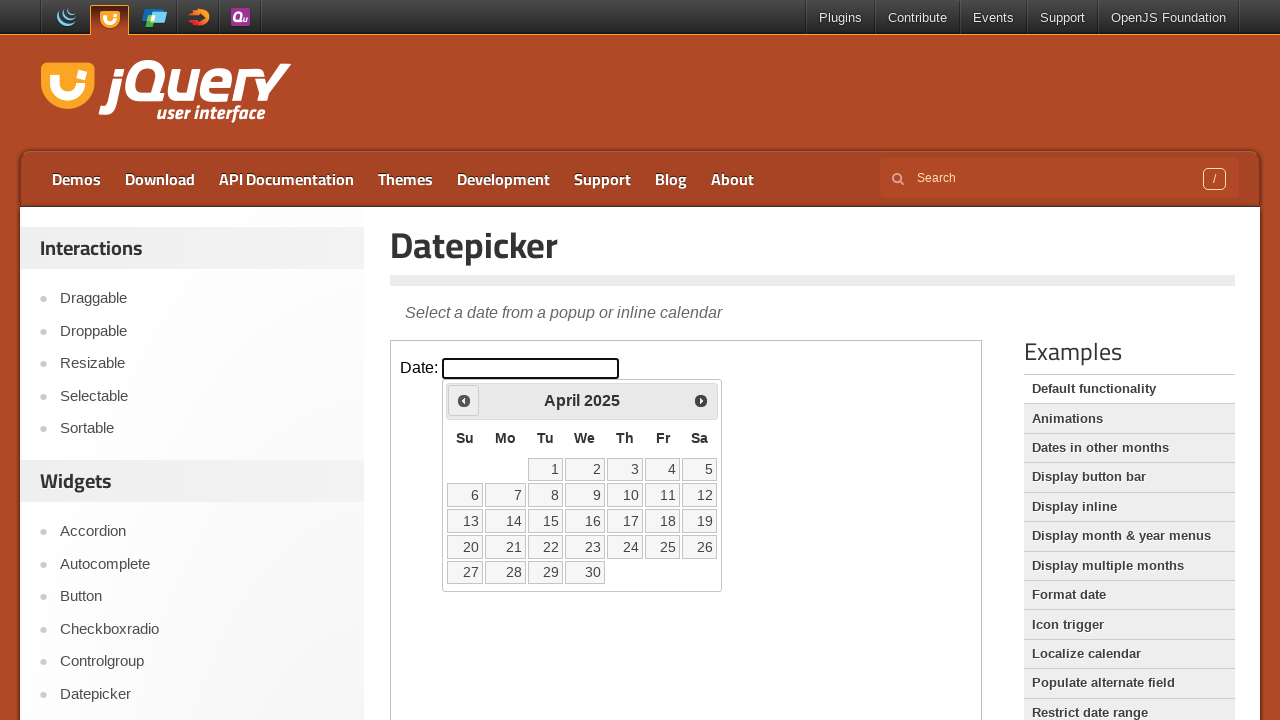

Clicked previous month button (iteration 11/73) at (464, 400) on .demo-frame >> internal:control=enter-frame >> xpath=//div[@id='ui-datepicker-di
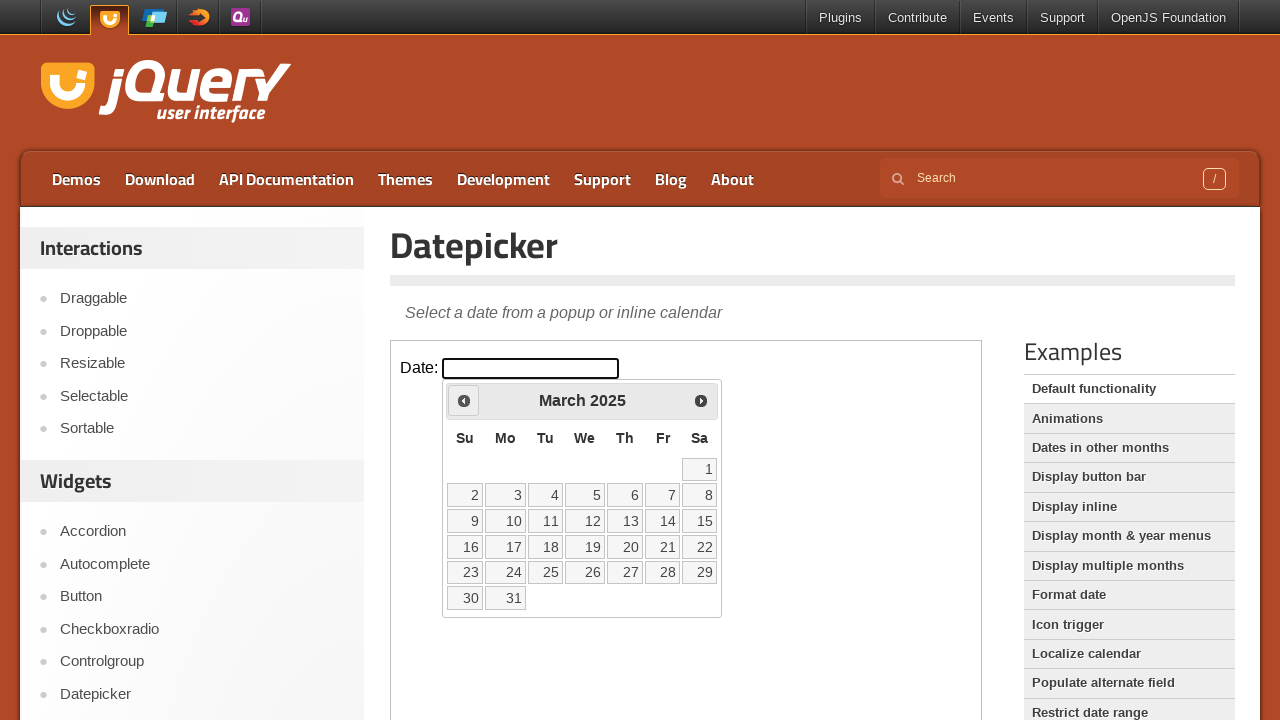

Clicked previous month button (iteration 12/73) at (464, 400) on .demo-frame >> internal:control=enter-frame >> xpath=//div[@id='ui-datepicker-di
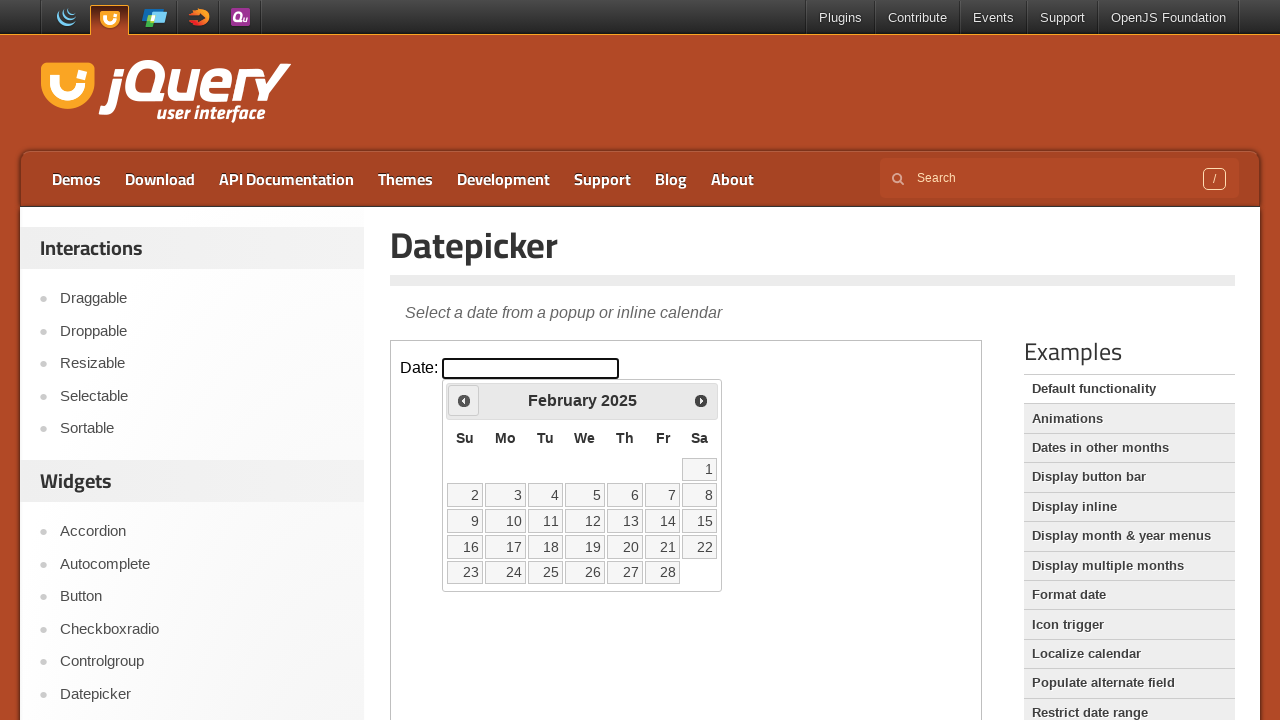

Clicked previous month button (iteration 13/73) at (464, 400) on .demo-frame >> internal:control=enter-frame >> xpath=//div[@id='ui-datepicker-di
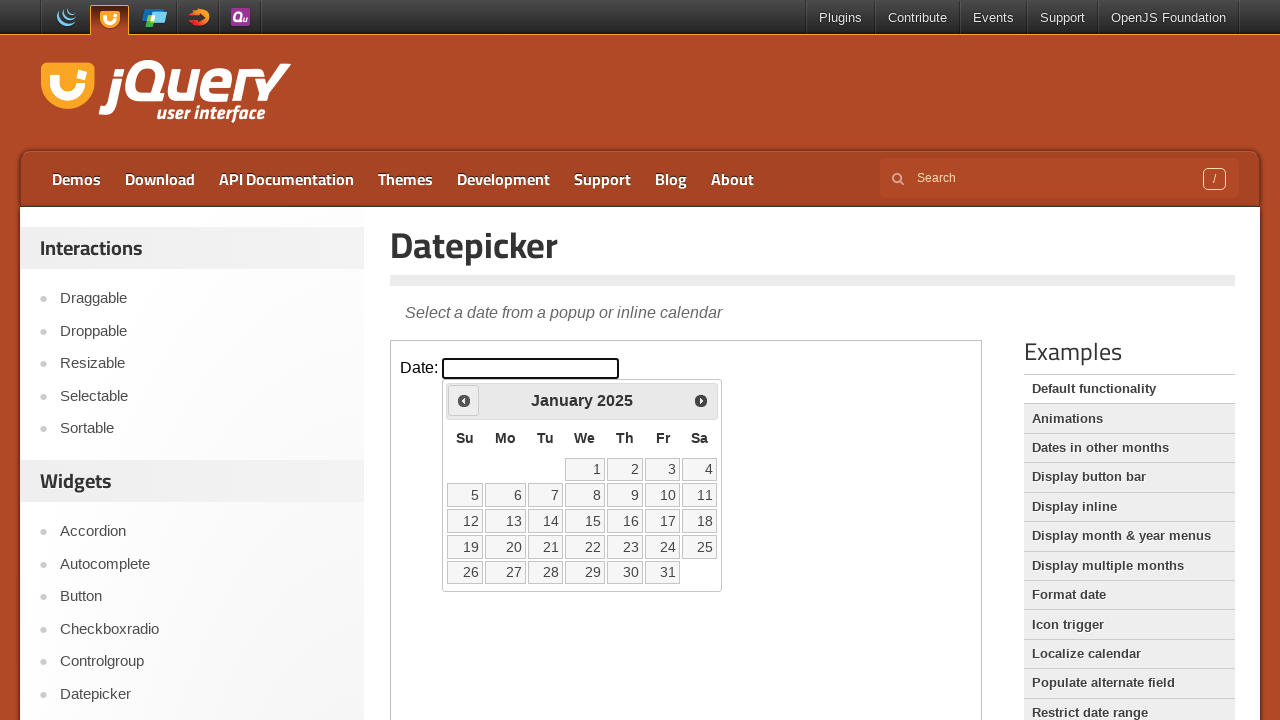

Clicked previous month button (iteration 14/73) at (464, 400) on .demo-frame >> internal:control=enter-frame >> xpath=//div[@id='ui-datepicker-di
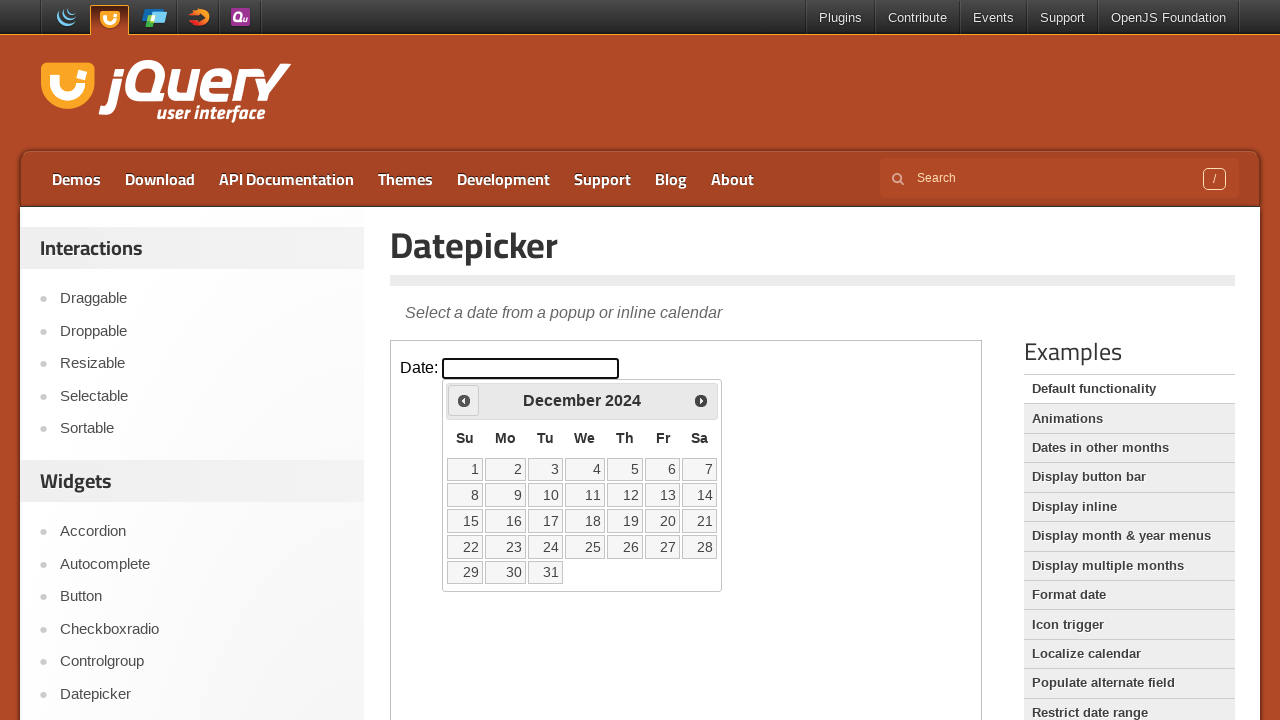

Clicked previous month button (iteration 15/73) at (464, 400) on .demo-frame >> internal:control=enter-frame >> xpath=//div[@id='ui-datepicker-di
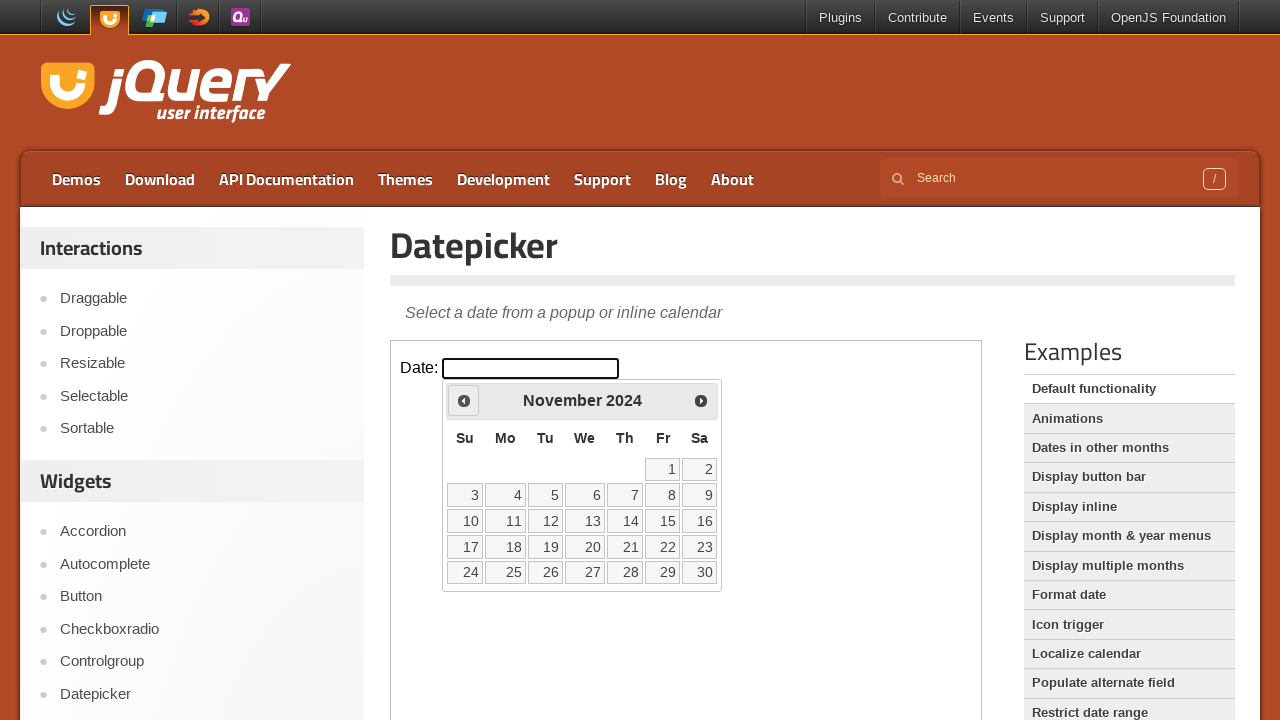

Clicked previous month button (iteration 16/73) at (464, 400) on .demo-frame >> internal:control=enter-frame >> xpath=//div[@id='ui-datepicker-di
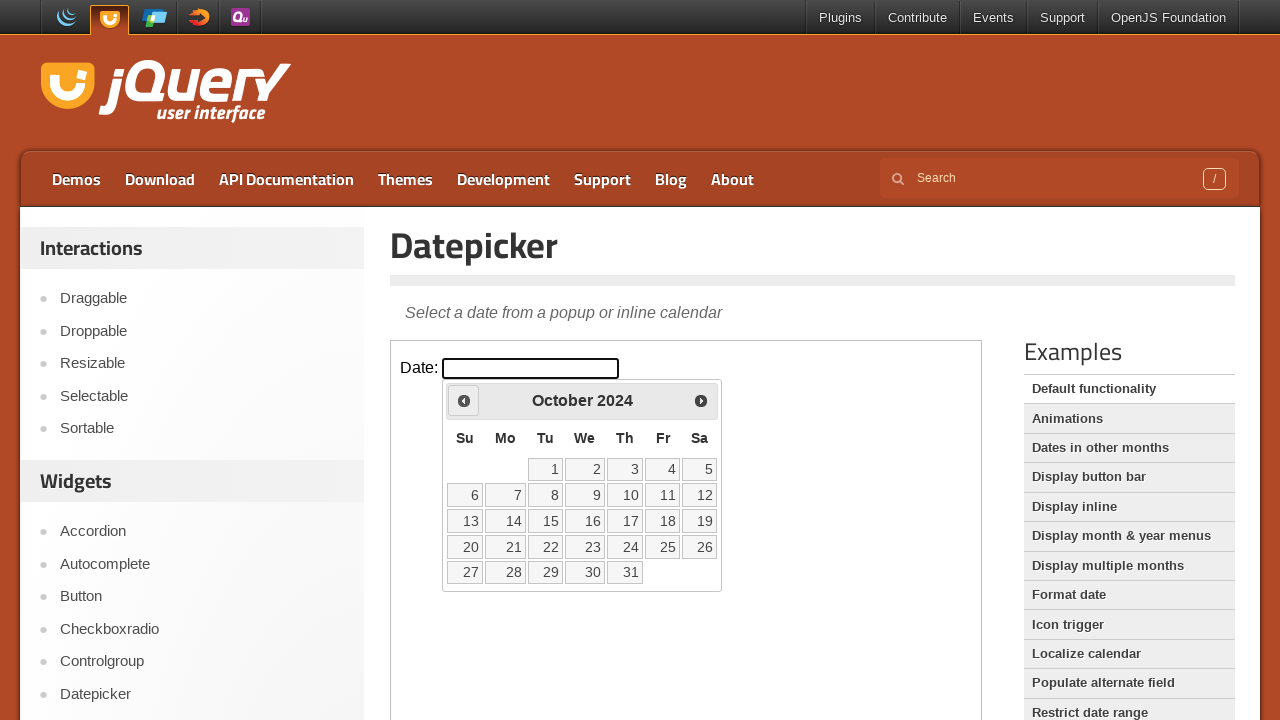

Clicked previous month button (iteration 17/73) at (464, 400) on .demo-frame >> internal:control=enter-frame >> xpath=//div[@id='ui-datepicker-di
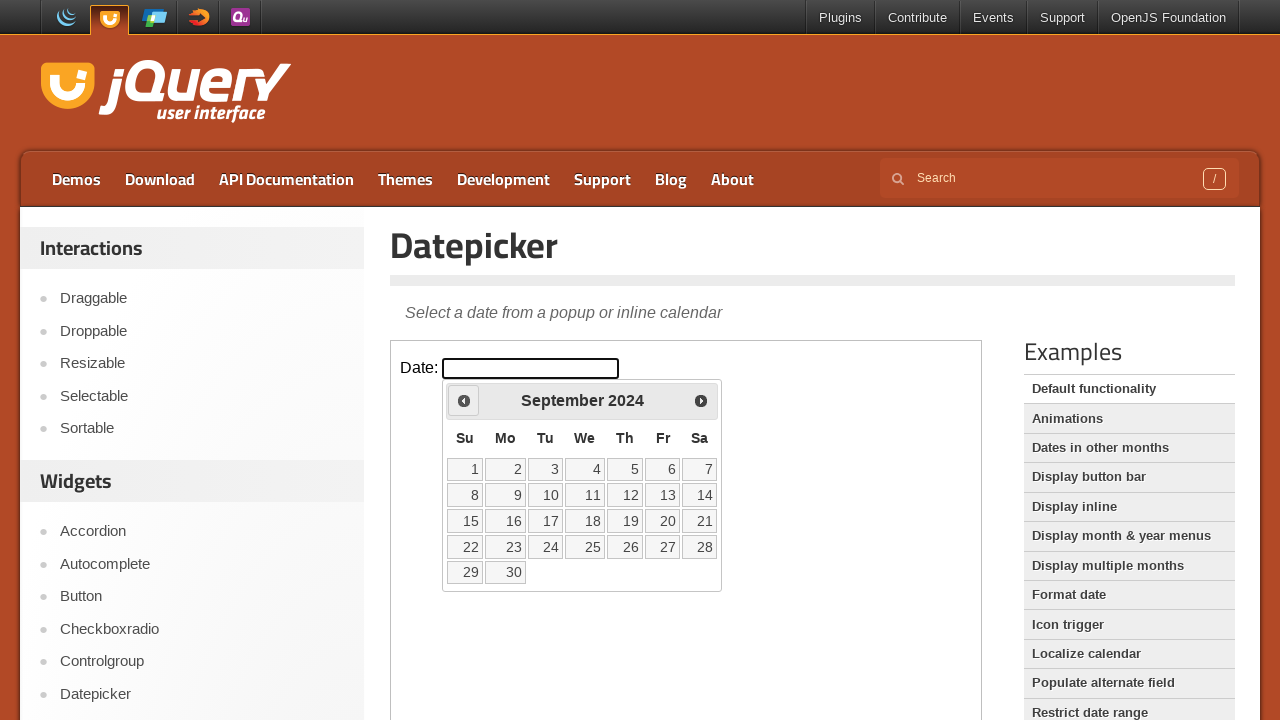

Clicked previous month button (iteration 18/73) at (464, 400) on .demo-frame >> internal:control=enter-frame >> xpath=//div[@id='ui-datepicker-di
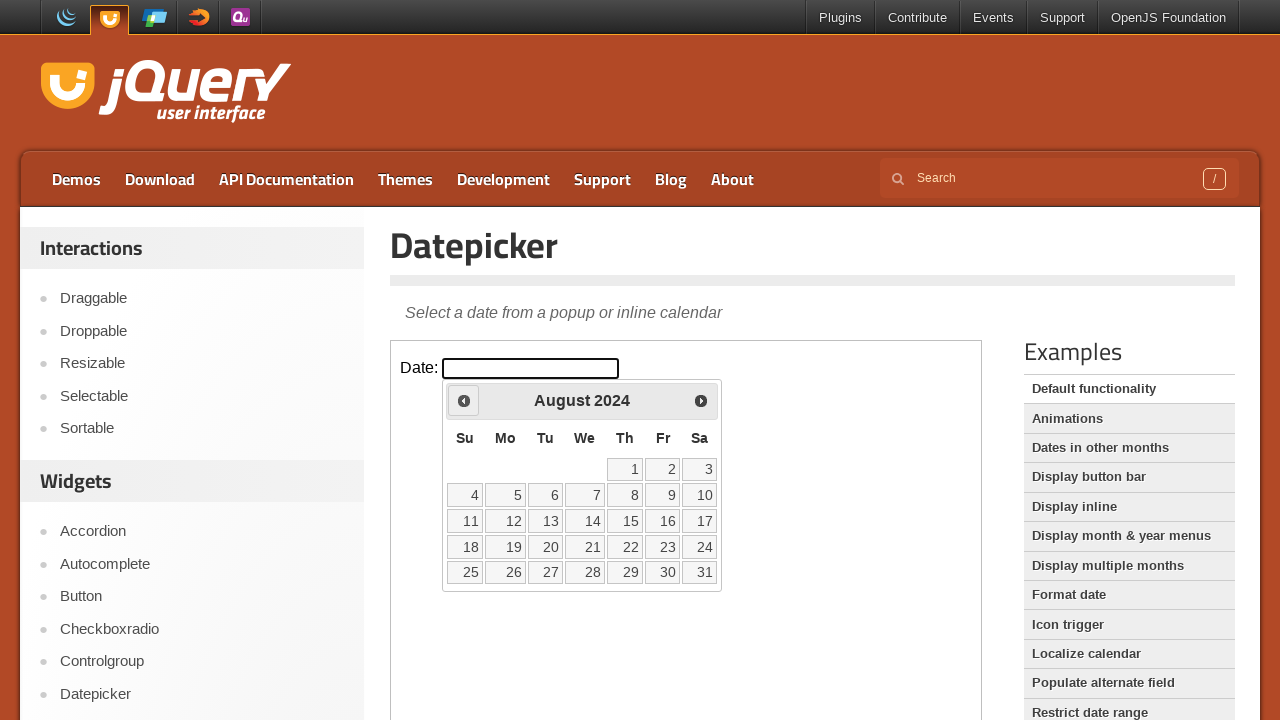

Clicked previous month button (iteration 19/73) at (464, 400) on .demo-frame >> internal:control=enter-frame >> xpath=//div[@id='ui-datepicker-di
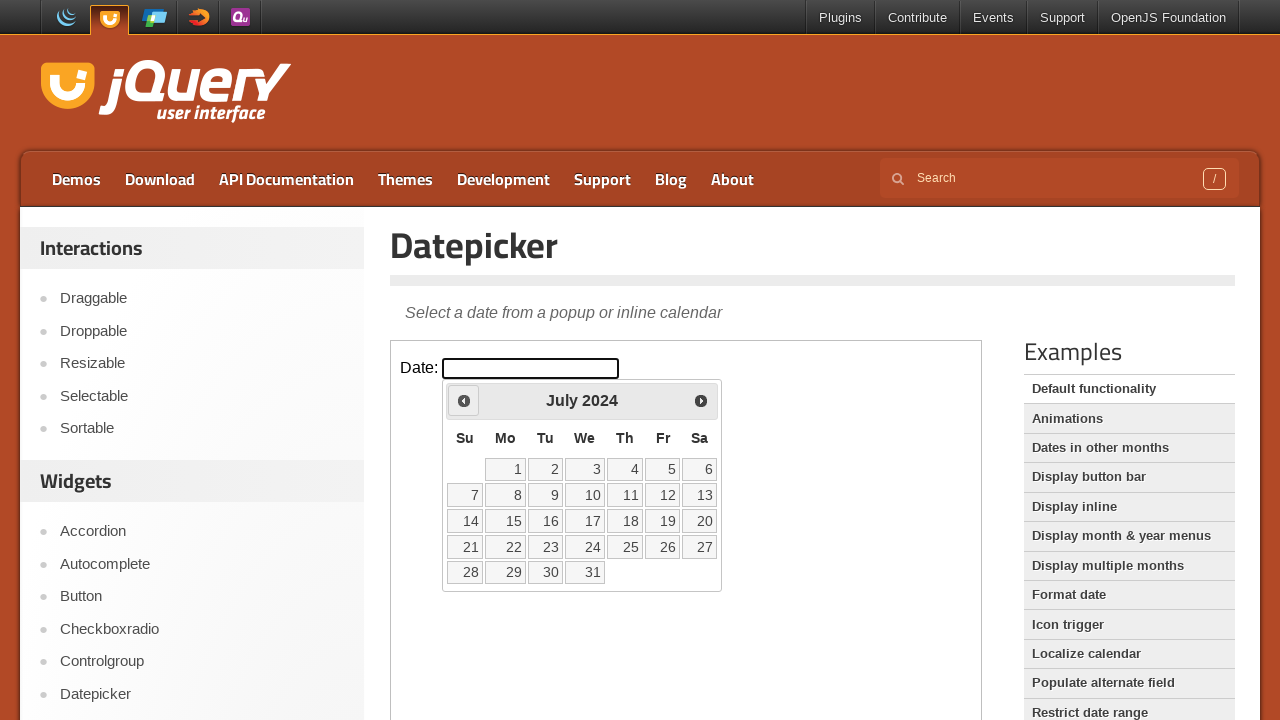

Clicked previous month button (iteration 20/73) at (464, 400) on .demo-frame >> internal:control=enter-frame >> xpath=//div[@id='ui-datepicker-di
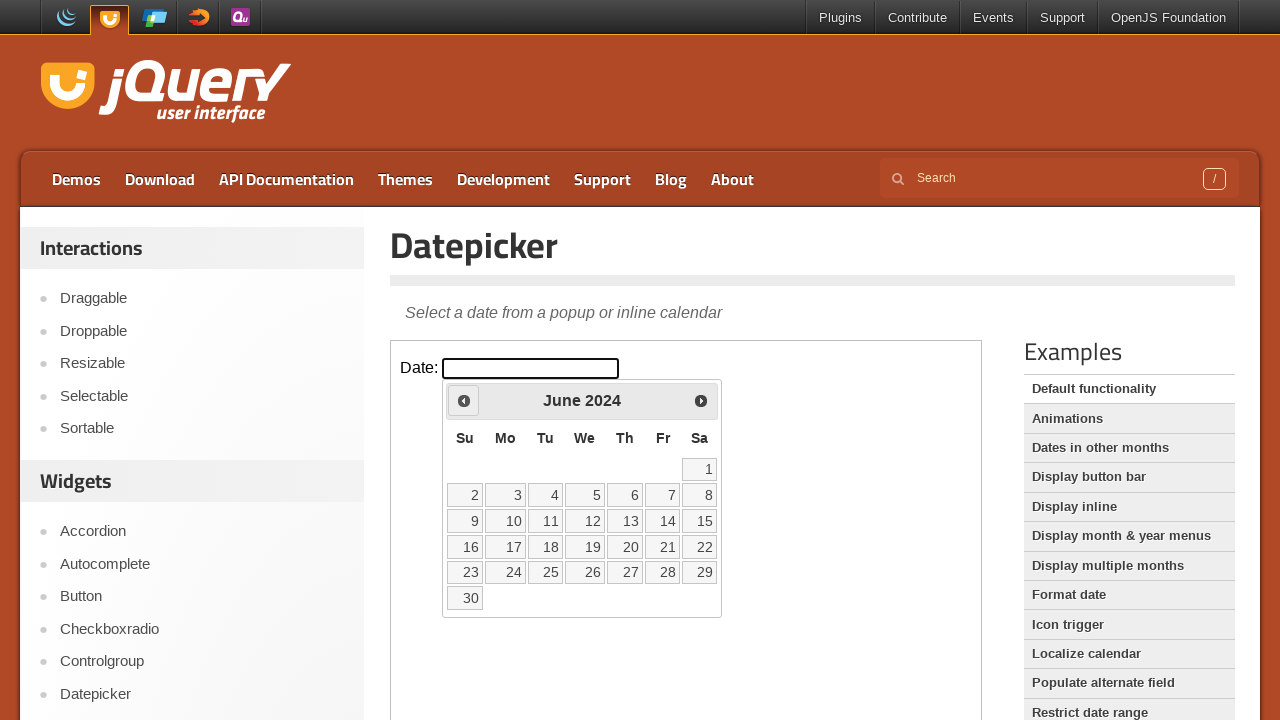

Clicked previous month button (iteration 21/73) at (464, 400) on .demo-frame >> internal:control=enter-frame >> xpath=//div[@id='ui-datepicker-di
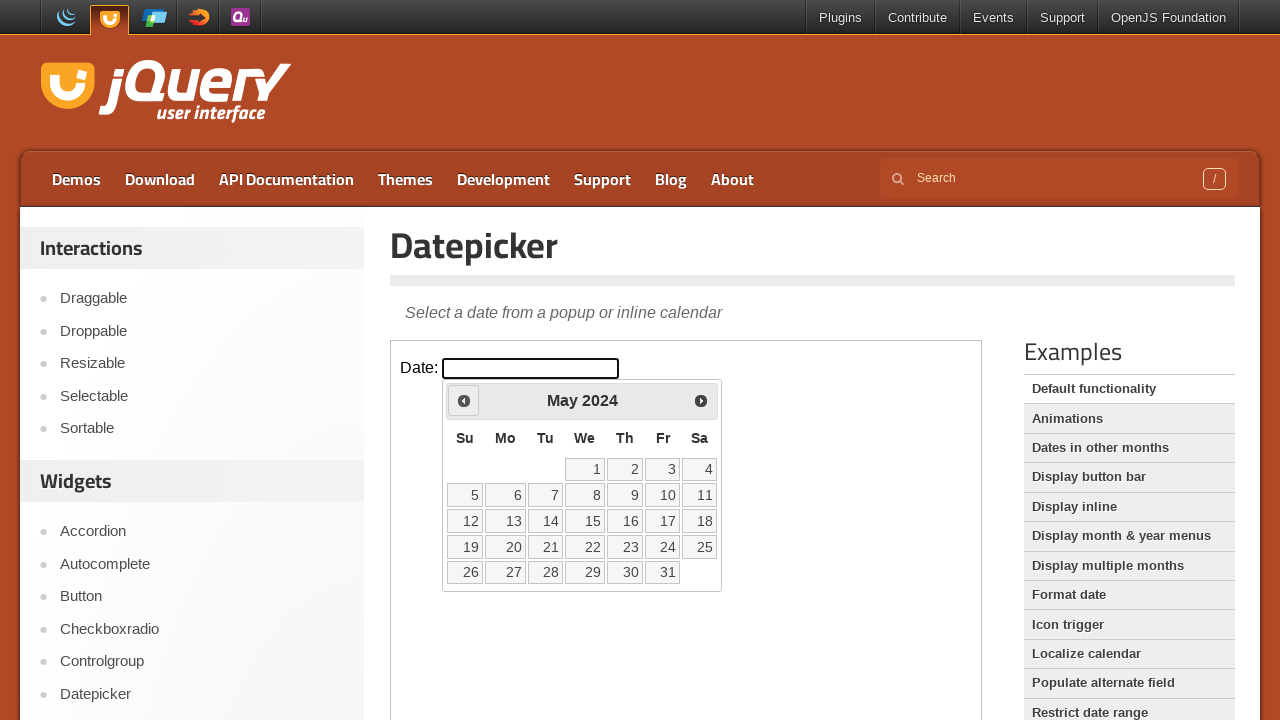

Clicked previous month button (iteration 22/73) at (464, 400) on .demo-frame >> internal:control=enter-frame >> xpath=//div[@id='ui-datepicker-di
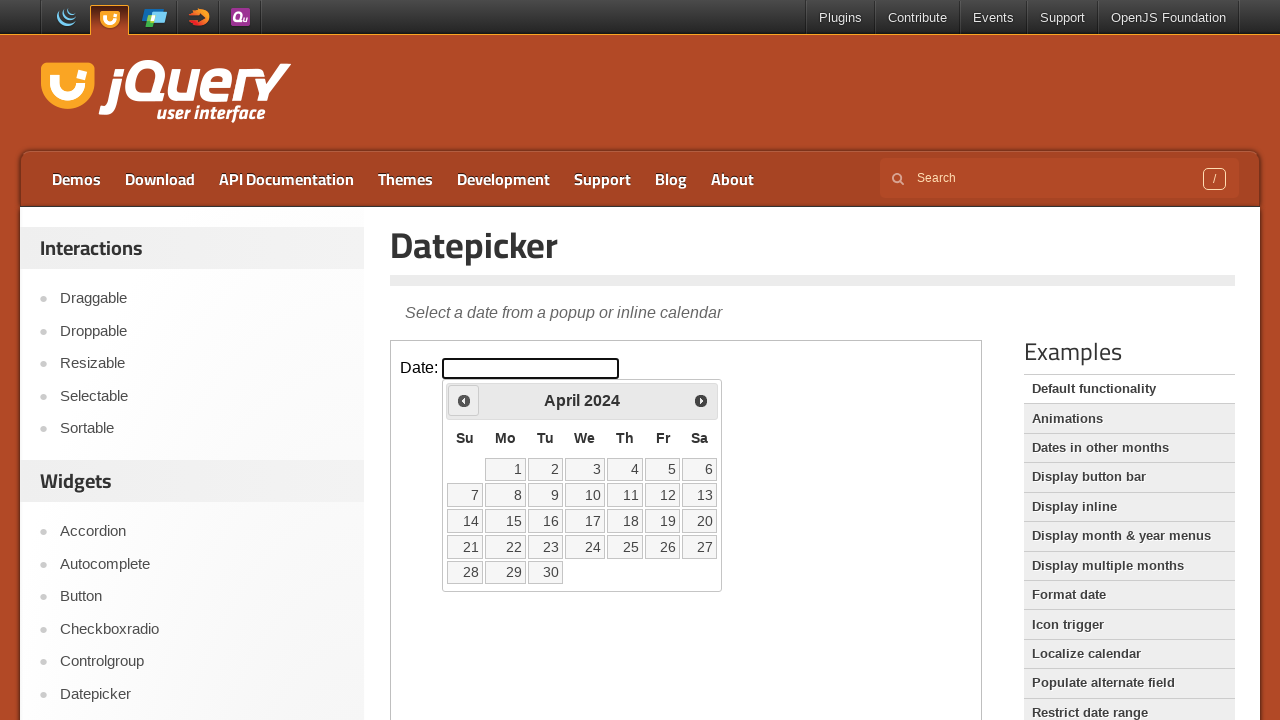

Clicked previous month button (iteration 23/73) at (464, 400) on .demo-frame >> internal:control=enter-frame >> xpath=//div[@id='ui-datepicker-di
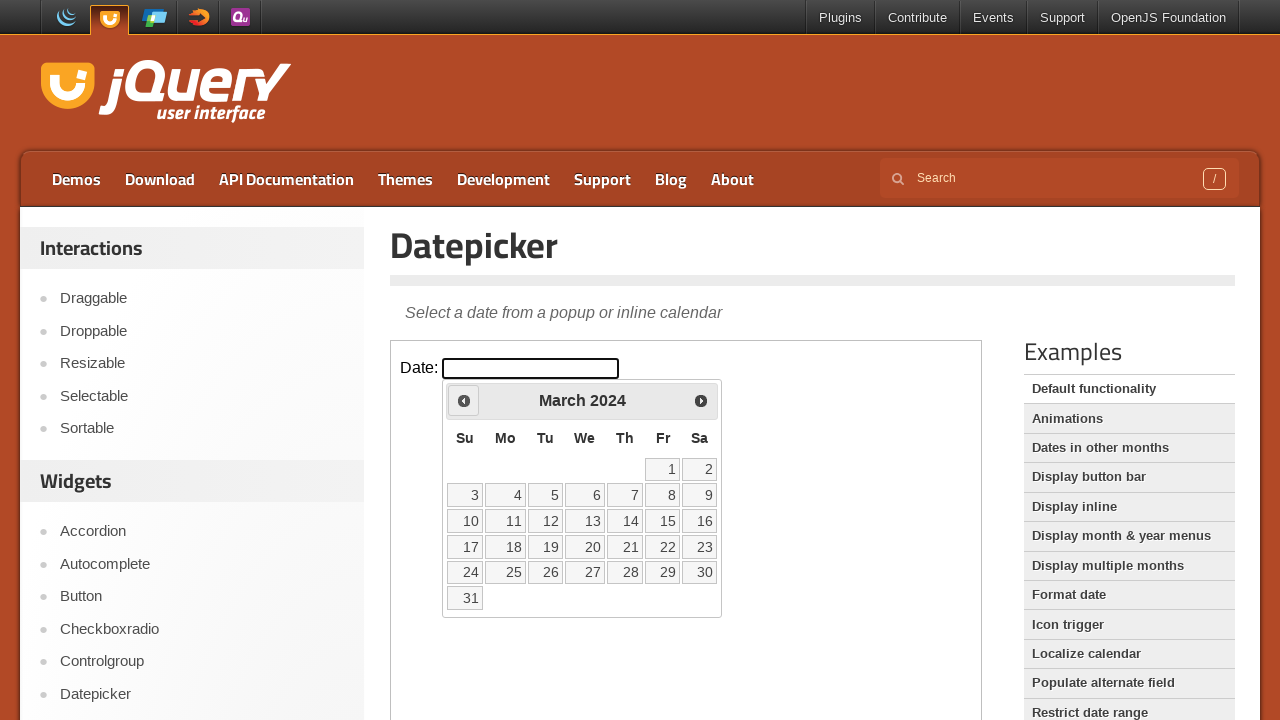

Clicked previous month button (iteration 24/73) at (464, 400) on .demo-frame >> internal:control=enter-frame >> xpath=//div[@id='ui-datepicker-di
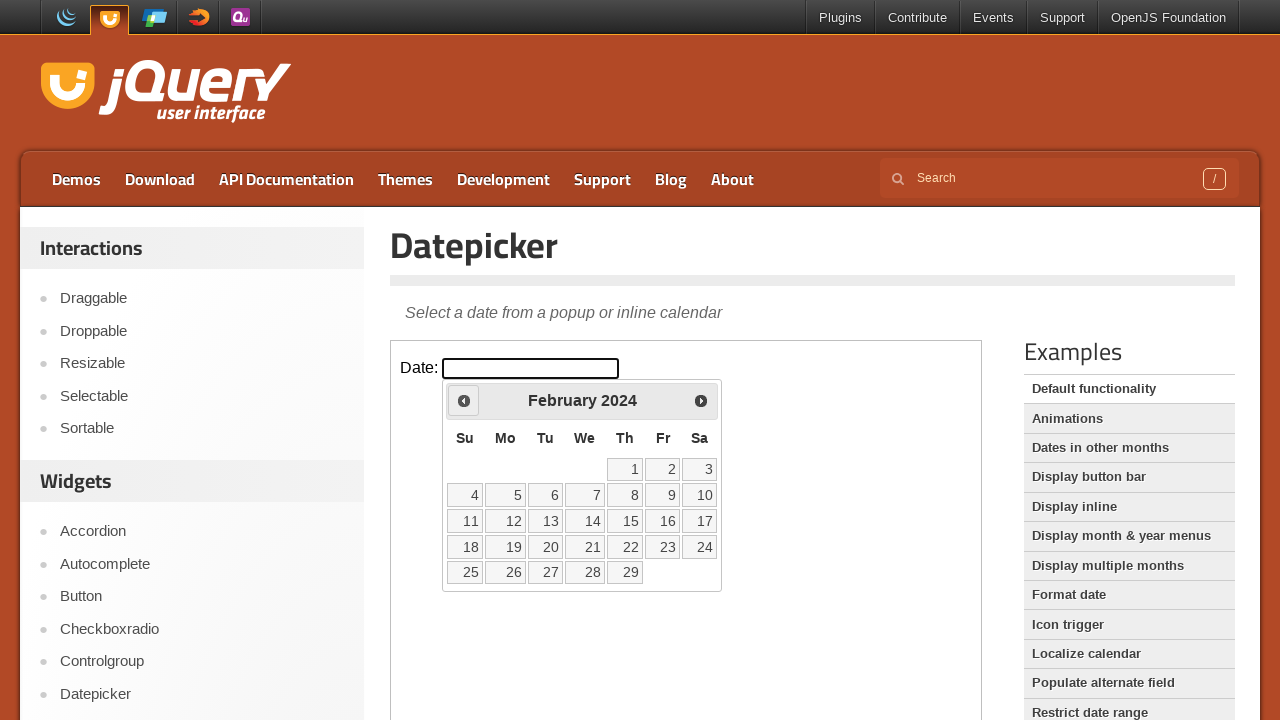

Clicked previous month button (iteration 25/73) at (464, 400) on .demo-frame >> internal:control=enter-frame >> xpath=//div[@id='ui-datepicker-di
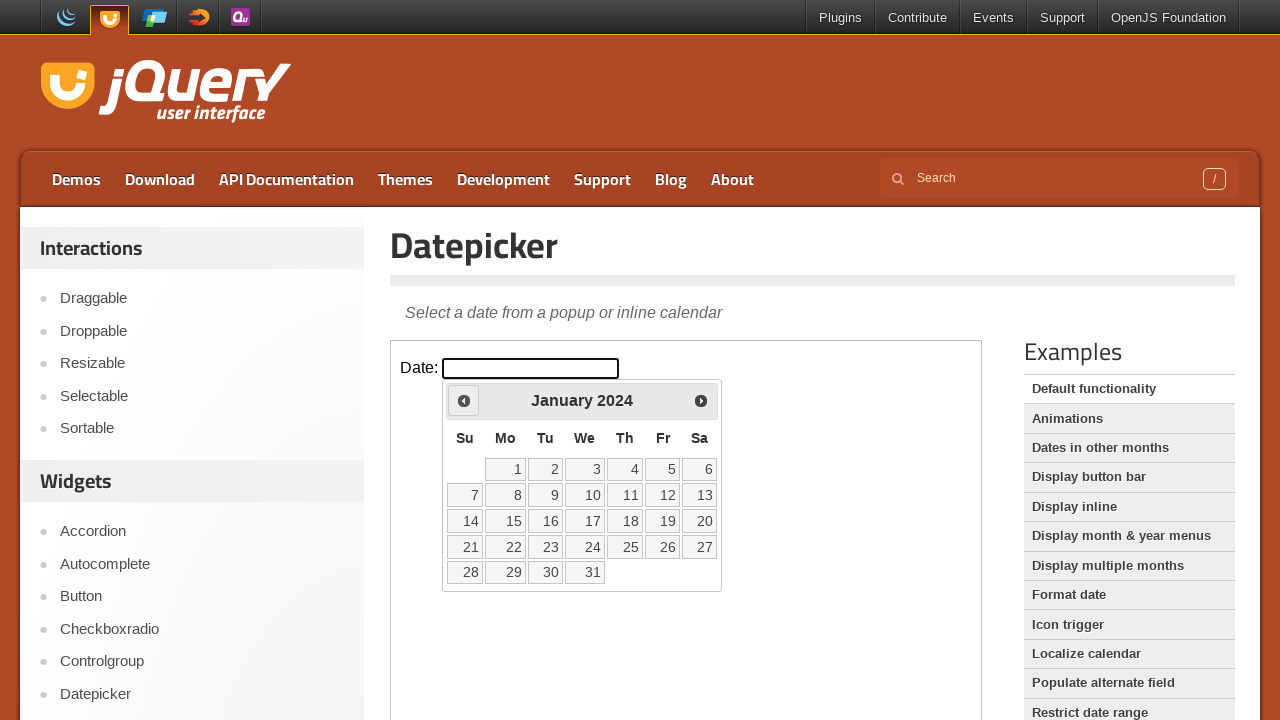

Clicked previous month button (iteration 26/73) at (464, 400) on .demo-frame >> internal:control=enter-frame >> xpath=//div[@id='ui-datepicker-di
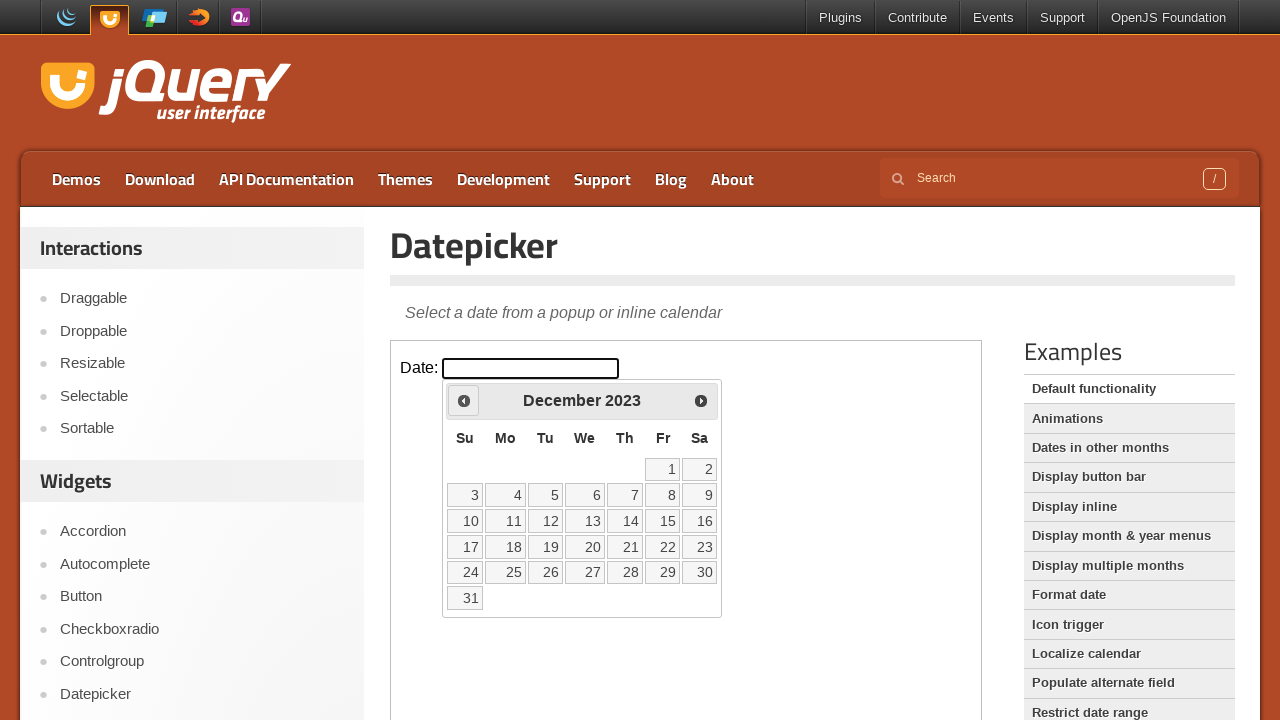

Clicked previous month button (iteration 27/73) at (464, 400) on .demo-frame >> internal:control=enter-frame >> xpath=//div[@id='ui-datepicker-di
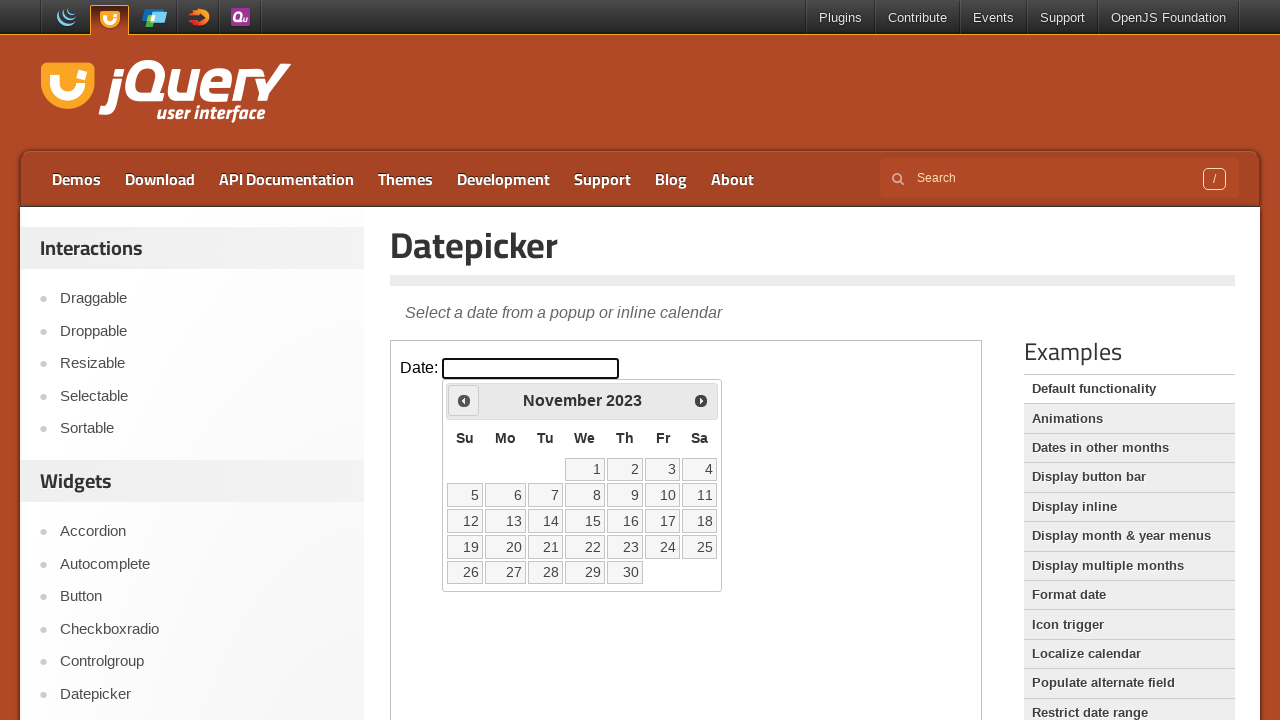

Clicked previous month button (iteration 28/73) at (464, 400) on .demo-frame >> internal:control=enter-frame >> xpath=//div[@id='ui-datepicker-di
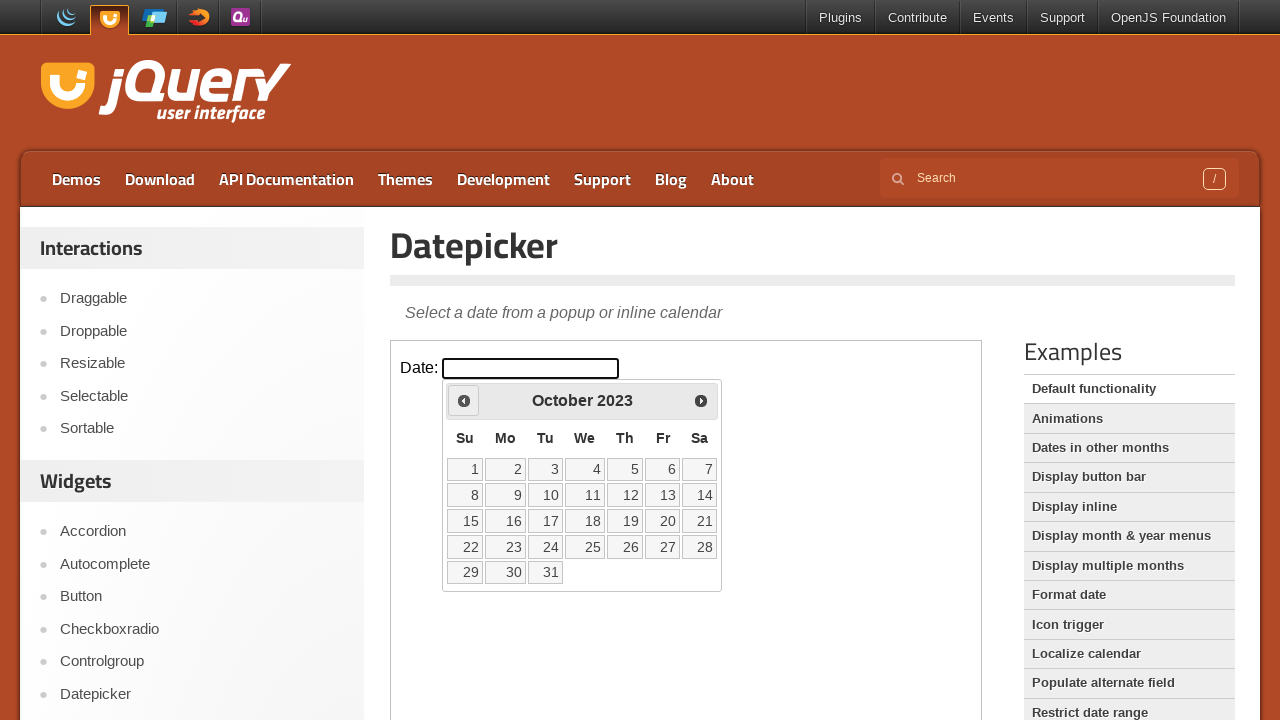

Clicked previous month button (iteration 29/73) at (464, 400) on .demo-frame >> internal:control=enter-frame >> xpath=//div[@id='ui-datepicker-di
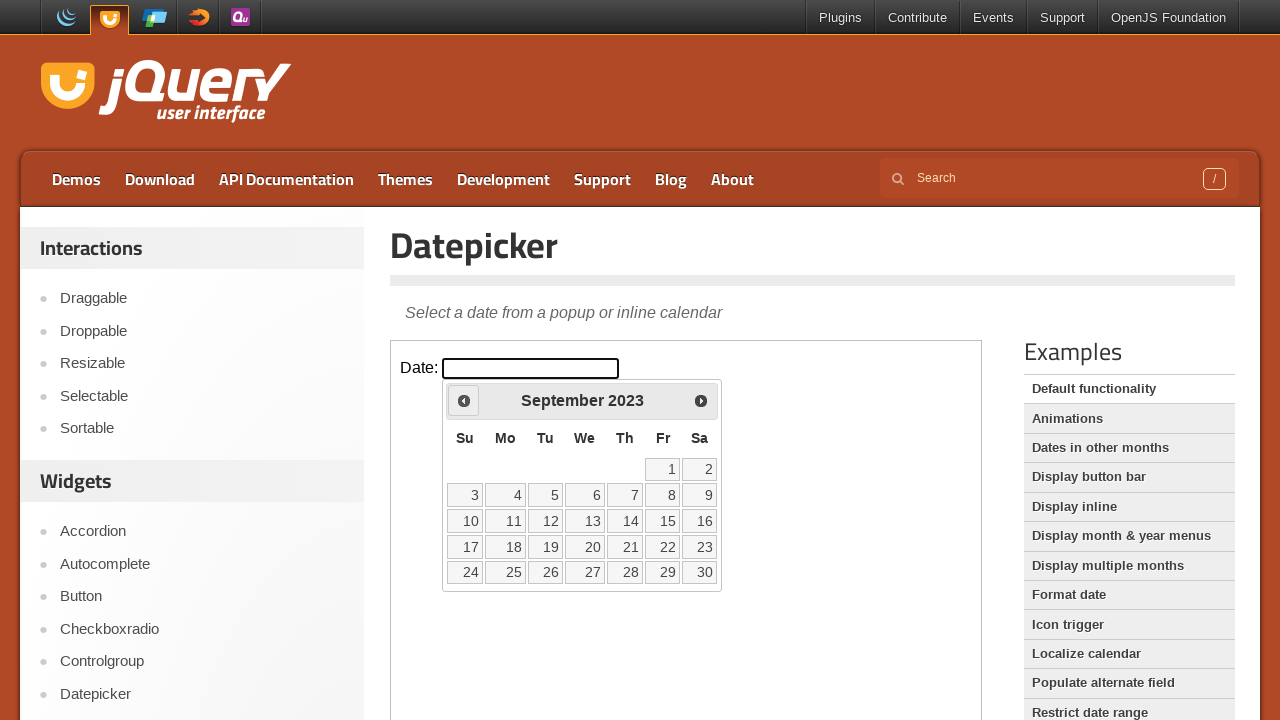

Clicked previous month button (iteration 30/73) at (464, 400) on .demo-frame >> internal:control=enter-frame >> xpath=//div[@id='ui-datepicker-di
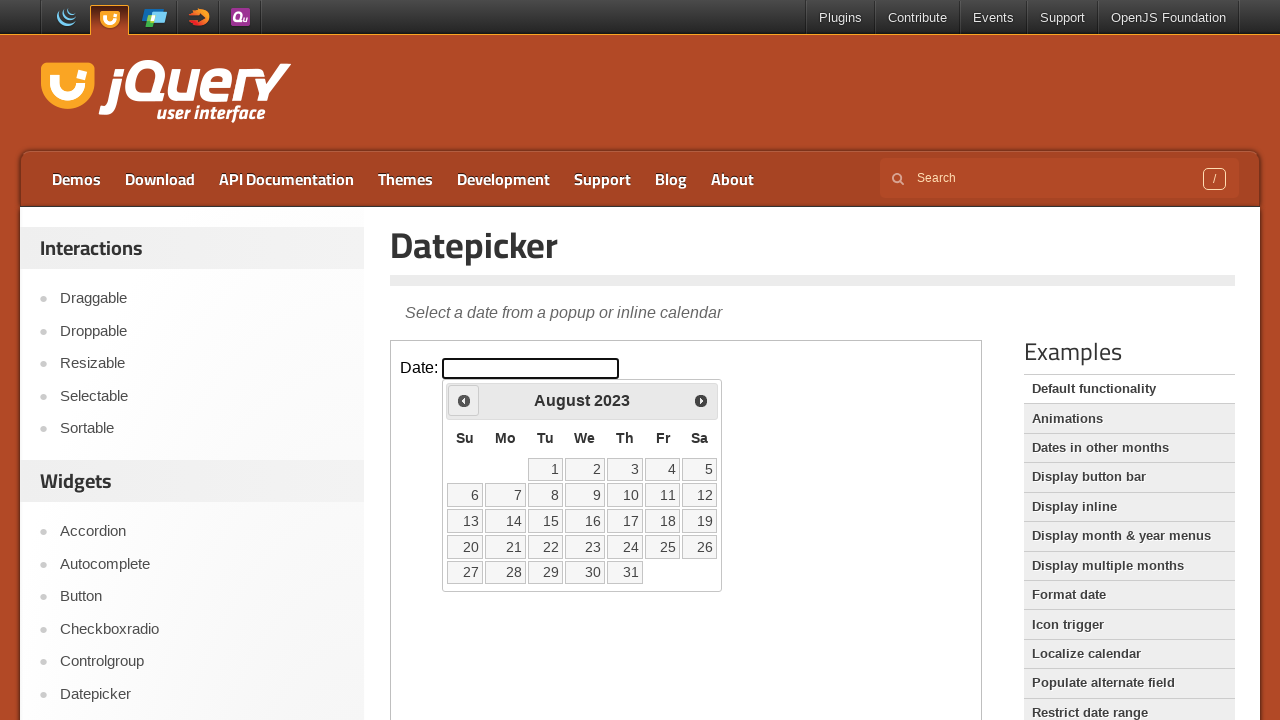

Clicked previous month button (iteration 31/73) at (464, 400) on .demo-frame >> internal:control=enter-frame >> xpath=//div[@id='ui-datepicker-di
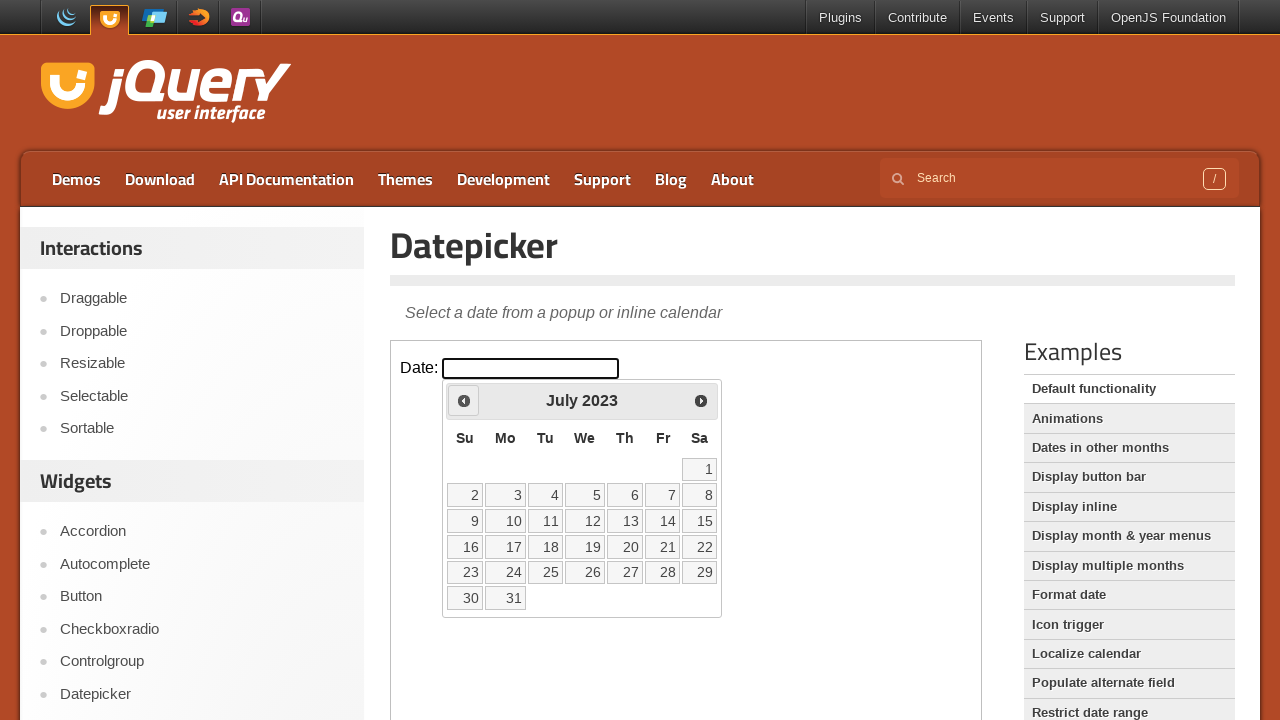

Clicked previous month button (iteration 32/73) at (464, 400) on .demo-frame >> internal:control=enter-frame >> xpath=//div[@id='ui-datepicker-di
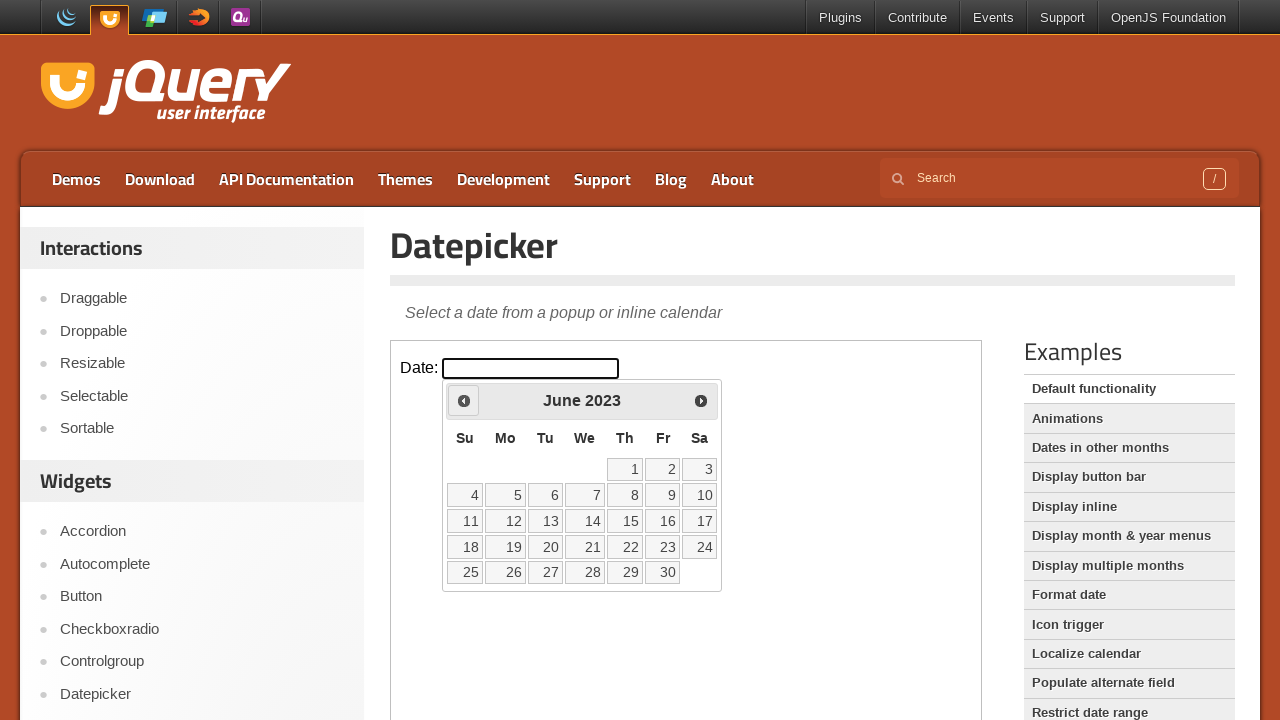

Clicked previous month button (iteration 33/73) at (464, 400) on .demo-frame >> internal:control=enter-frame >> xpath=//div[@id='ui-datepicker-di
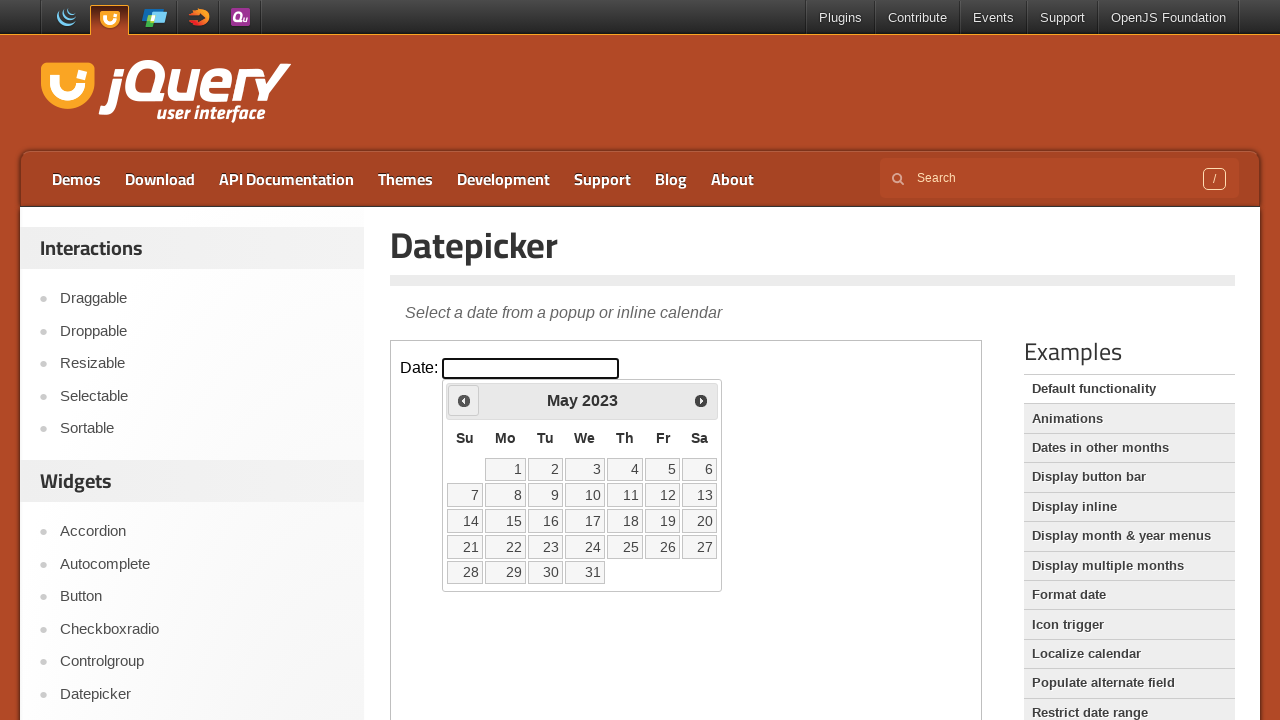

Clicked previous month button (iteration 34/73) at (464, 400) on .demo-frame >> internal:control=enter-frame >> xpath=//div[@id='ui-datepicker-di
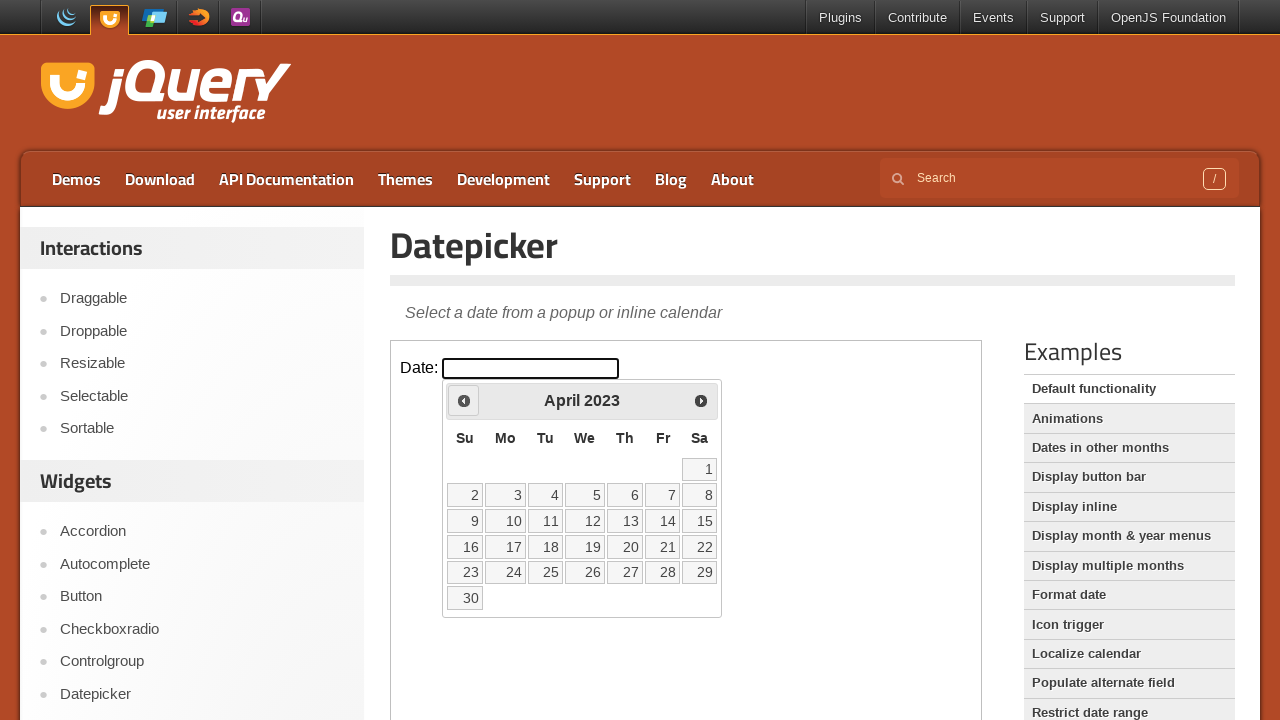

Clicked previous month button (iteration 35/73) at (464, 400) on .demo-frame >> internal:control=enter-frame >> xpath=//div[@id='ui-datepicker-di
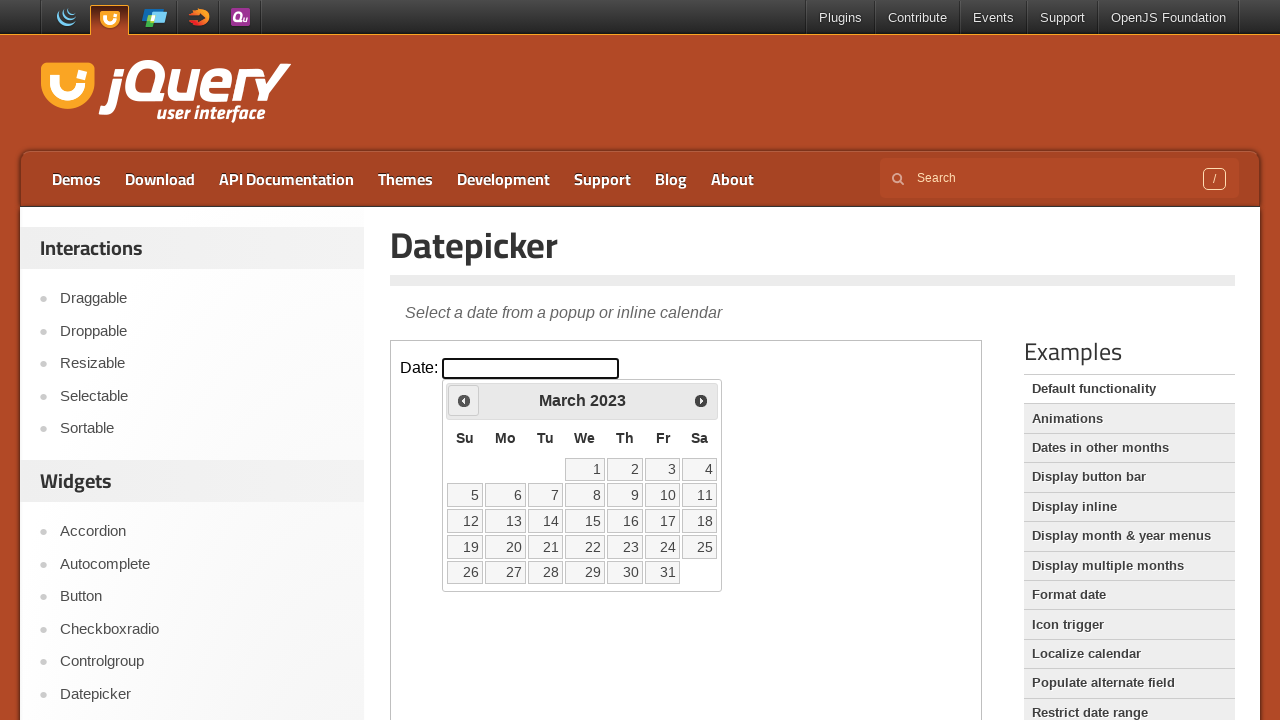

Clicked previous month button (iteration 36/73) at (464, 400) on .demo-frame >> internal:control=enter-frame >> xpath=//div[@id='ui-datepicker-di
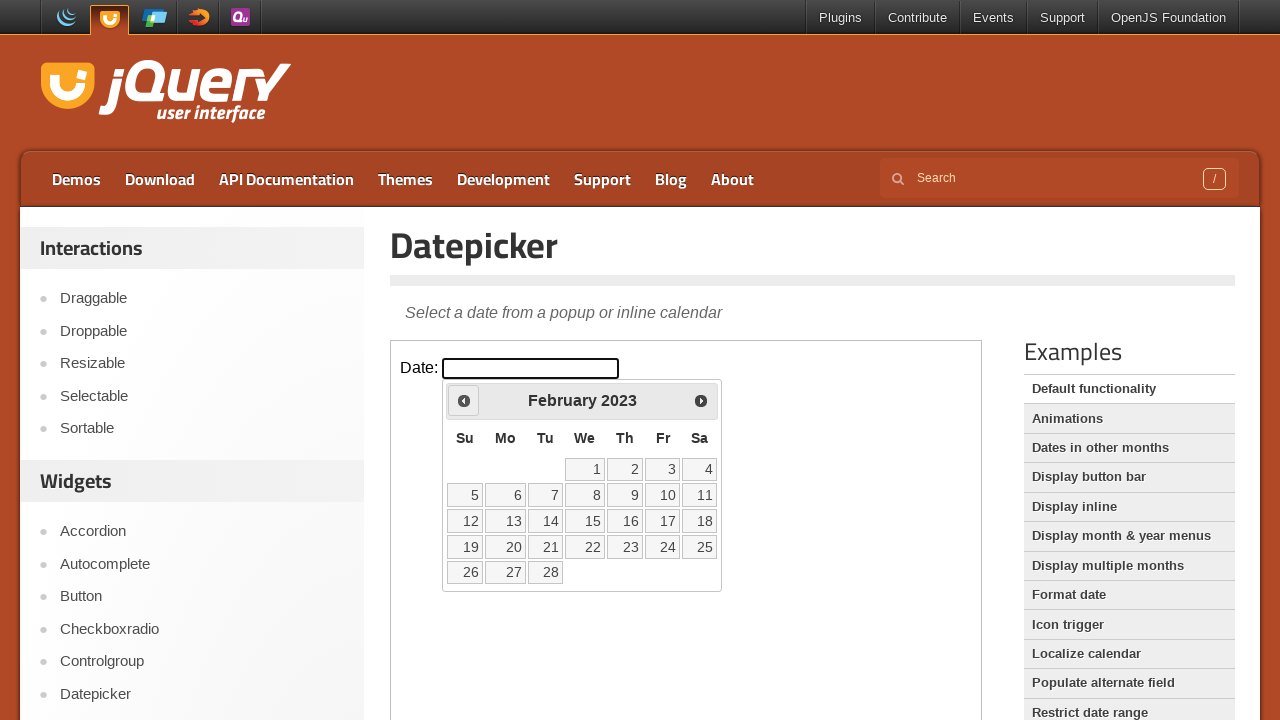

Clicked previous month button (iteration 37/73) at (464, 400) on .demo-frame >> internal:control=enter-frame >> xpath=//div[@id='ui-datepicker-di
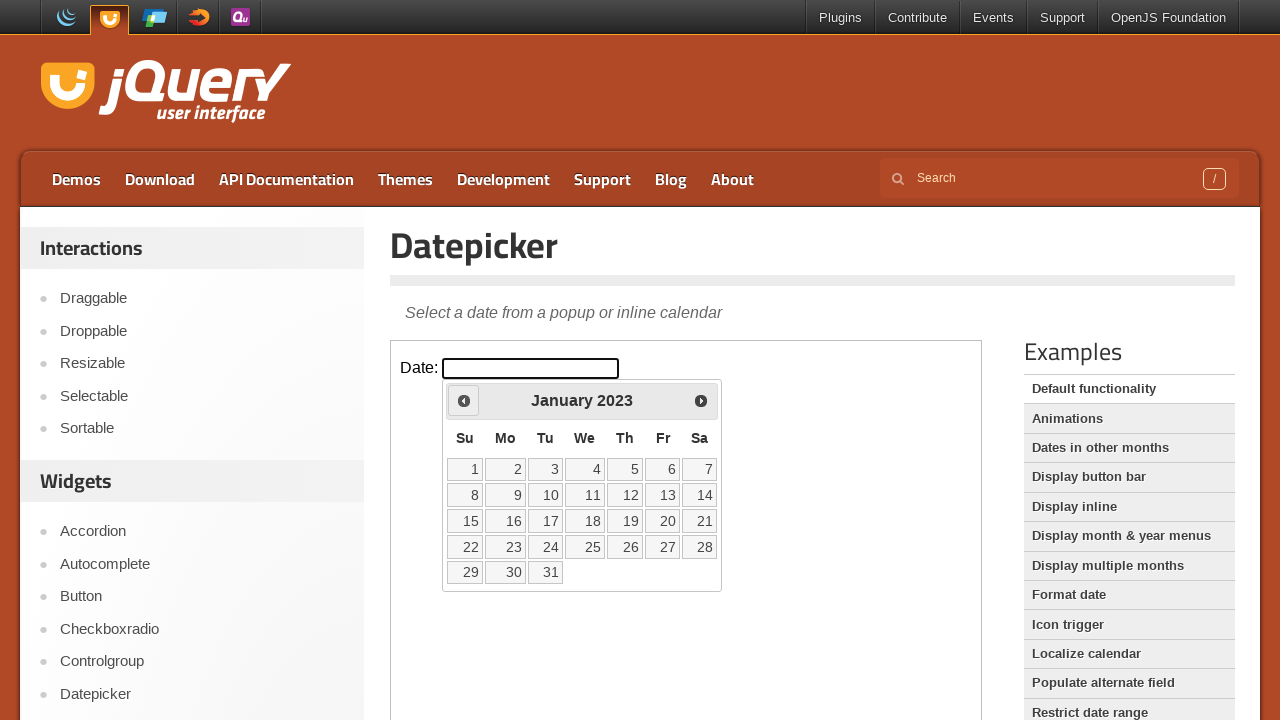

Clicked previous month button (iteration 38/73) at (464, 400) on .demo-frame >> internal:control=enter-frame >> xpath=//div[@id='ui-datepicker-di
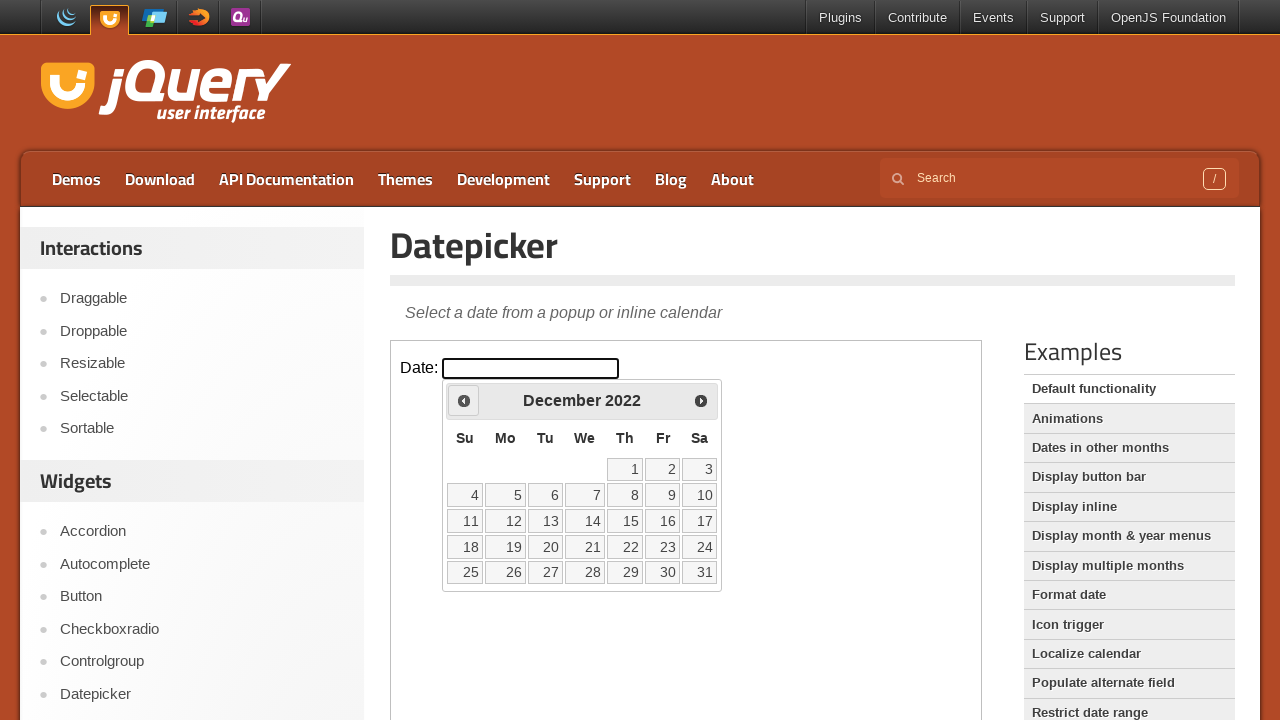

Clicked previous month button (iteration 39/73) at (464, 400) on .demo-frame >> internal:control=enter-frame >> xpath=//div[@id='ui-datepicker-di
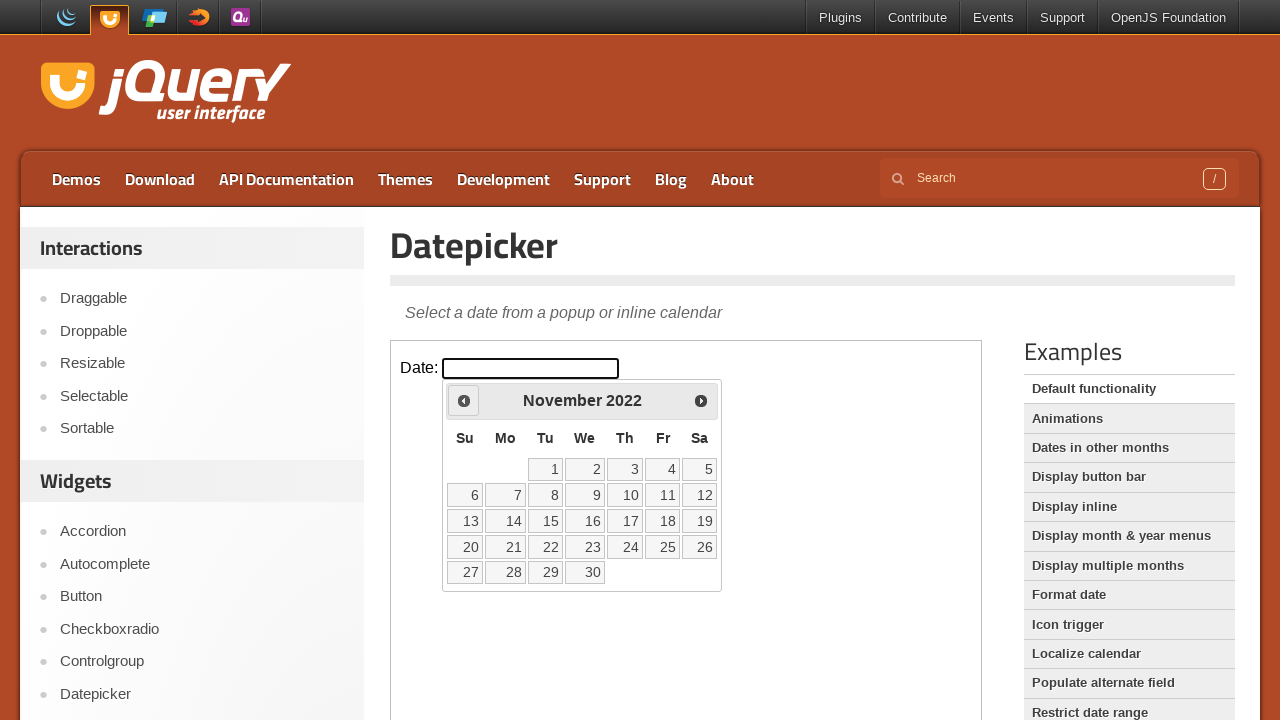

Clicked previous month button (iteration 40/73) at (464, 400) on .demo-frame >> internal:control=enter-frame >> xpath=//div[@id='ui-datepicker-di
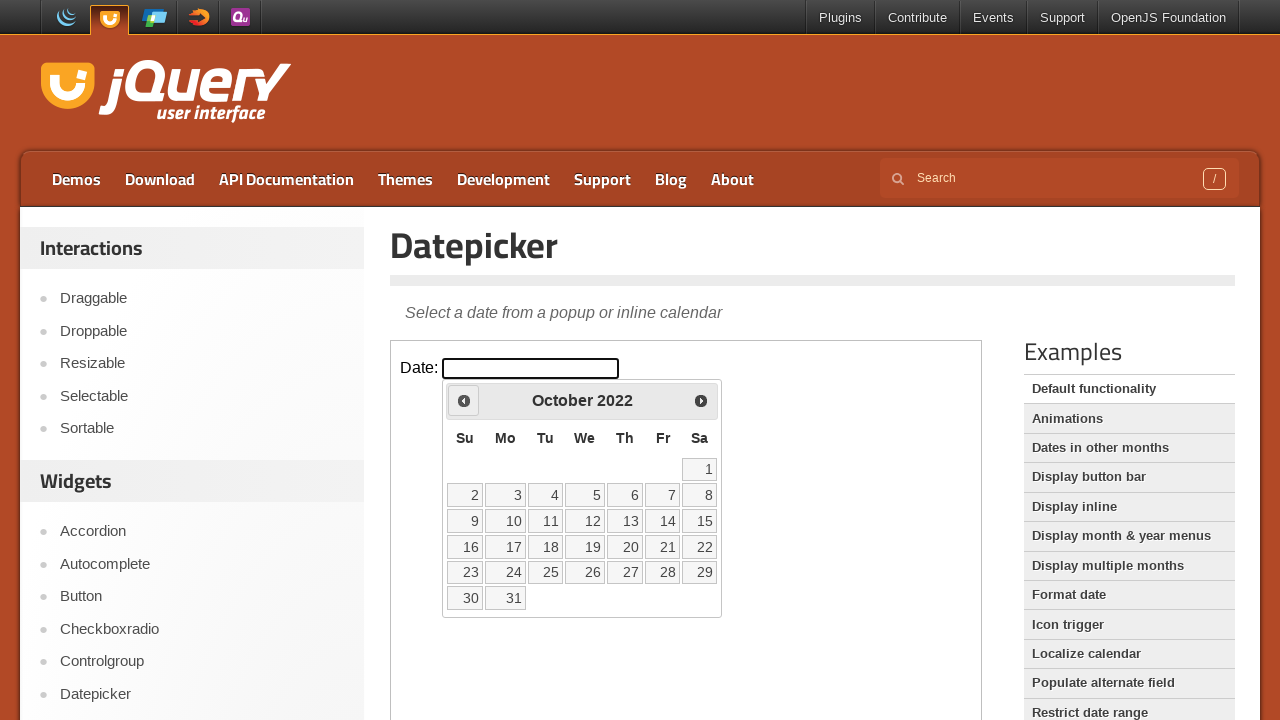

Clicked previous month button (iteration 41/73) at (464, 400) on .demo-frame >> internal:control=enter-frame >> xpath=//div[@id='ui-datepicker-di
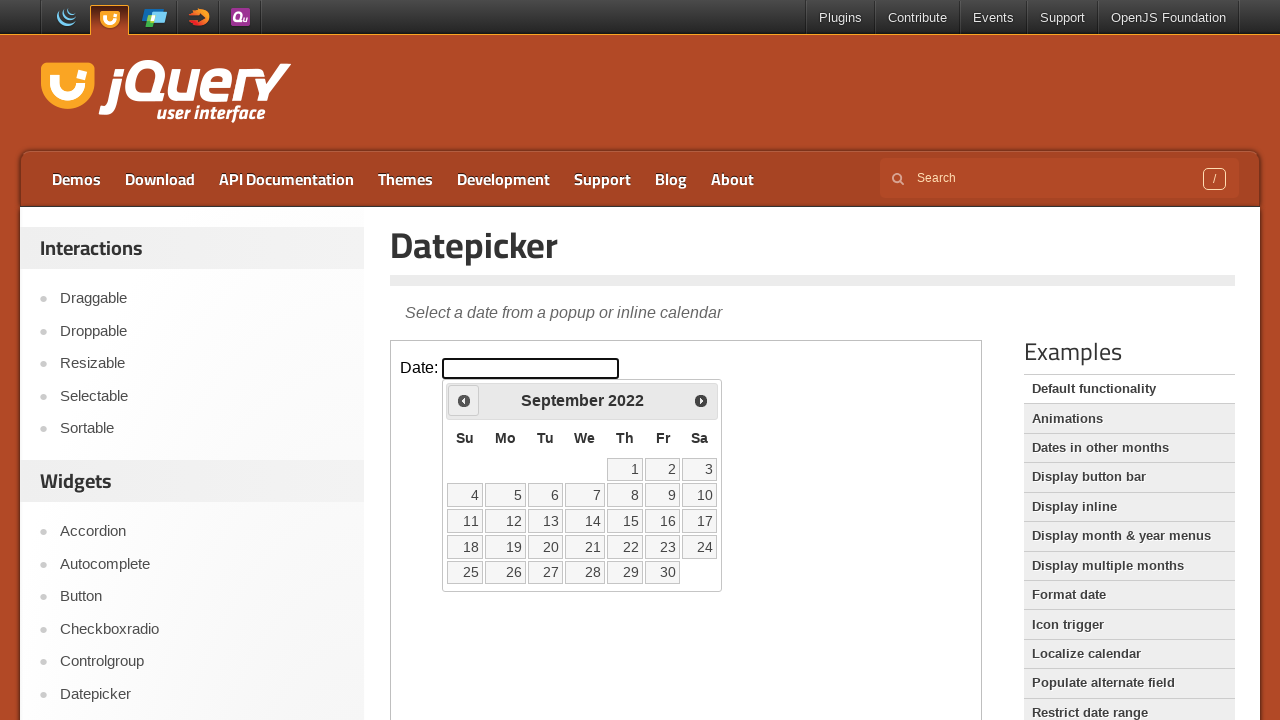

Clicked previous month button (iteration 42/73) at (464, 400) on .demo-frame >> internal:control=enter-frame >> xpath=//div[@id='ui-datepicker-di
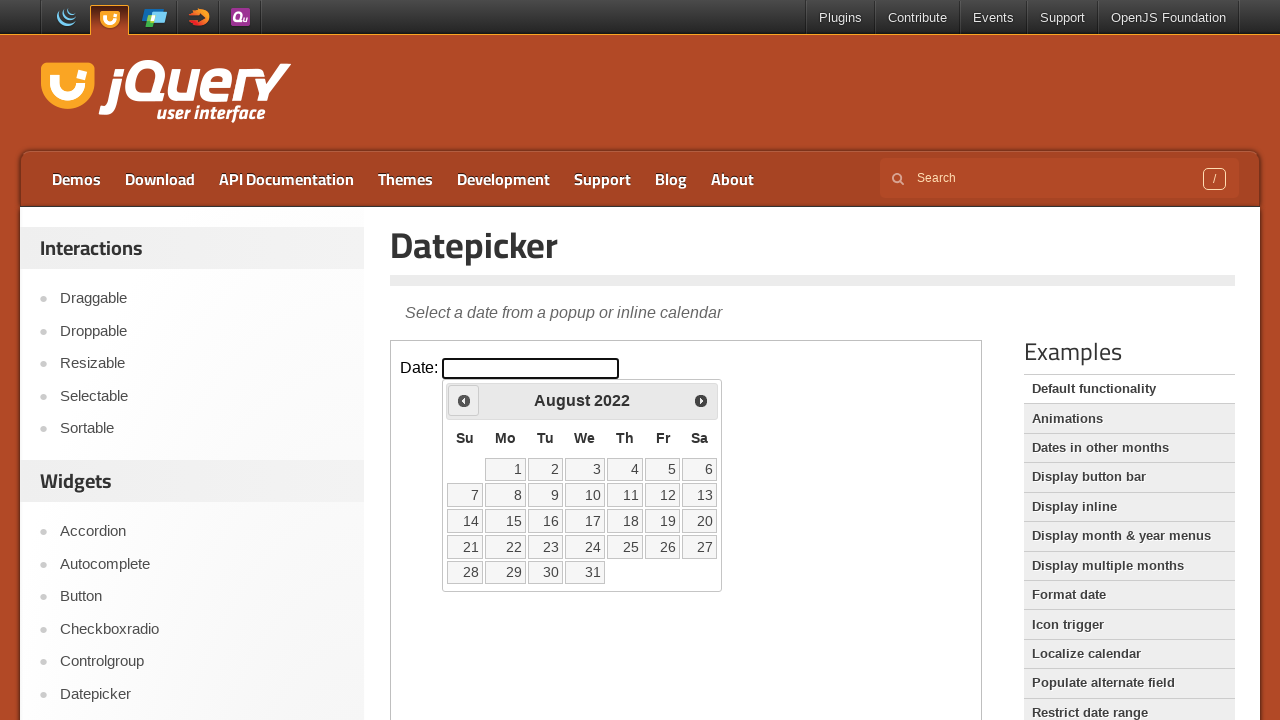

Clicked previous month button (iteration 43/73) at (464, 400) on .demo-frame >> internal:control=enter-frame >> xpath=//div[@id='ui-datepicker-di
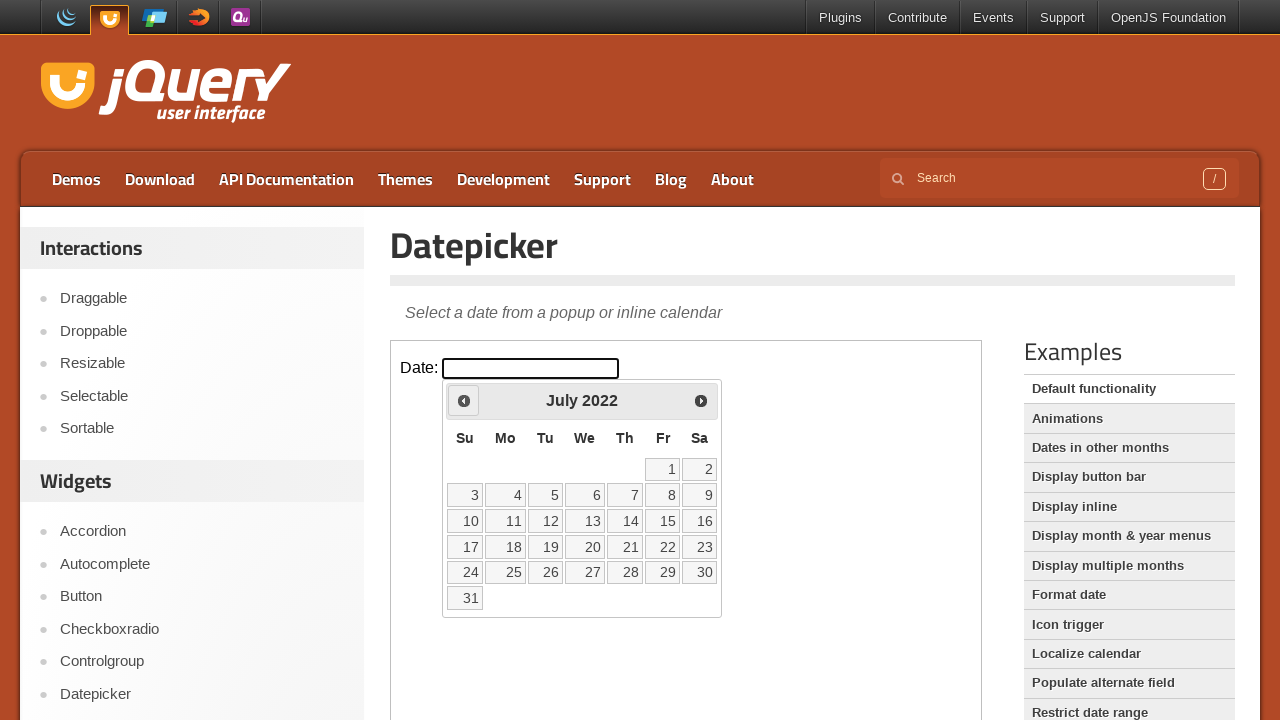

Clicked previous month button (iteration 44/73) at (464, 400) on .demo-frame >> internal:control=enter-frame >> xpath=//div[@id='ui-datepicker-di
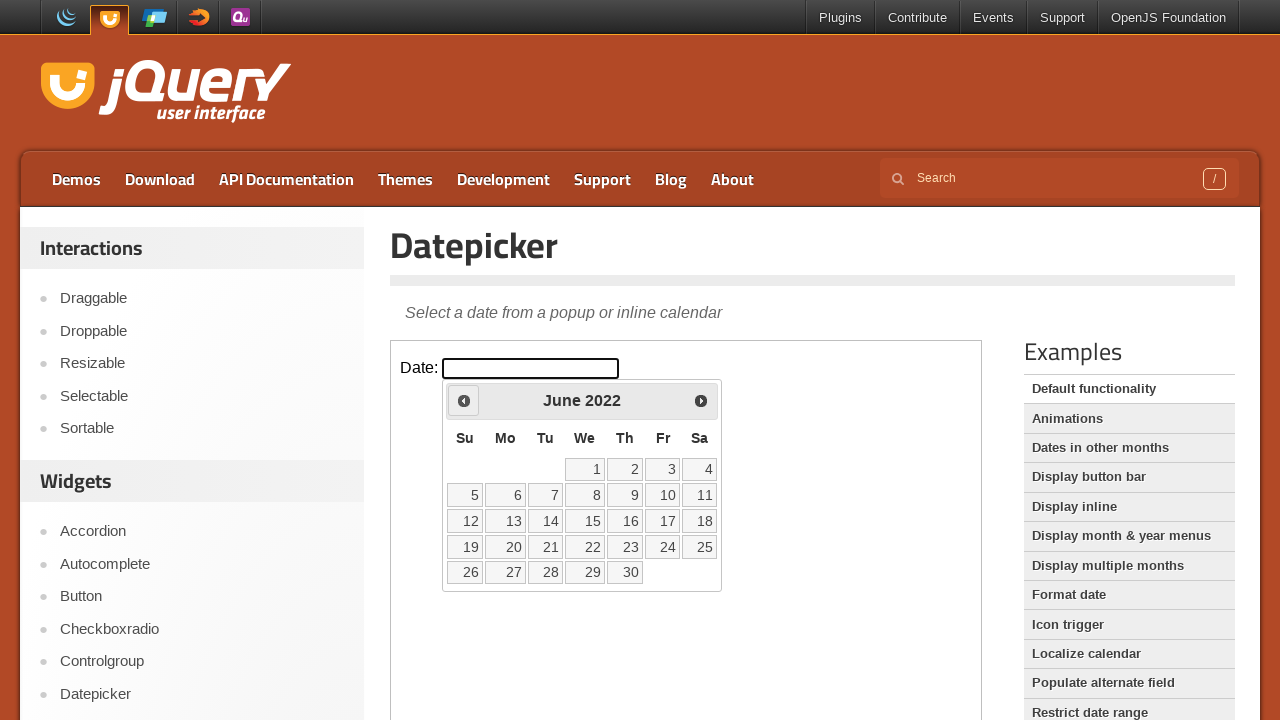

Clicked previous month button (iteration 45/73) at (464, 400) on .demo-frame >> internal:control=enter-frame >> xpath=//div[@id='ui-datepicker-di
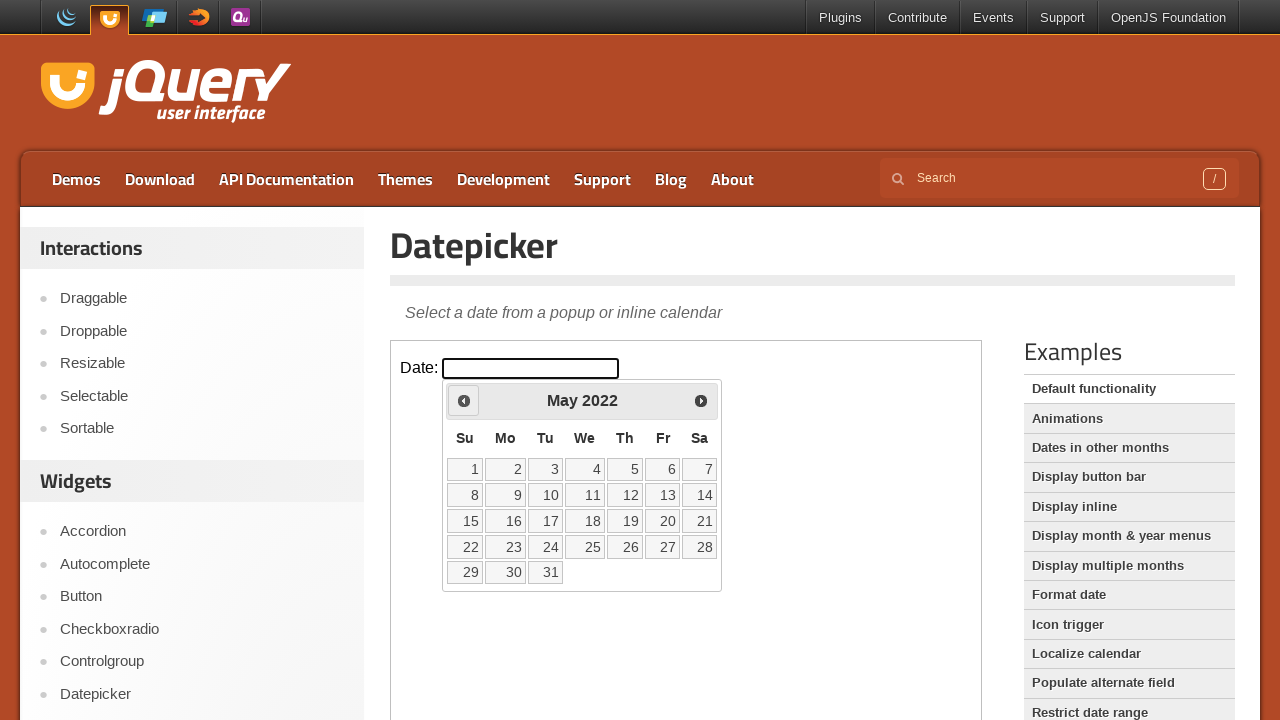

Clicked previous month button (iteration 46/73) at (464, 400) on .demo-frame >> internal:control=enter-frame >> xpath=//div[@id='ui-datepicker-di
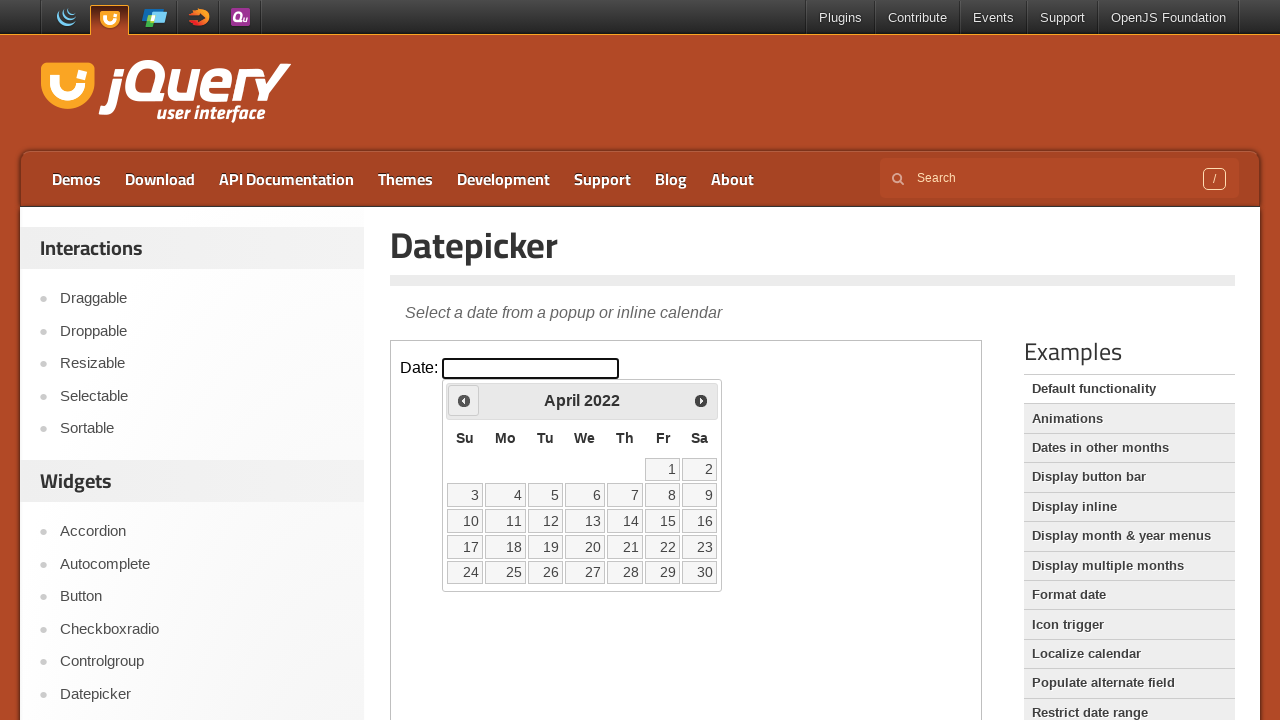

Clicked previous month button (iteration 47/73) at (464, 400) on .demo-frame >> internal:control=enter-frame >> xpath=//div[@id='ui-datepicker-di
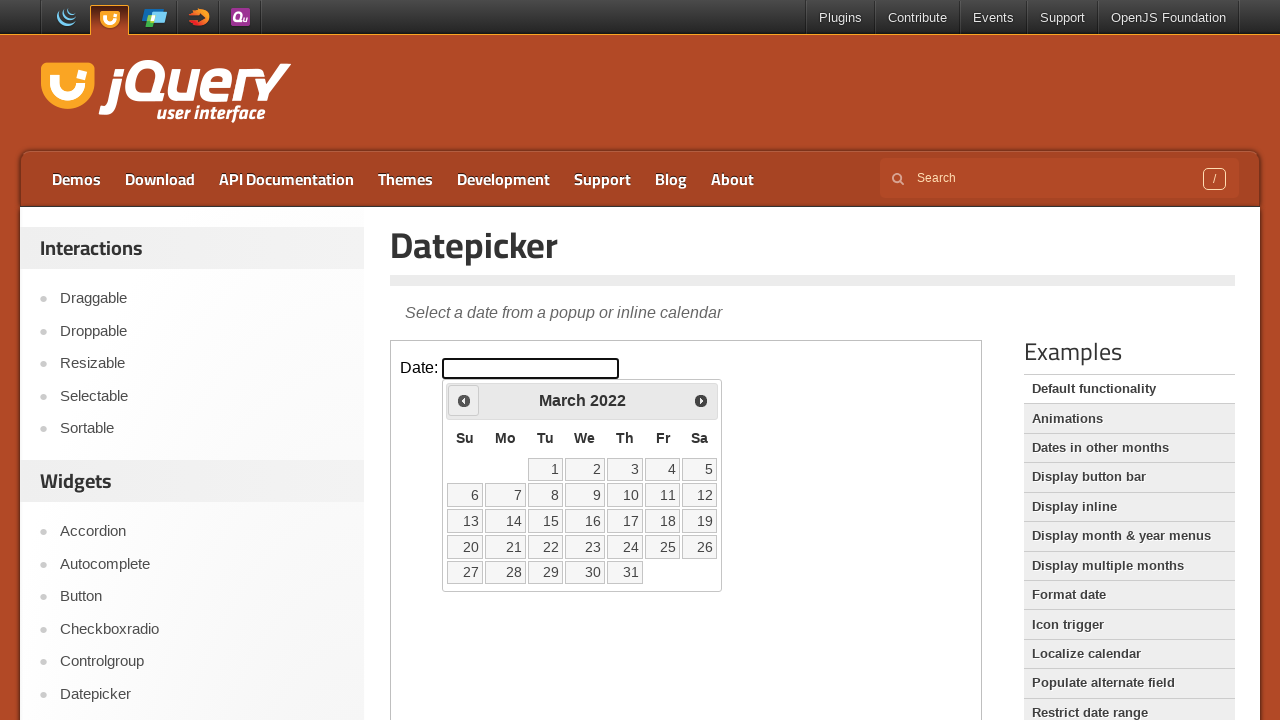

Clicked previous month button (iteration 48/73) at (464, 400) on .demo-frame >> internal:control=enter-frame >> xpath=//div[@id='ui-datepicker-di
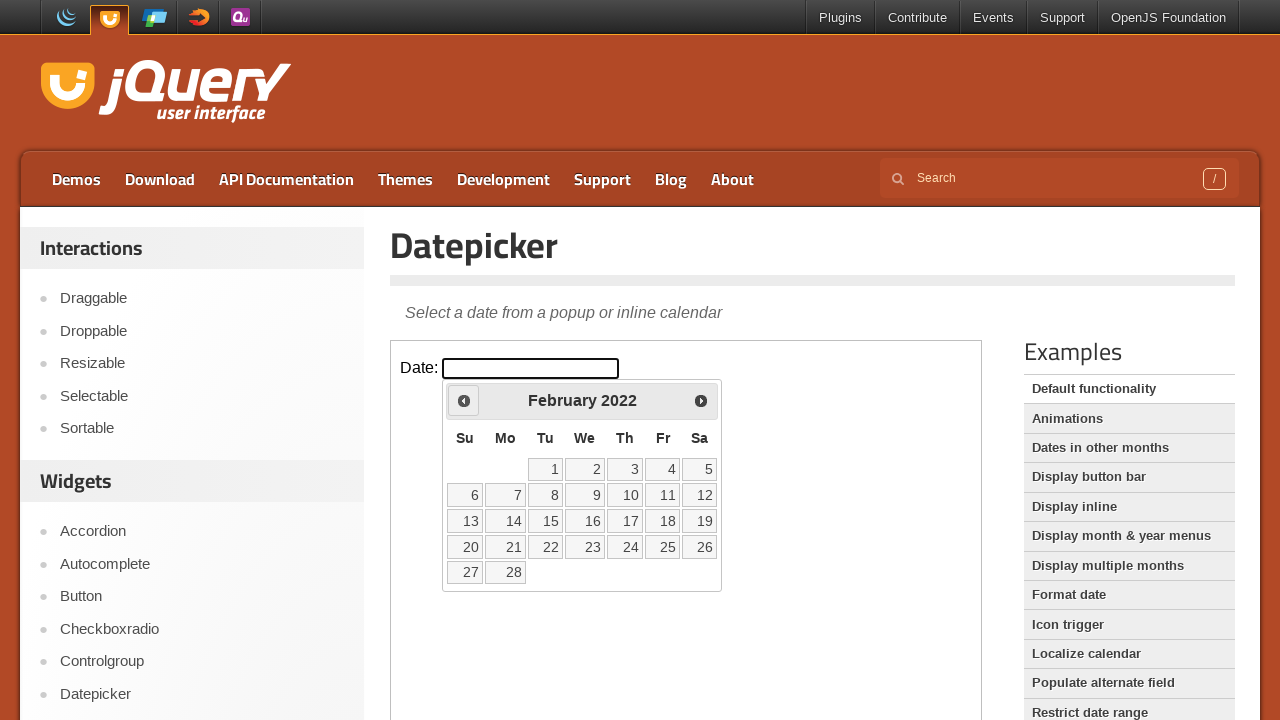

Clicked previous month button (iteration 49/73) at (464, 400) on .demo-frame >> internal:control=enter-frame >> xpath=//div[@id='ui-datepicker-di
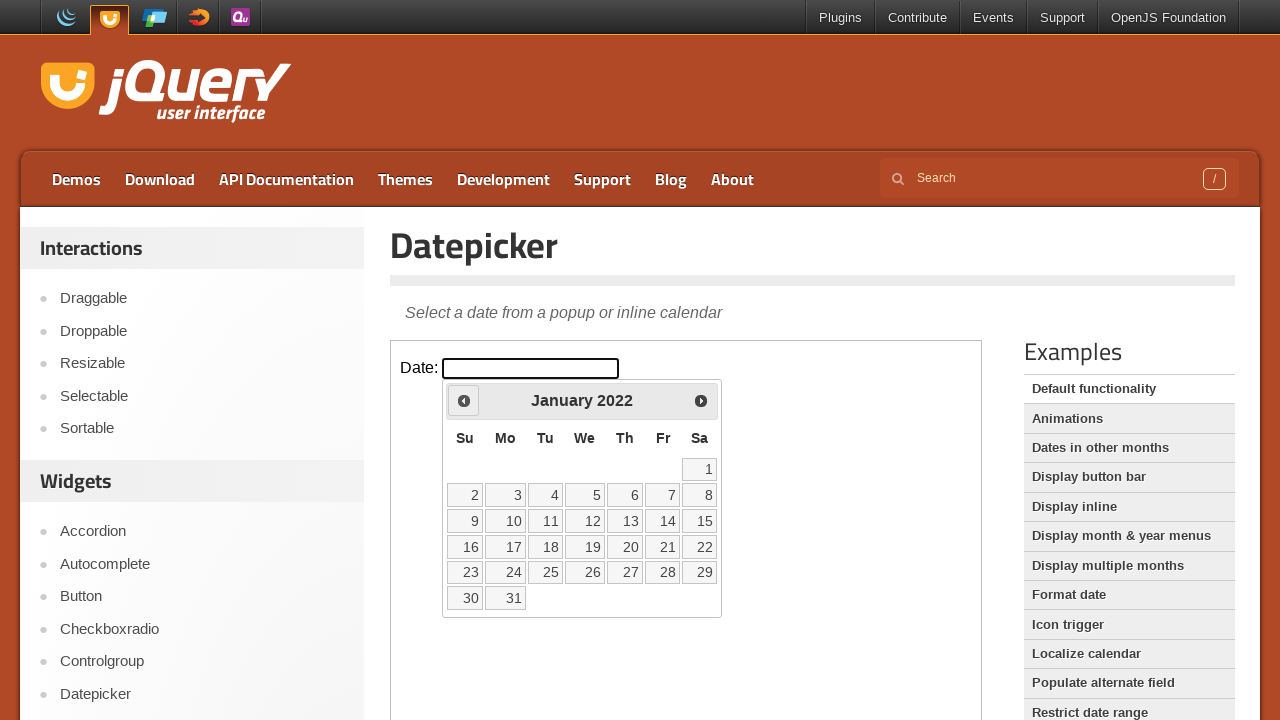

Clicked previous month button (iteration 50/73) at (464, 400) on .demo-frame >> internal:control=enter-frame >> xpath=//div[@id='ui-datepicker-di
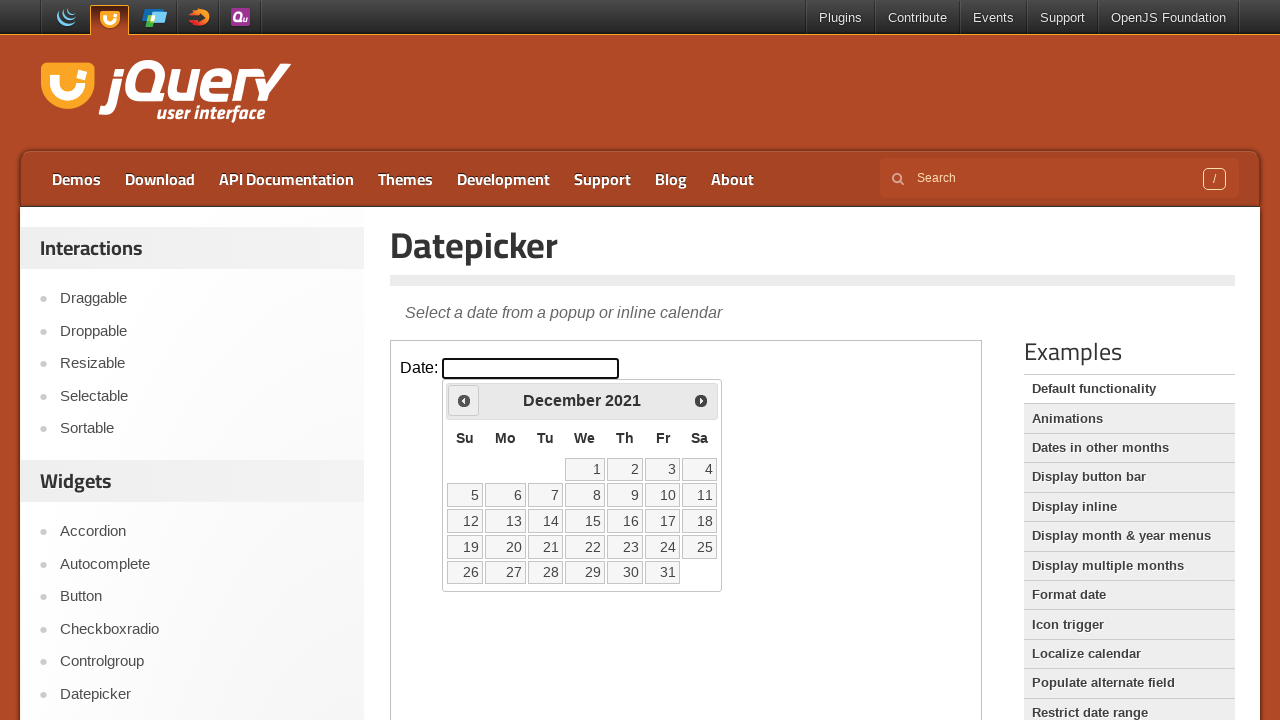

Clicked previous month button (iteration 51/73) at (464, 400) on .demo-frame >> internal:control=enter-frame >> xpath=//div[@id='ui-datepicker-di
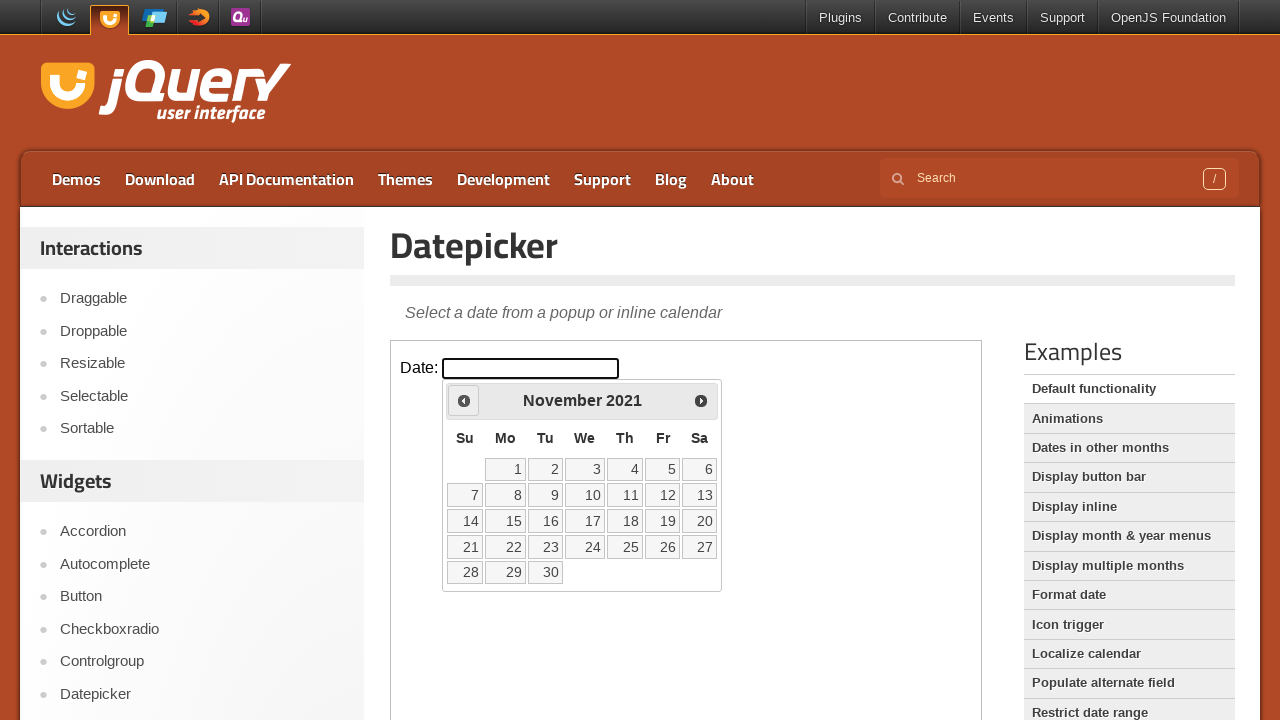

Clicked previous month button (iteration 52/73) at (464, 400) on .demo-frame >> internal:control=enter-frame >> xpath=//div[@id='ui-datepicker-di
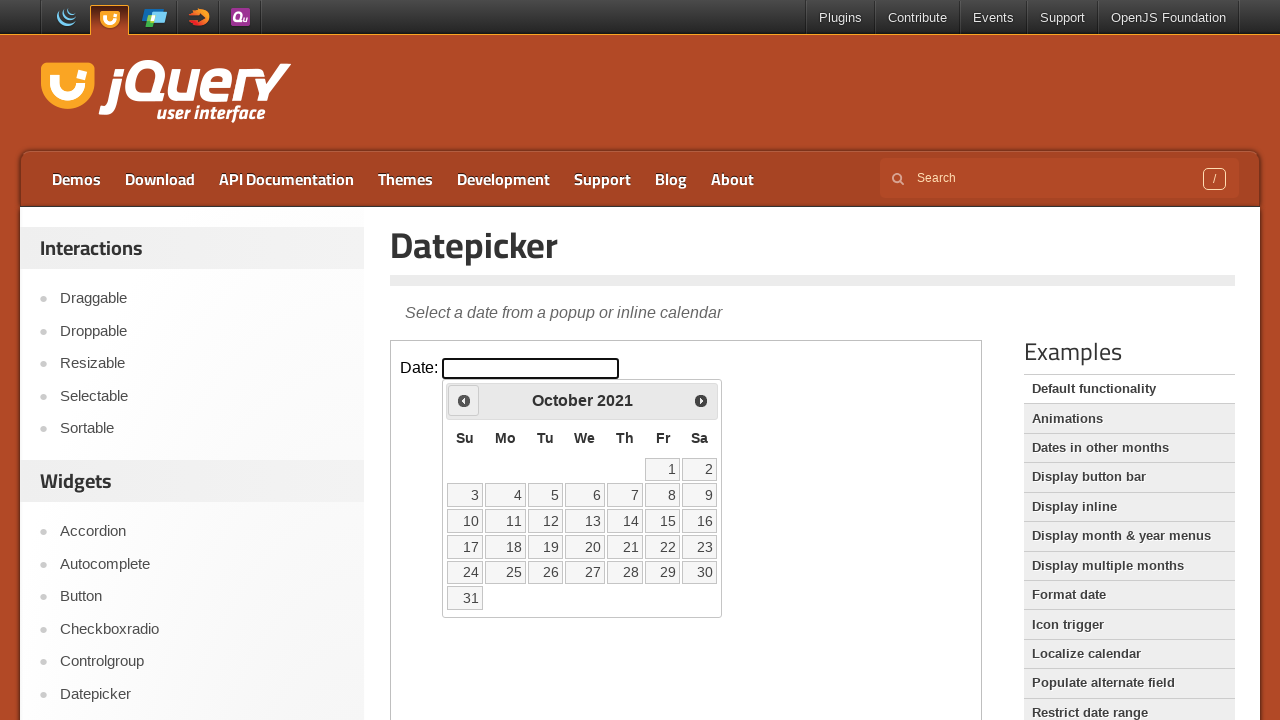

Clicked previous month button (iteration 53/73) at (464, 400) on .demo-frame >> internal:control=enter-frame >> xpath=//div[@id='ui-datepicker-di
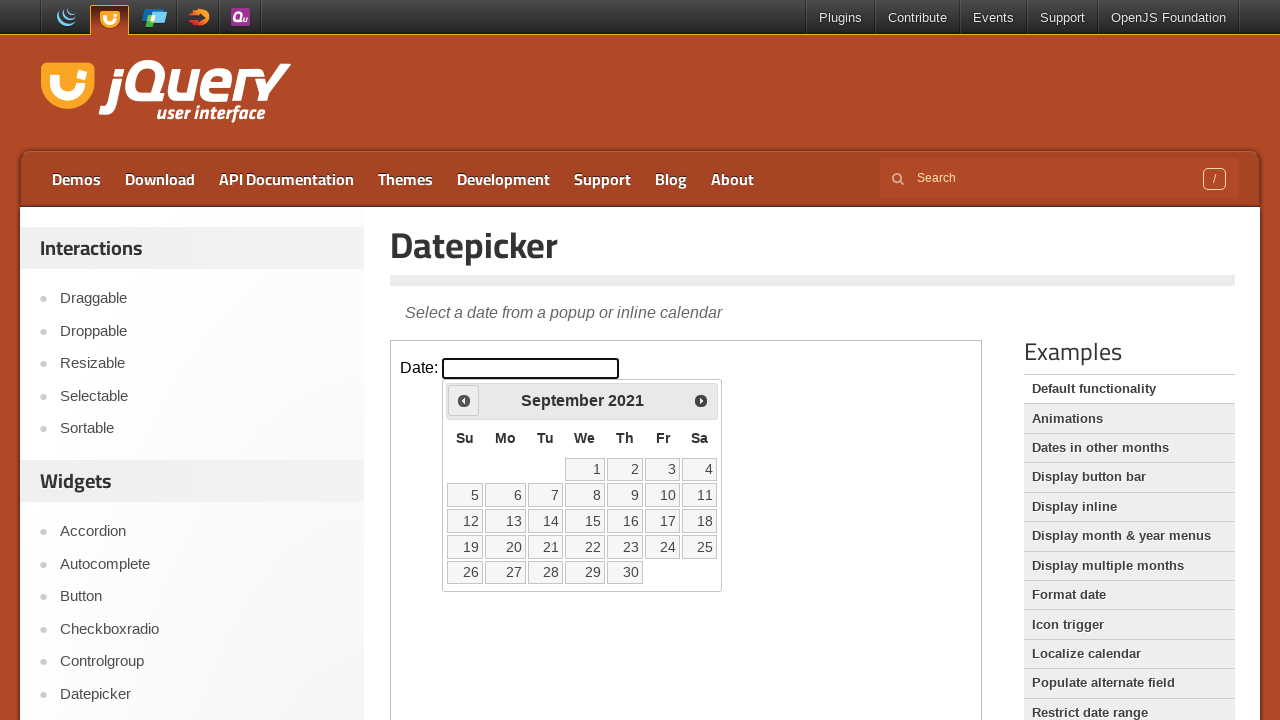

Clicked previous month button (iteration 54/73) at (464, 400) on .demo-frame >> internal:control=enter-frame >> xpath=//div[@id='ui-datepicker-di
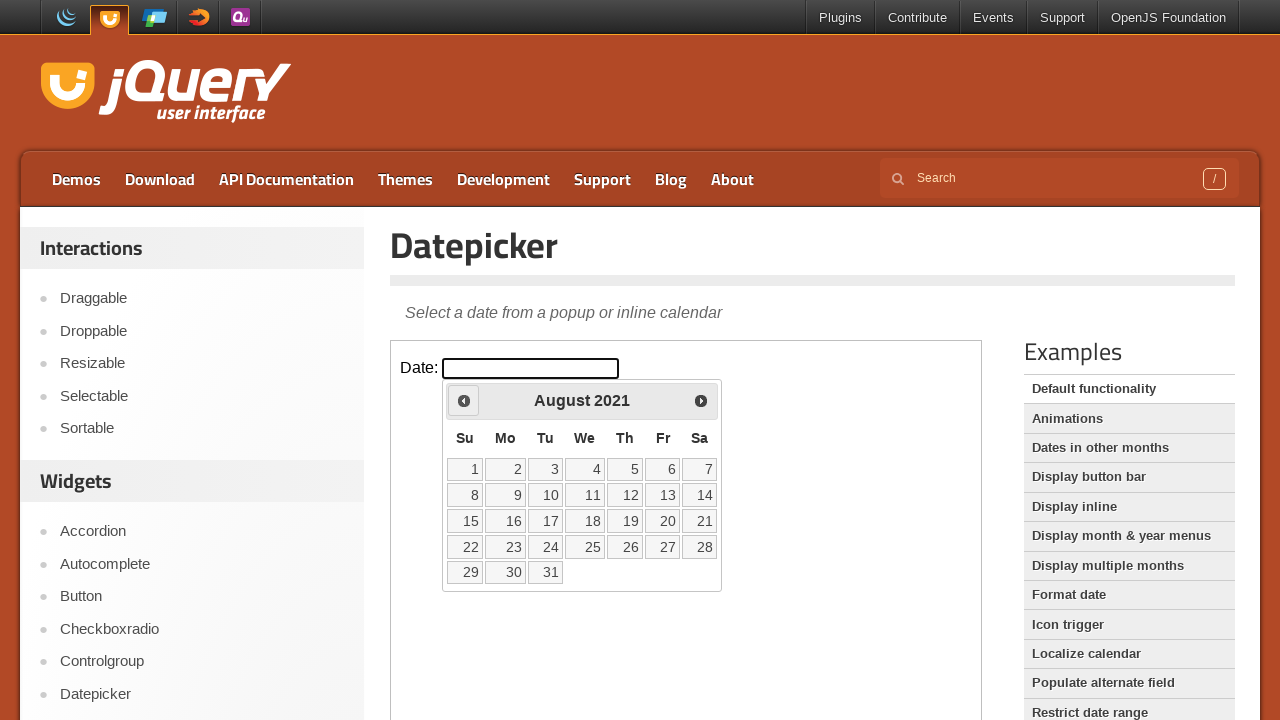

Clicked previous month button (iteration 55/73) at (464, 400) on .demo-frame >> internal:control=enter-frame >> xpath=//div[@id='ui-datepicker-di
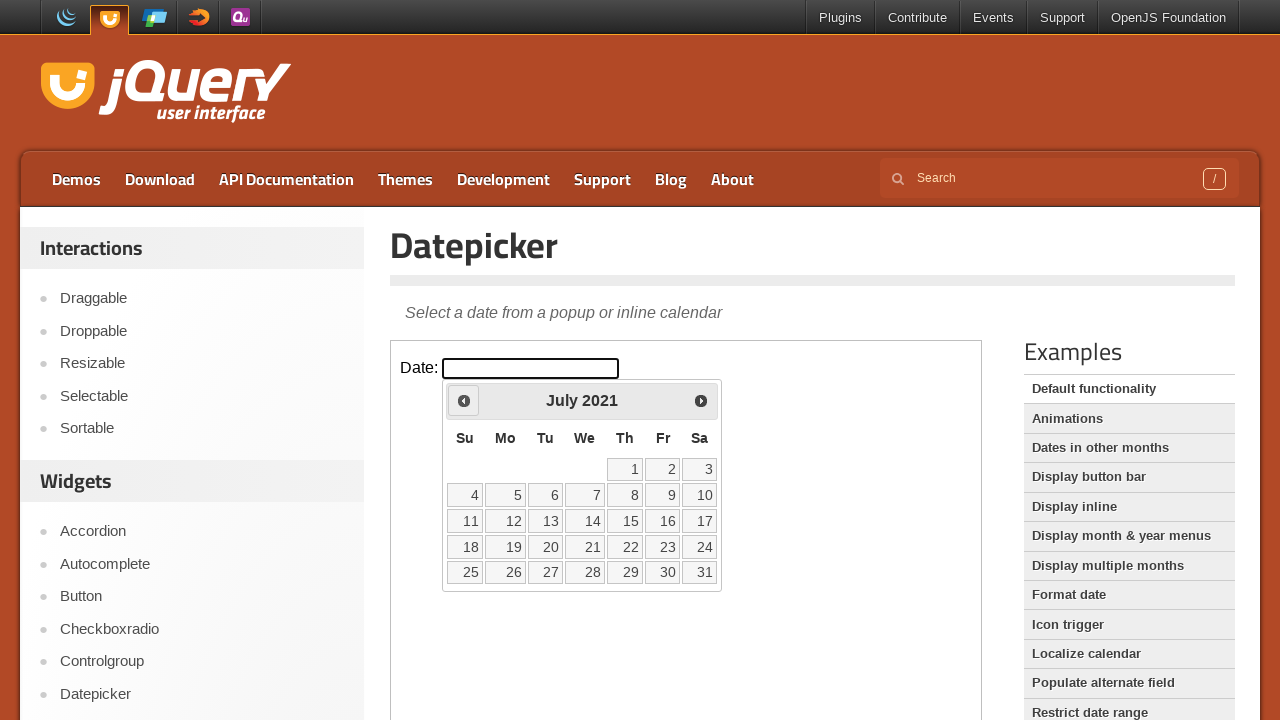

Clicked previous month button (iteration 56/73) at (464, 400) on .demo-frame >> internal:control=enter-frame >> xpath=//div[@id='ui-datepicker-di
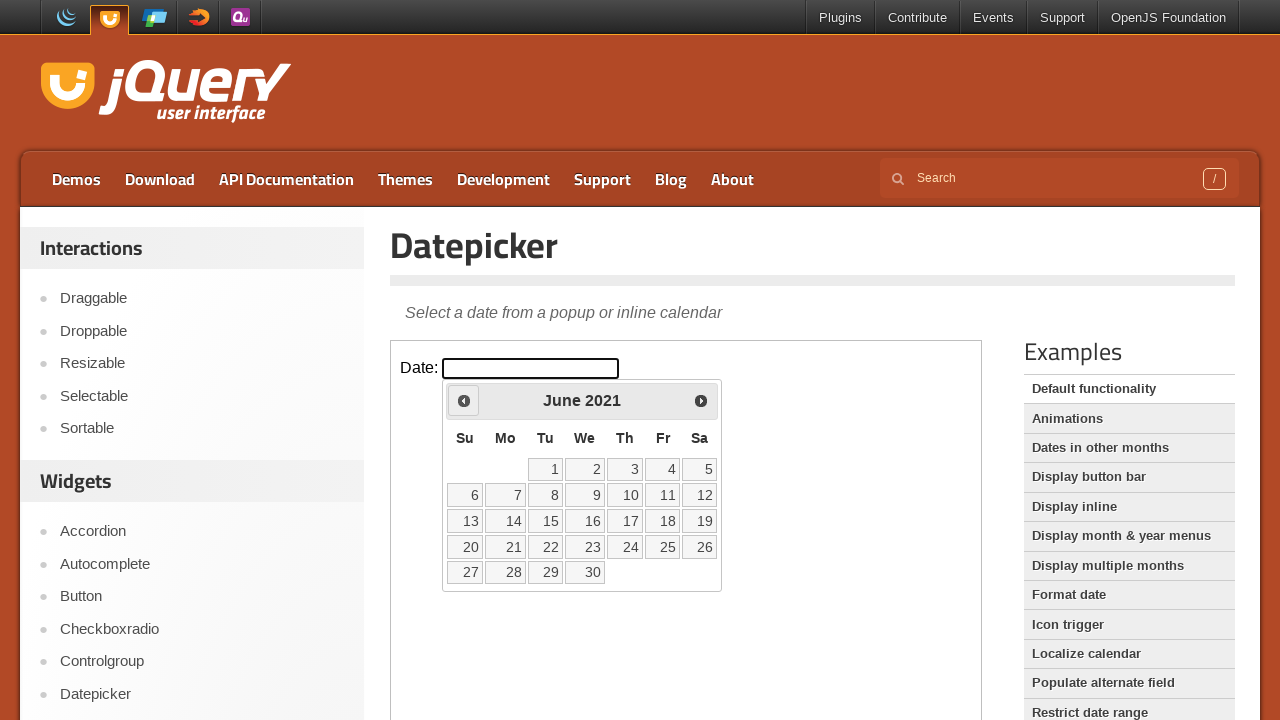

Clicked previous month button (iteration 57/73) at (464, 400) on .demo-frame >> internal:control=enter-frame >> xpath=//div[@id='ui-datepicker-di
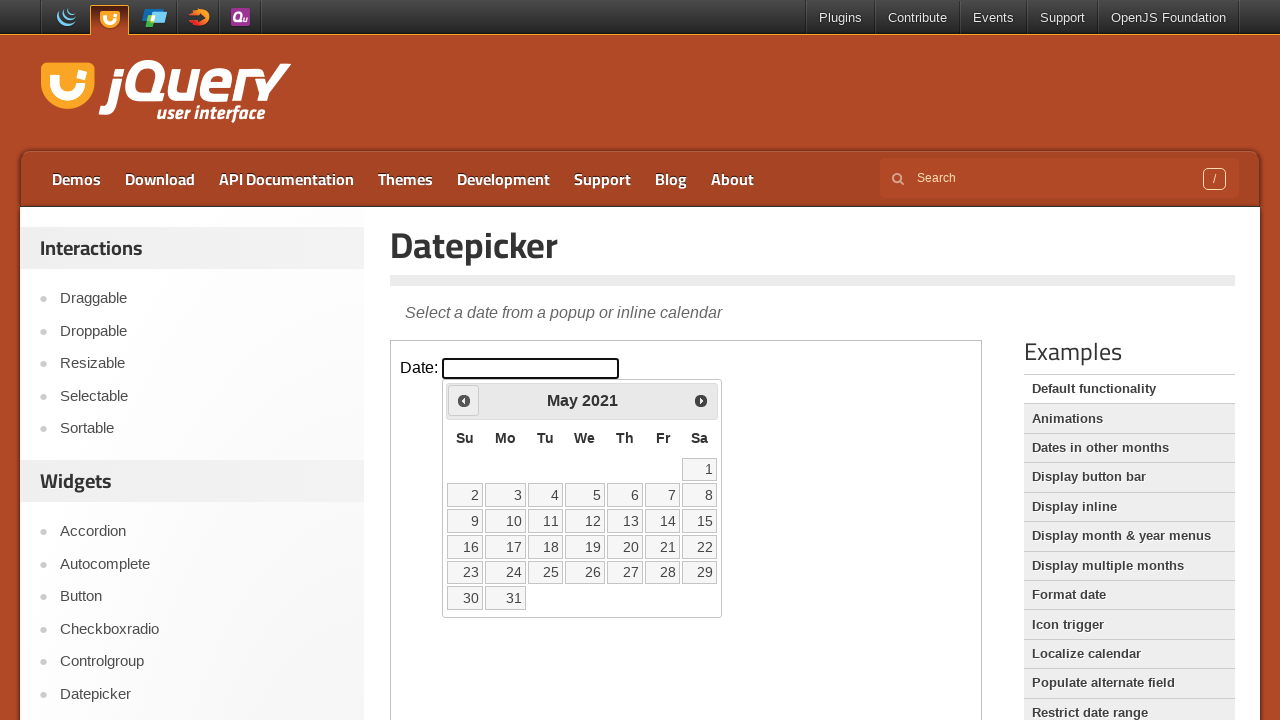

Clicked previous month button (iteration 58/73) at (464, 400) on .demo-frame >> internal:control=enter-frame >> xpath=//div[@id='ui-datepicker-di
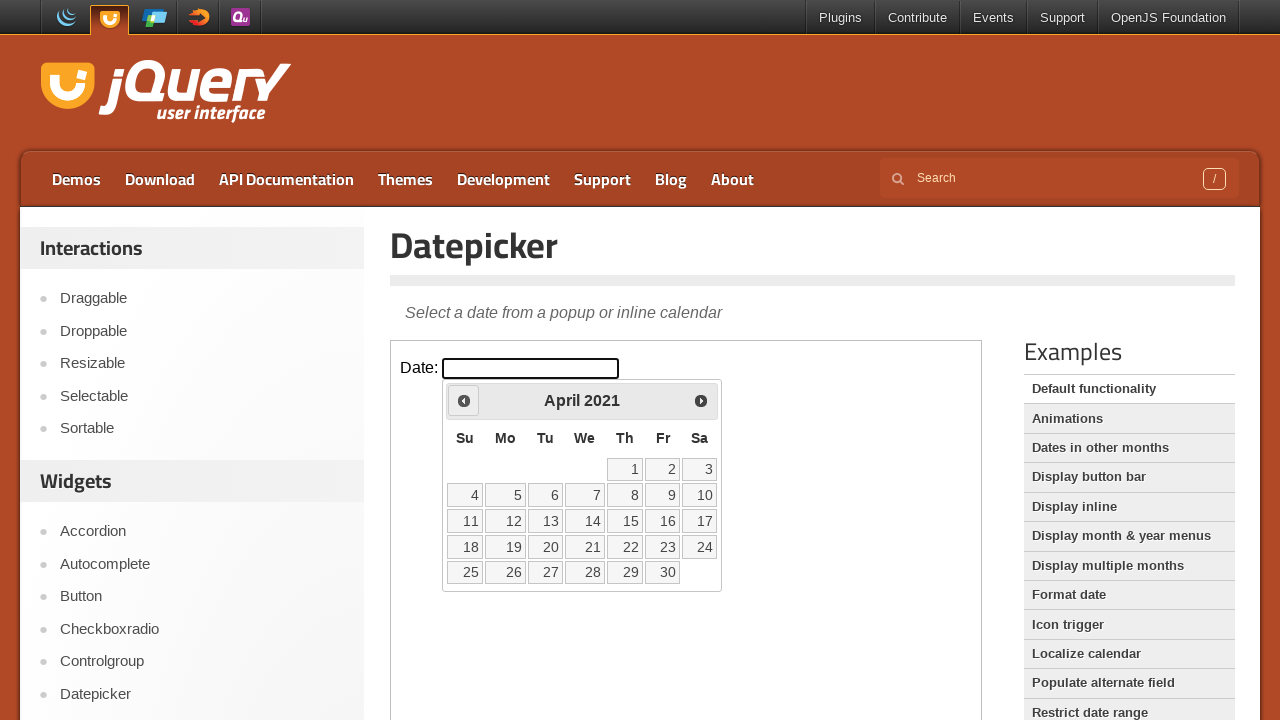

Clicked previous month button (iteration 59/73) at (464, 400) on .demo-frame >> internal:control=enter-frame >> xpath=//div[@id='ui-datepicker-di
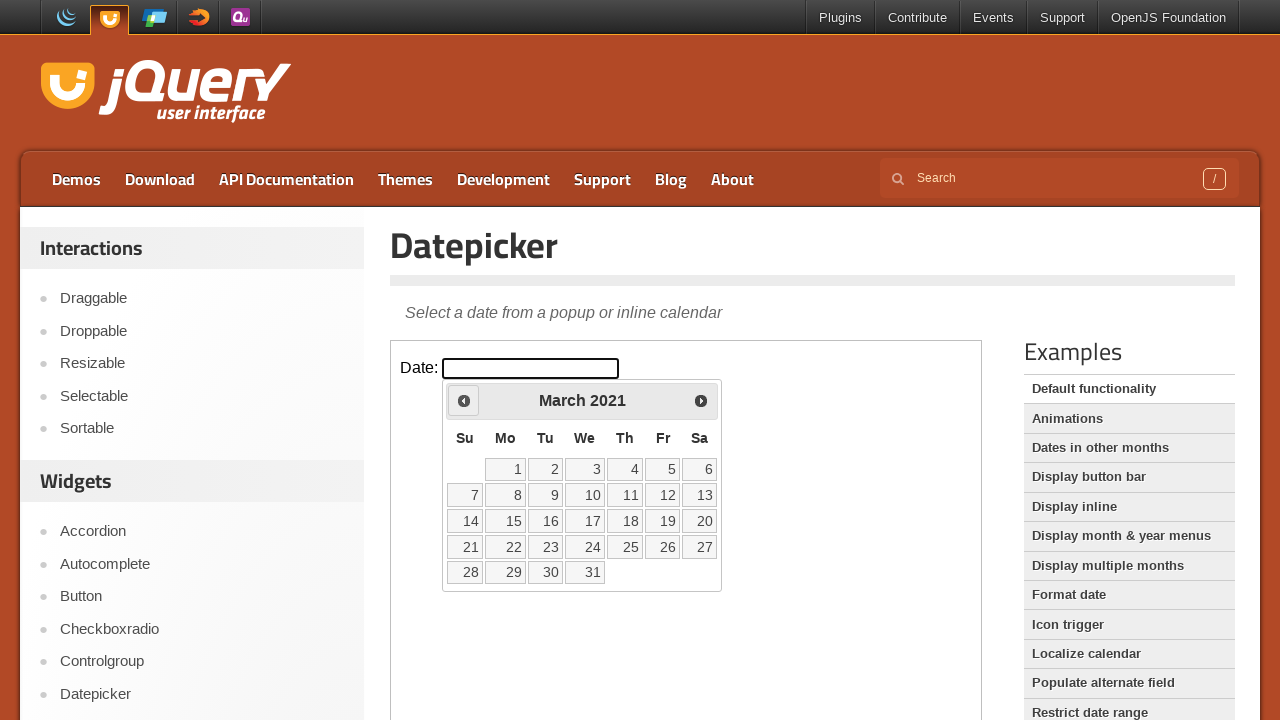

Clicked previous month button (iteration 60/73) at (464, 400) on .demo-frame >> internal:control=enter-frame >> xpath=//div[@id='ui-datepicker-di
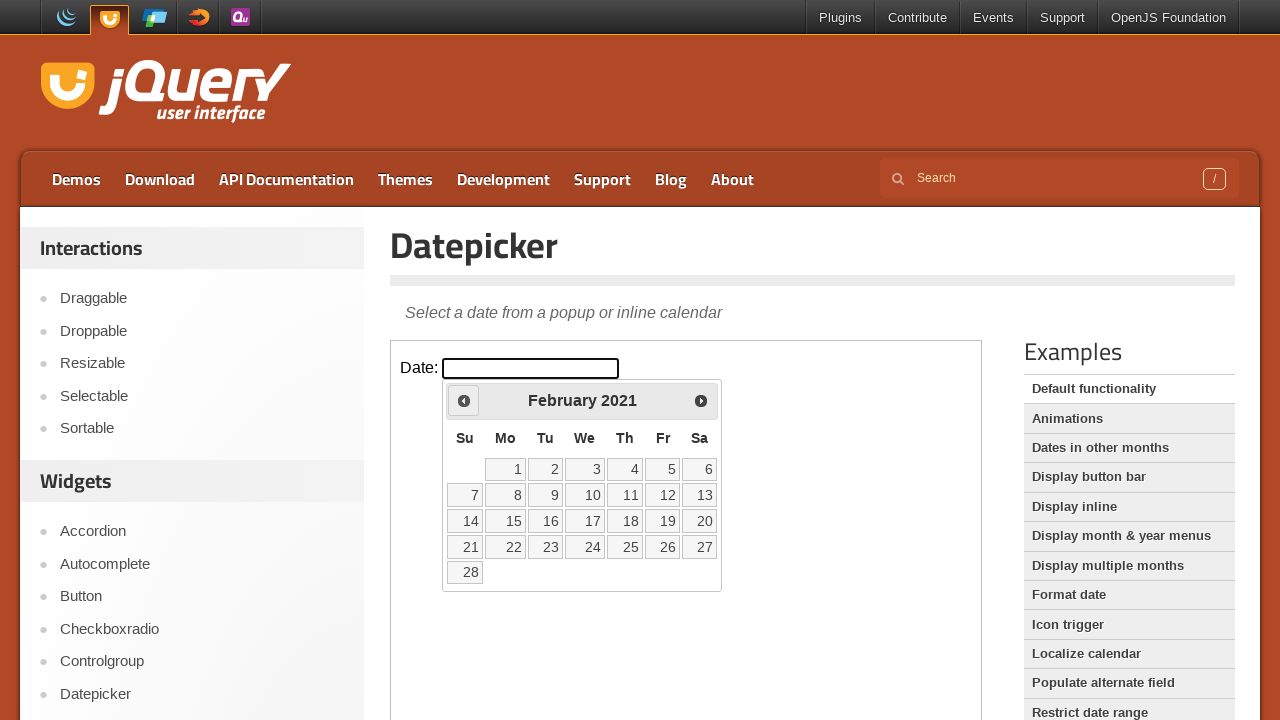

Clicked previous month button (iteration 61/73) at (464, 400) on .demo-frame >> internal:control=enter-frame >> xpath=//div[@id='ui-datepicker-di
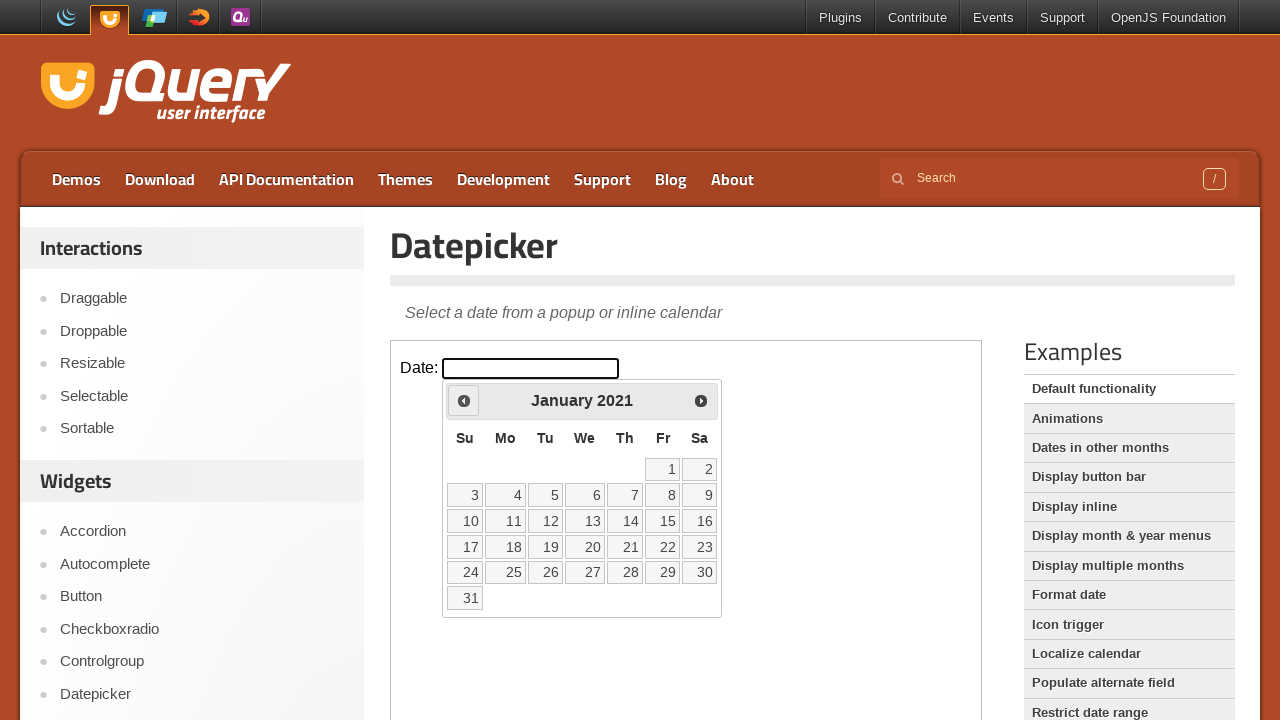

Clicked previous month button (iteration 62/73) at (464, 400) on .demo-frame >> internal:control=enter-frame >> xpath=//div[@id='ui-datepicker-di
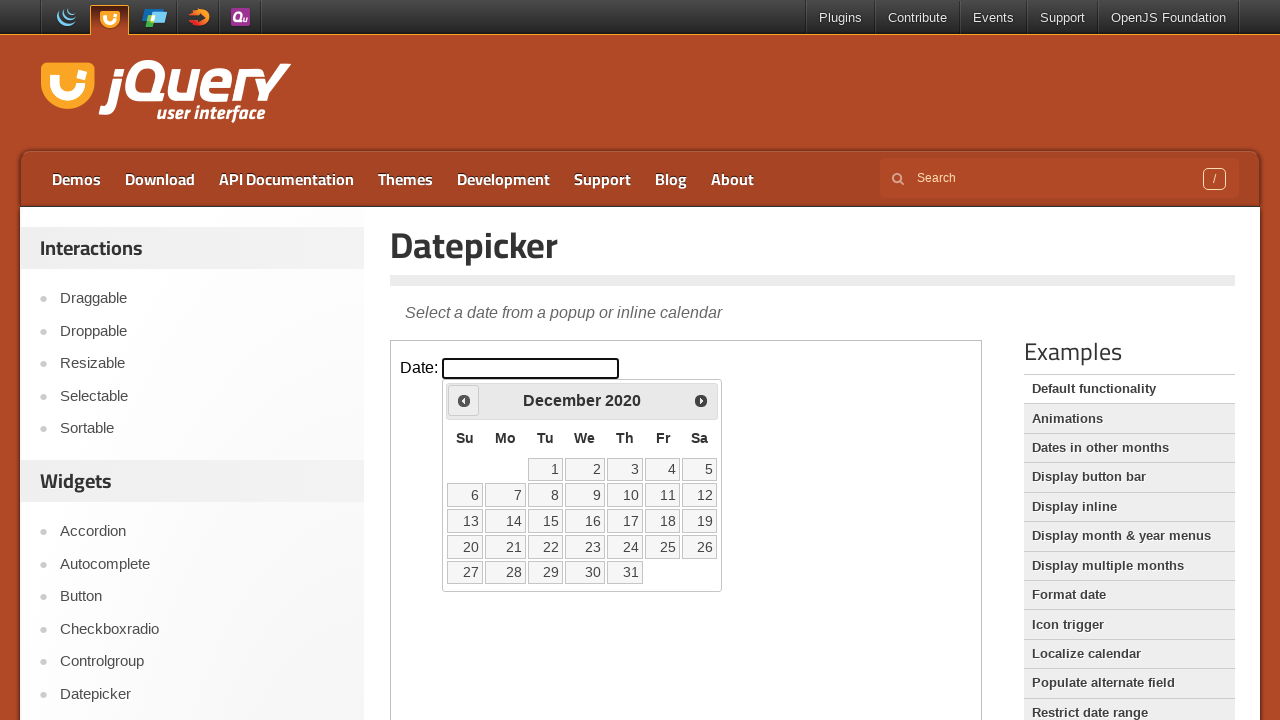

Clicked previous month button (iteration 63/73) at (464, 400) on .demo-frame >> internal:control=enter-frame >> xpath=//div[@id='ui-datepicker-di
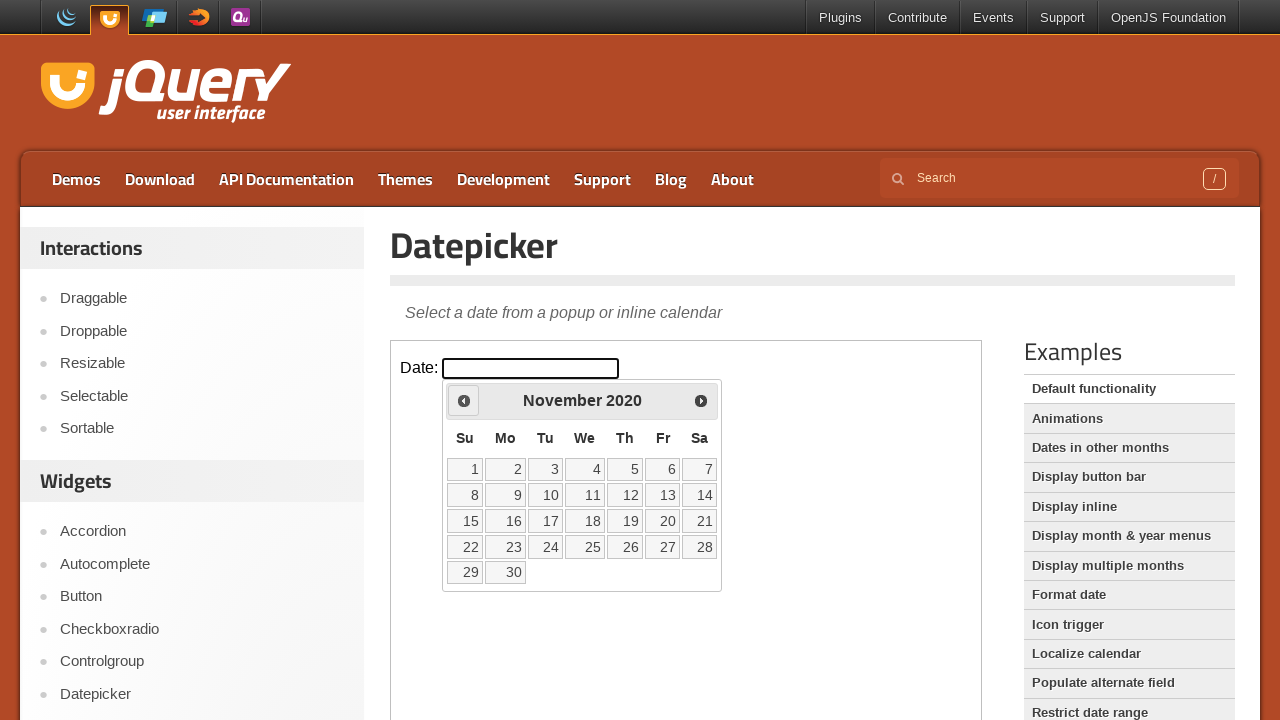

Clicked previous month button (iteration 64/73) at (464, 400) on .demo-frame >> internal:control=enter-frame >> xpath=//div[@id='ui-datepicker-di
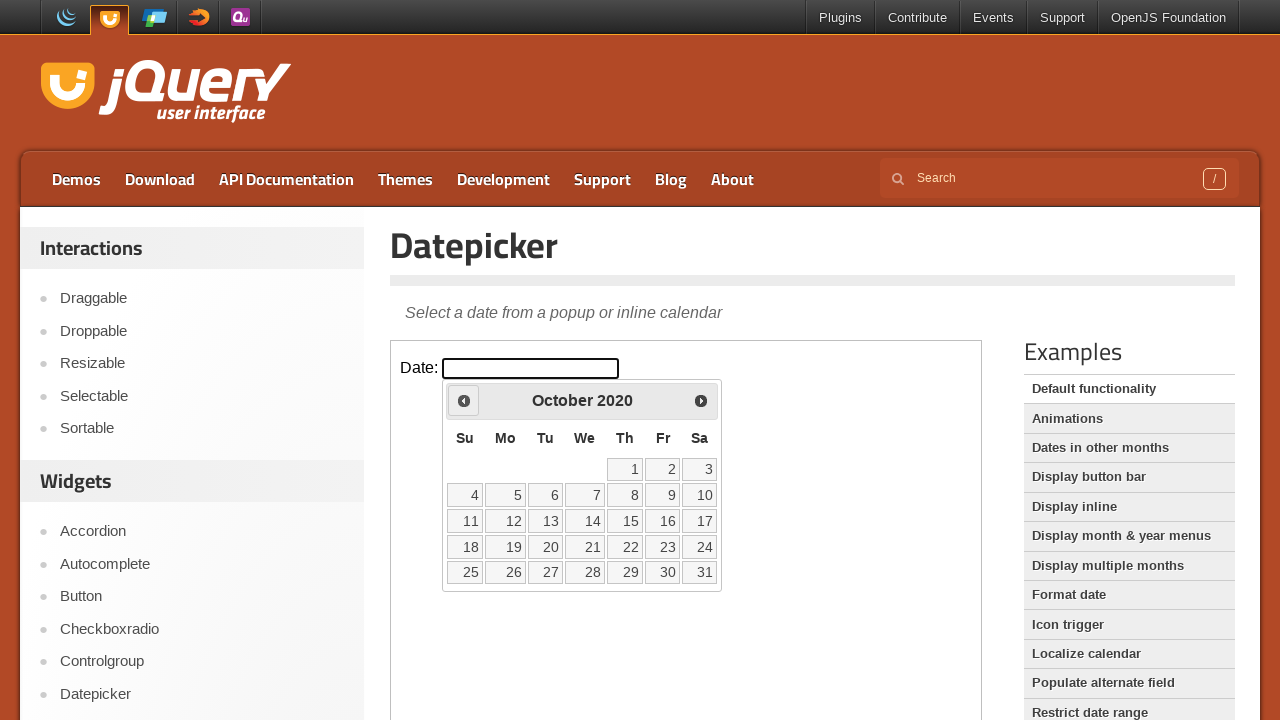

Clicked previous month button (iteration 65/73) at (464, 400) on .demo-frame >> internal:control=enter-frame >> xpath=//div[@id='ui-datepicker-di
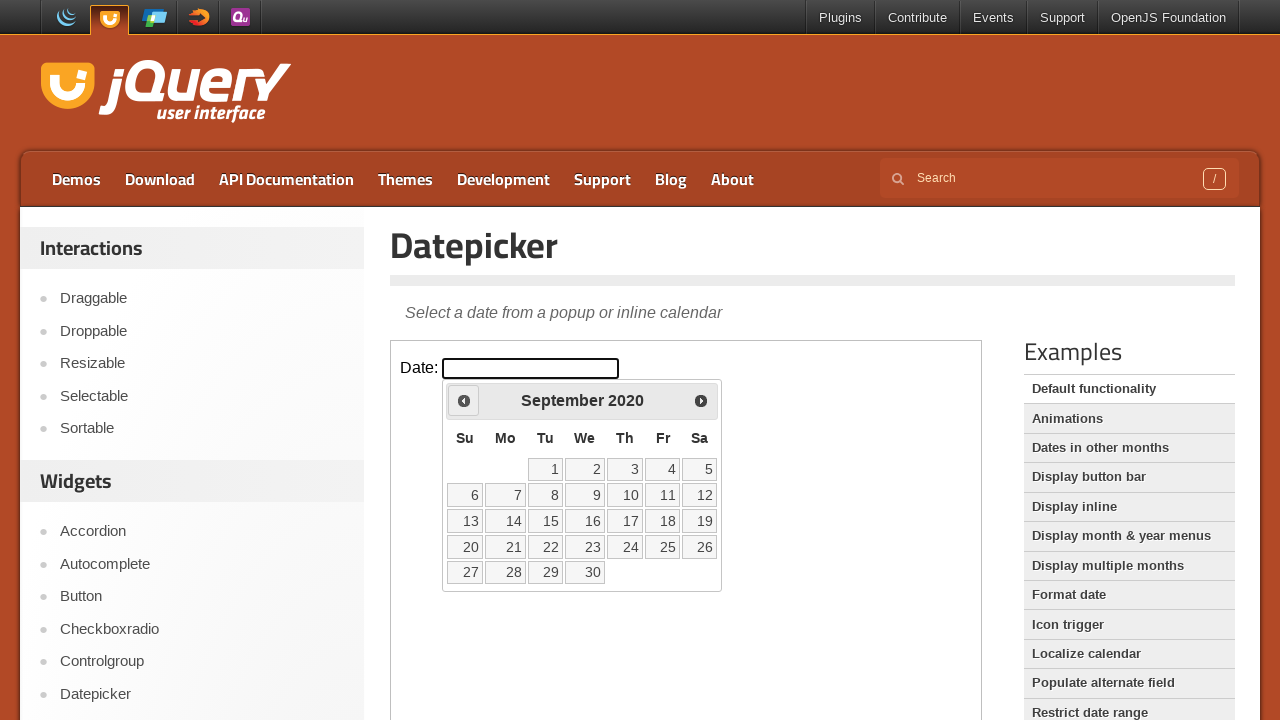

Clicked previous month button (iteration 66/73) at (464, 400) on .demo-frame >> internal:control=enter-frame >> xpath=//div[@id='ui-datepicker-di
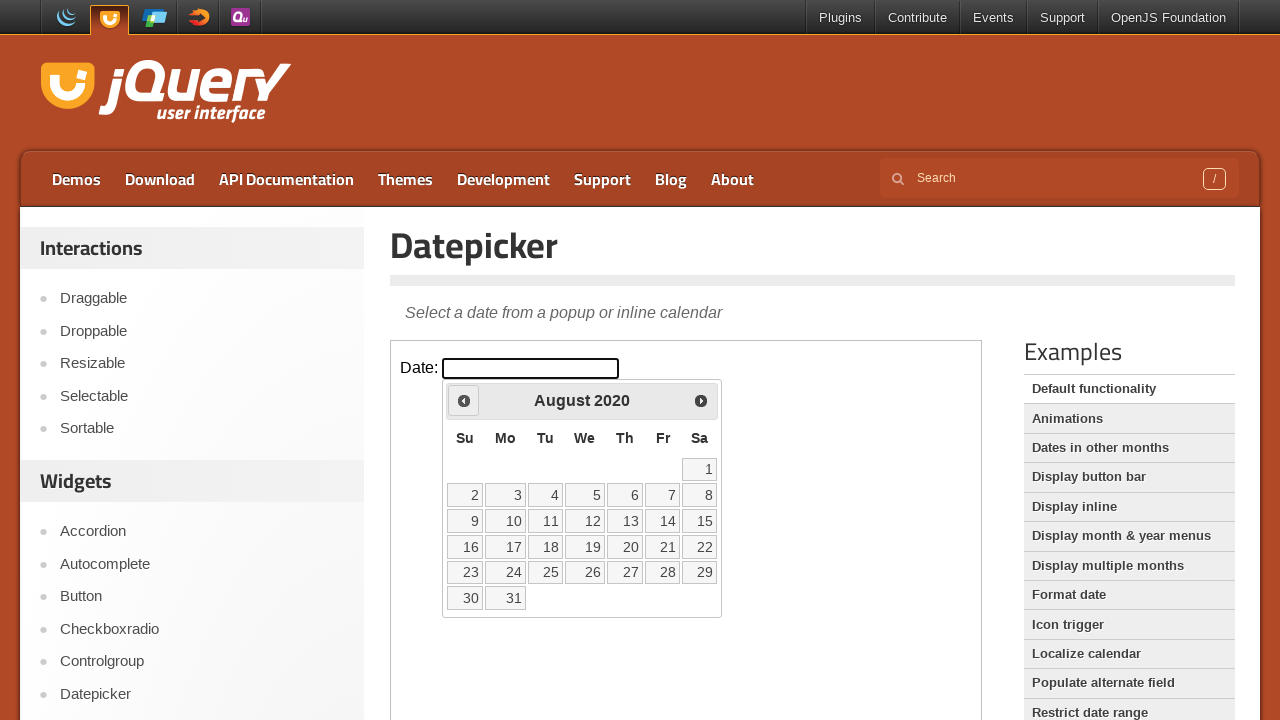

Clicked previous month button (iteration 67/73) at (464, 400) on .demo-frame >> internal:control=enter-frame >> xpath=//div[@id='ui-datepicker-di
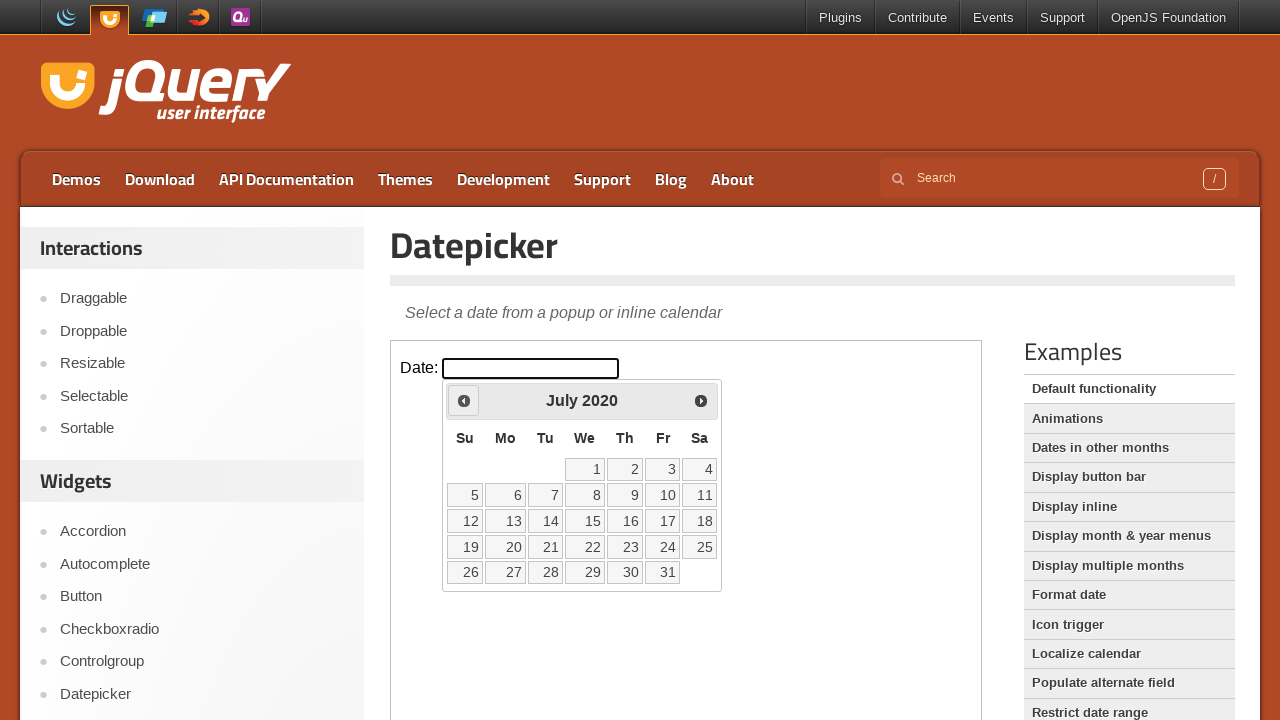

Clicked previous month button (iteration 68/73) at (464, 400) on .demo-frame >> internal:control=enter-frame >> xpath=//div[@id='ui-datepicker-di
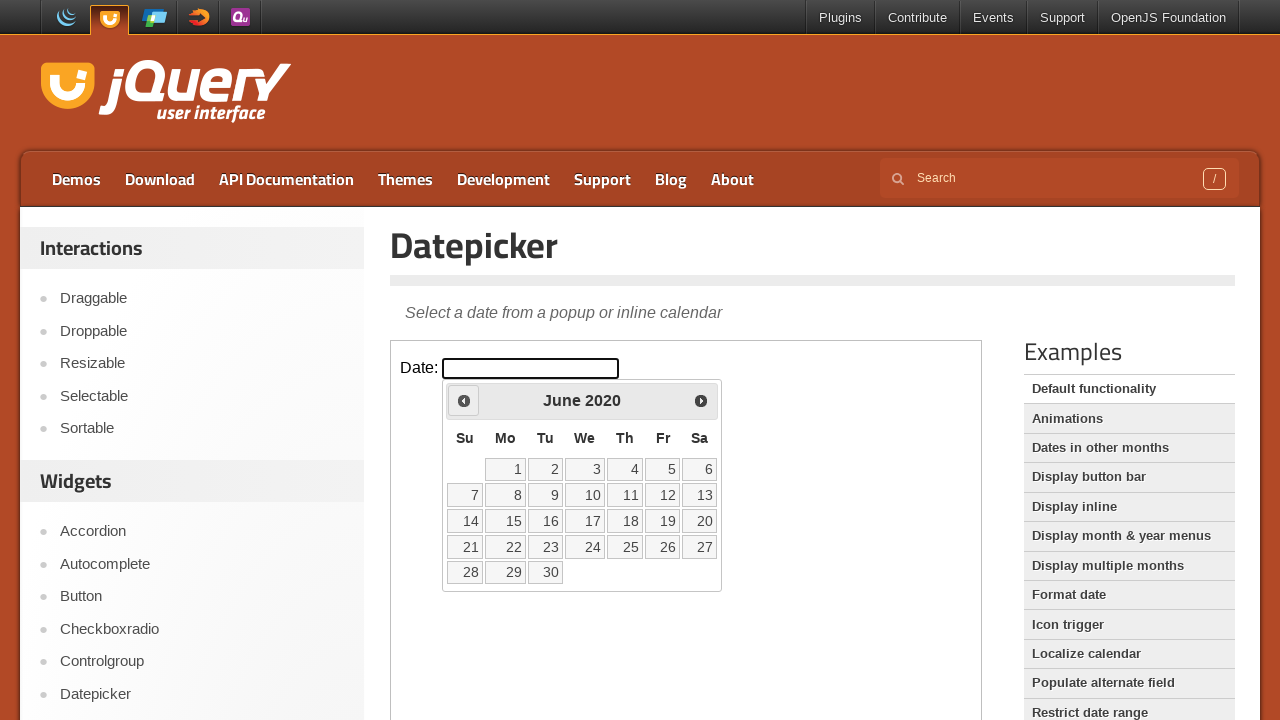

Clicked previous month button (iteration 69/73) at (464, 400) on .demo-frame >> internal:control=enter-frame >> xpath=//div[@id='ui-datepicker-di
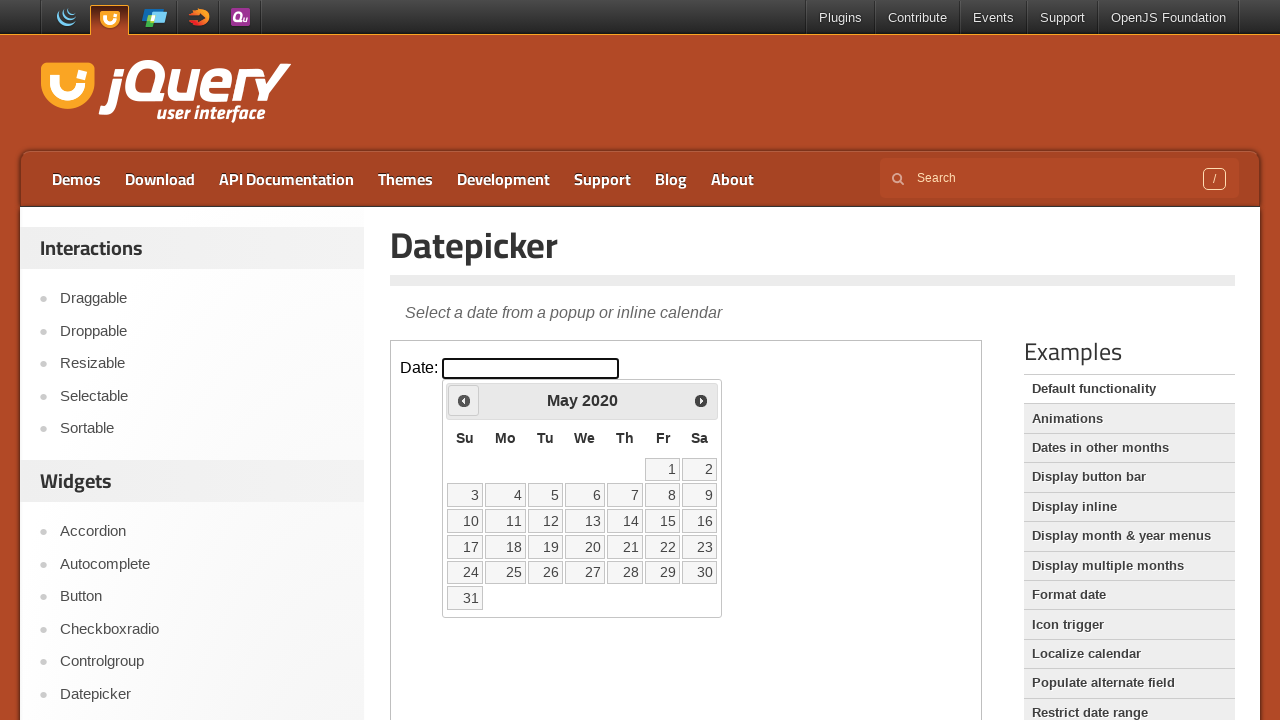

Clicked previous month button (iteration 70/73) at (464, 400) on .demo-frame >> internal:control=enter-frame >> xpath=//div[@id='ui-datepicker-di
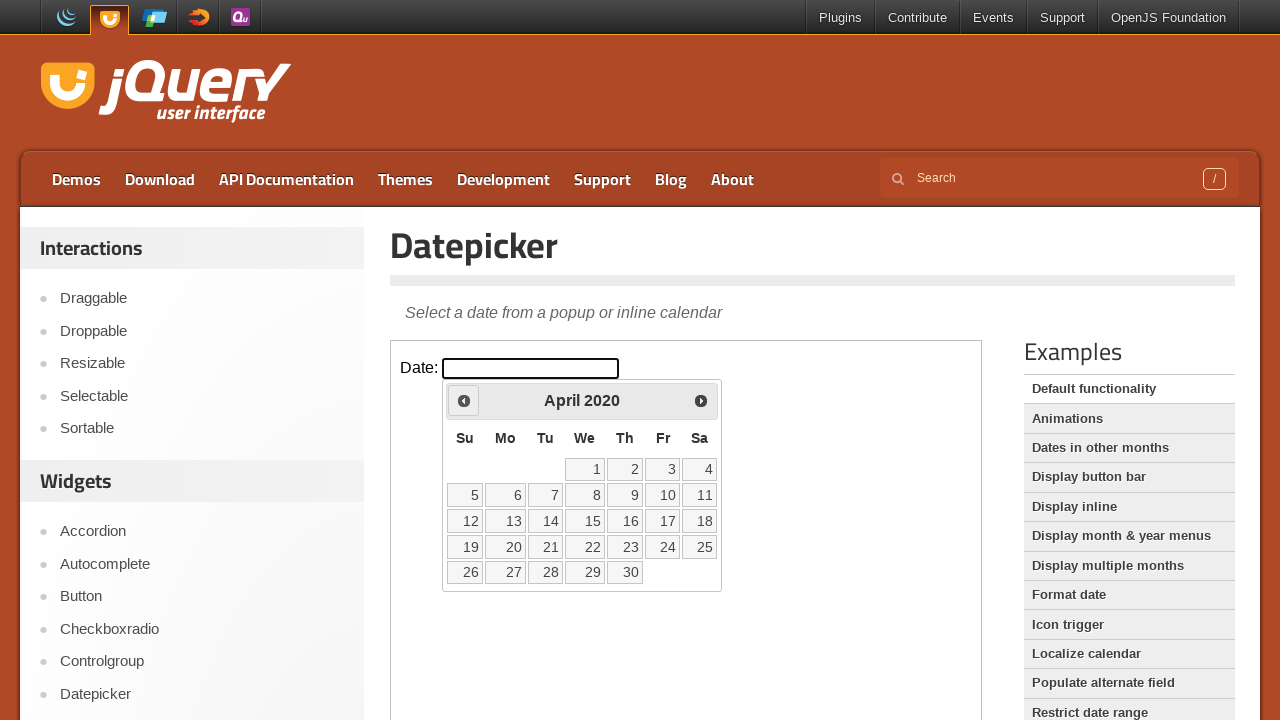

Clicked previous month button (iteration 71/73) at (464, 400) on .demo-frame >> internal:control=enter-frame >> xpath=//div[@id='ui-datepicker-di
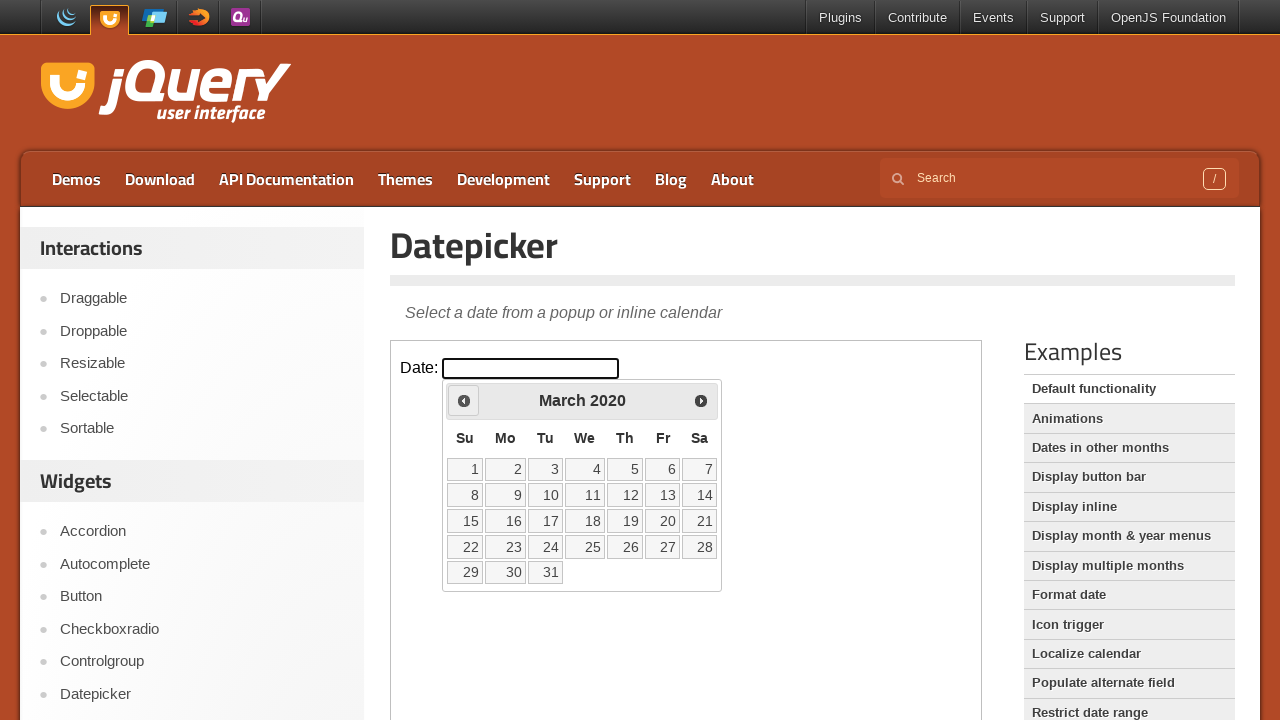

Clicked previous month button (iteration 72/73) at (464, 400) on .demo-frame >> internal:control=enter-frame >> xpath=//div[@id='ui-datepicker-di
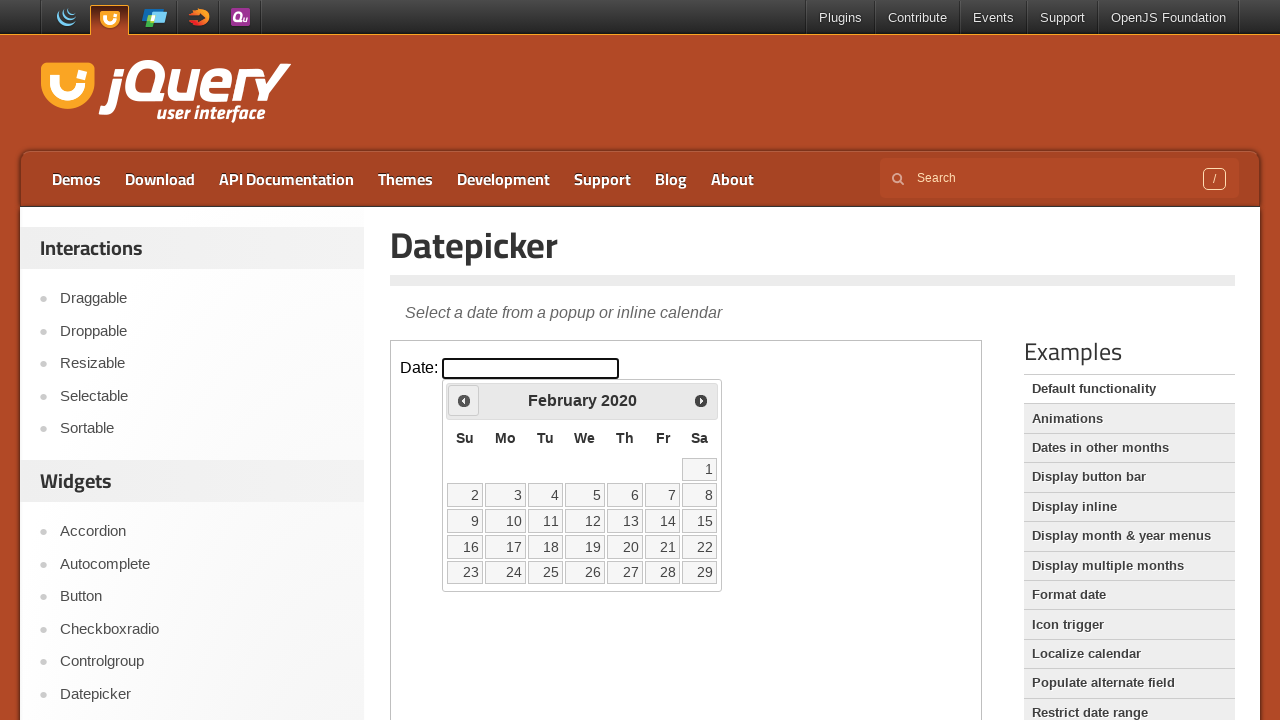

Clicked previous month button (iteration 73/73) at (464, 400) on .demo-frame >> internal:control=enter-frame >> xpath=//div[@id='ui-datepicker-di
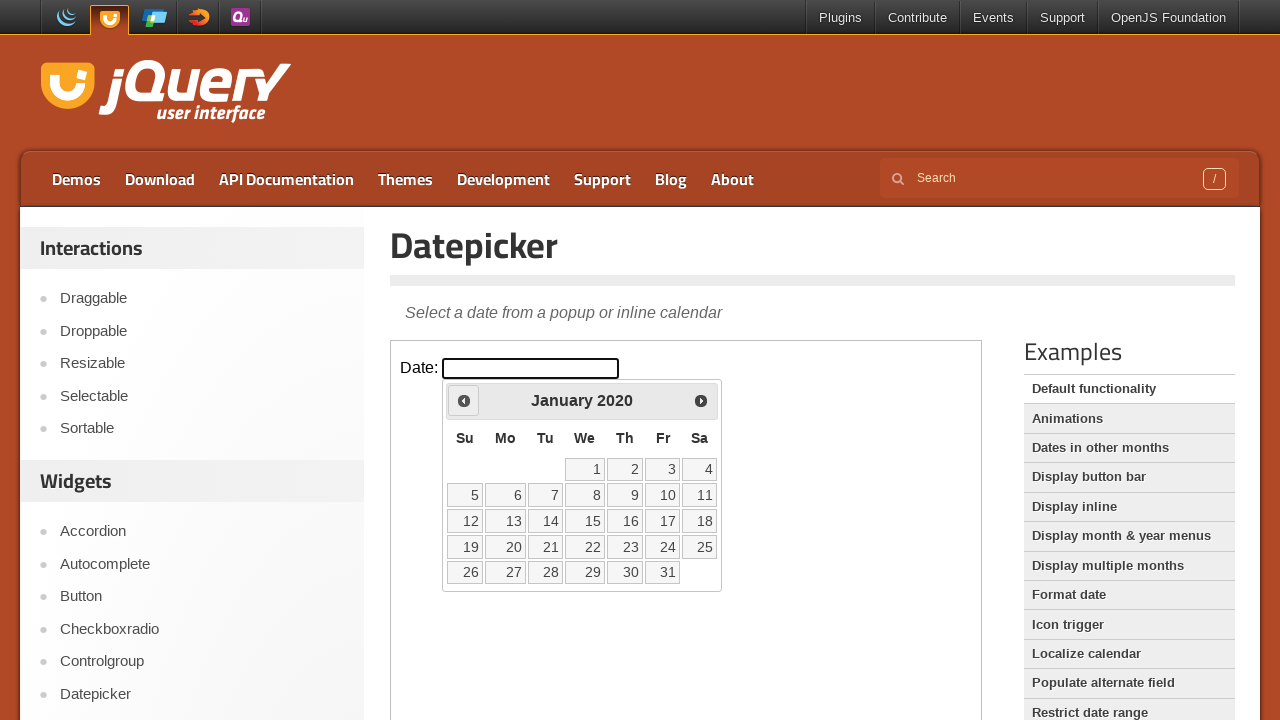

Selected day 14 from calendar at (545, 521) on .demo-frame >> internal:control=enter-frame >> internal:role=link[name="14"s]
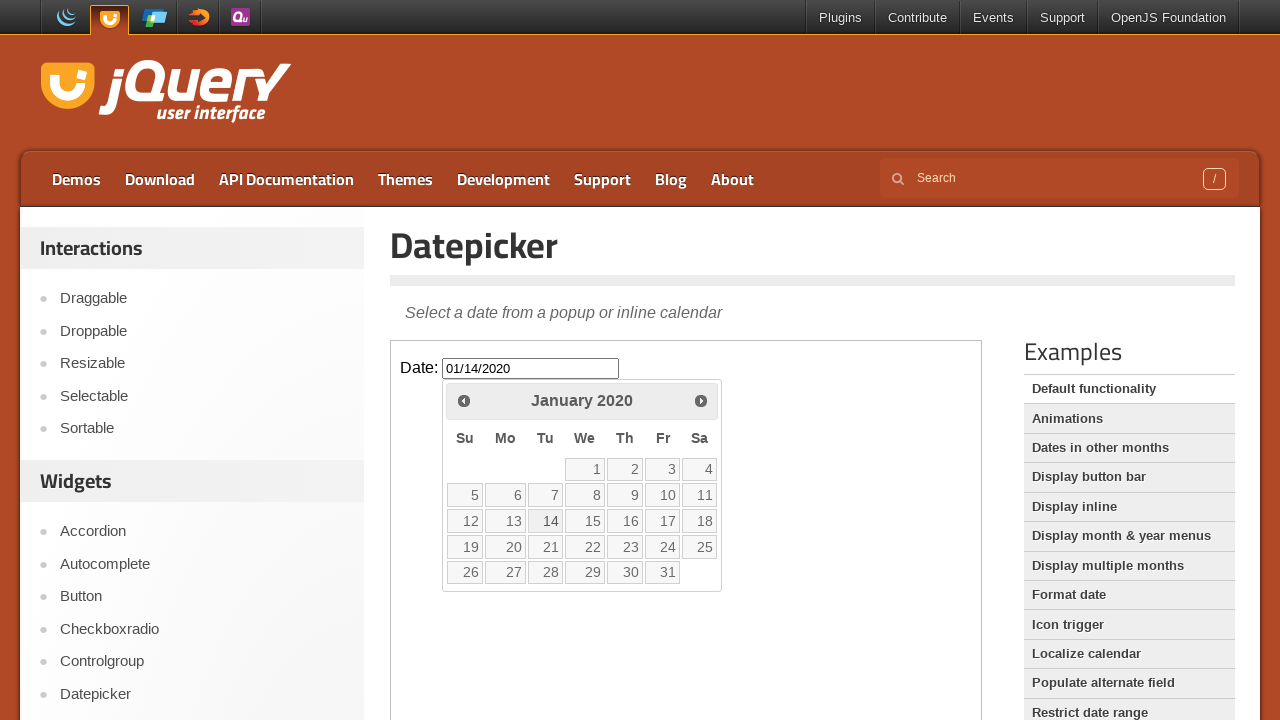

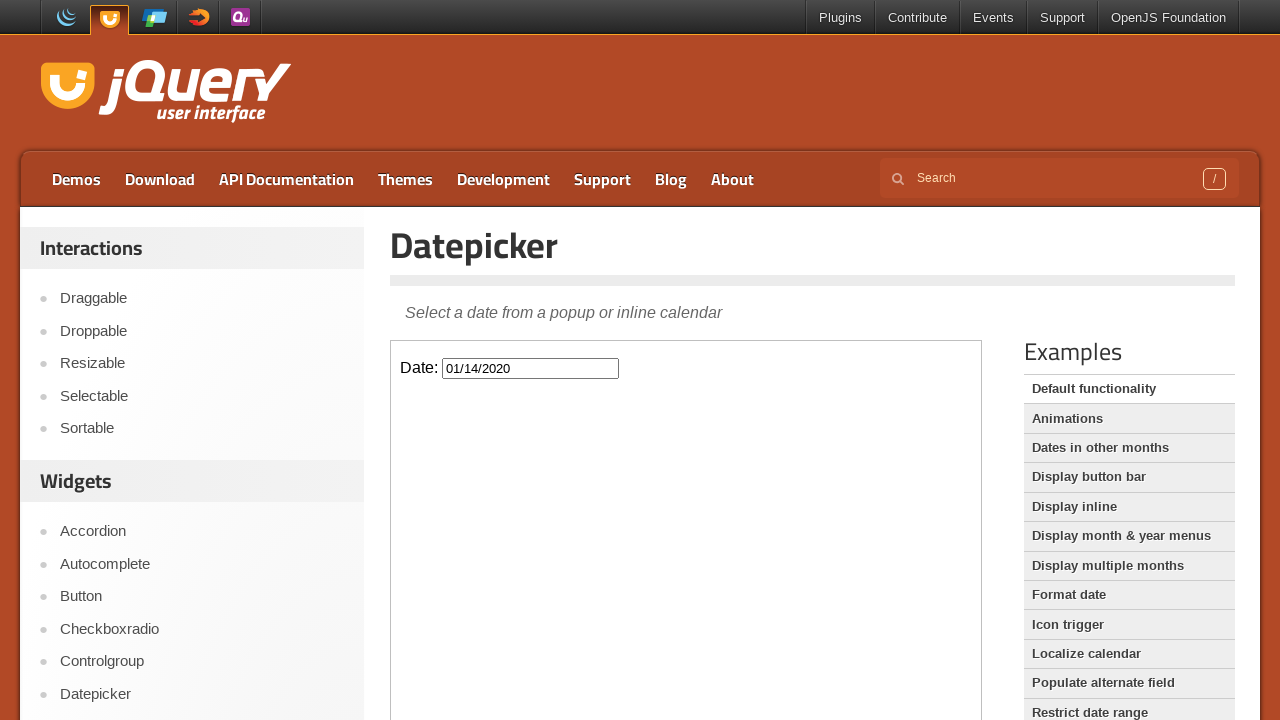